Fills out a large form by entering text into all input fields and submitting it, then handles the resulting alert dialog

Starting URL: http://suninjuly.github.io/huge_form.html

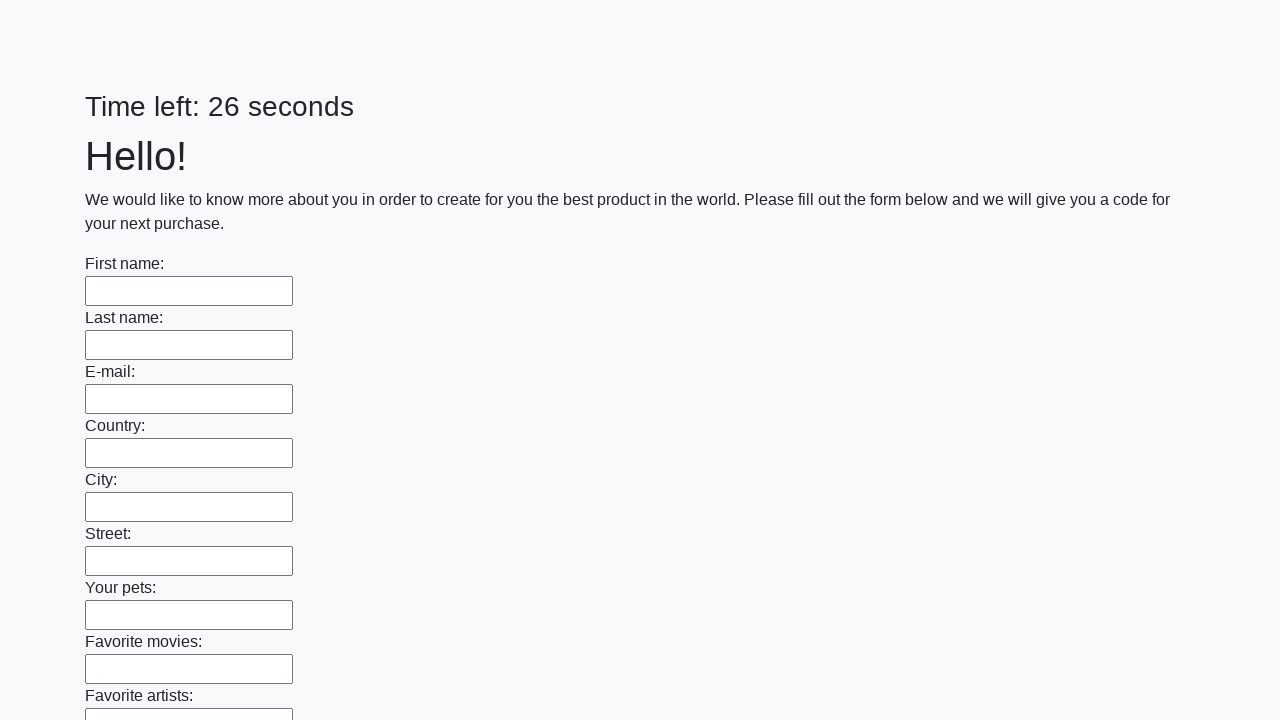

Located all input fields on the form
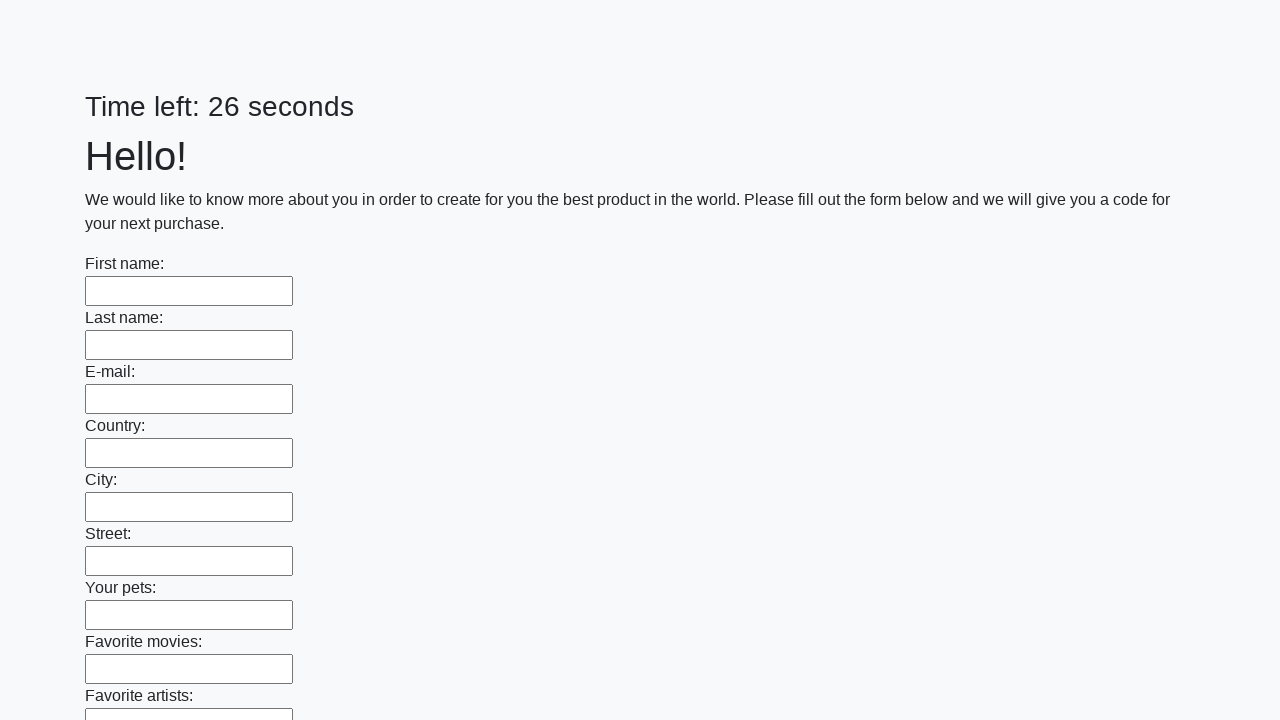

Filled input field with 'Мой ответ' on input >> nth=0
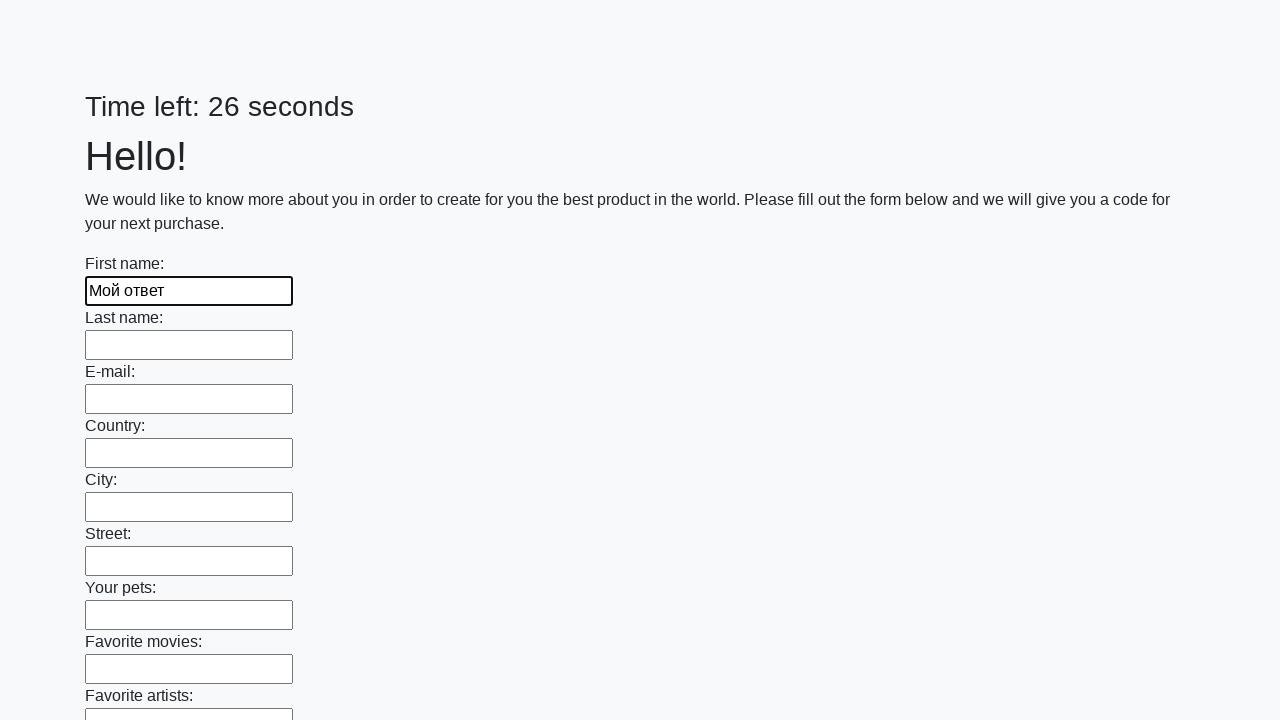

Filled input field with 'Мой ответ' on input >> nth=1
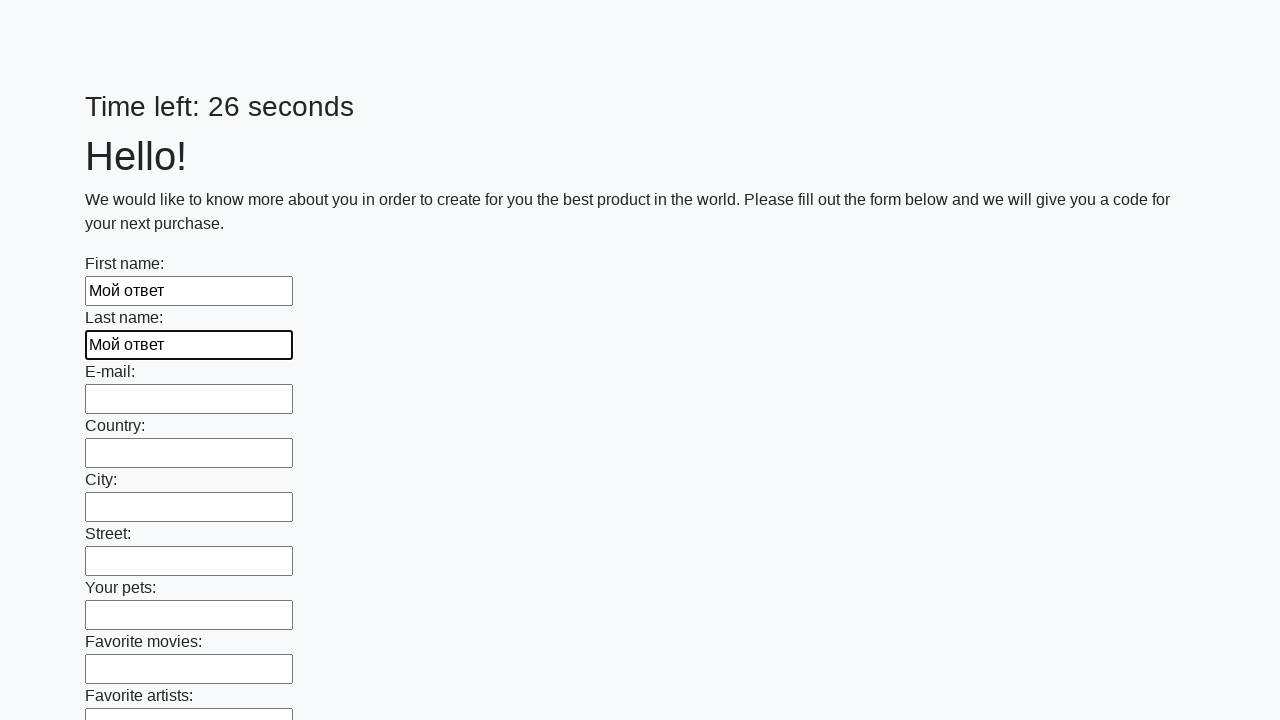

Filled input field with 'Мой ответ' on input >> nth=2
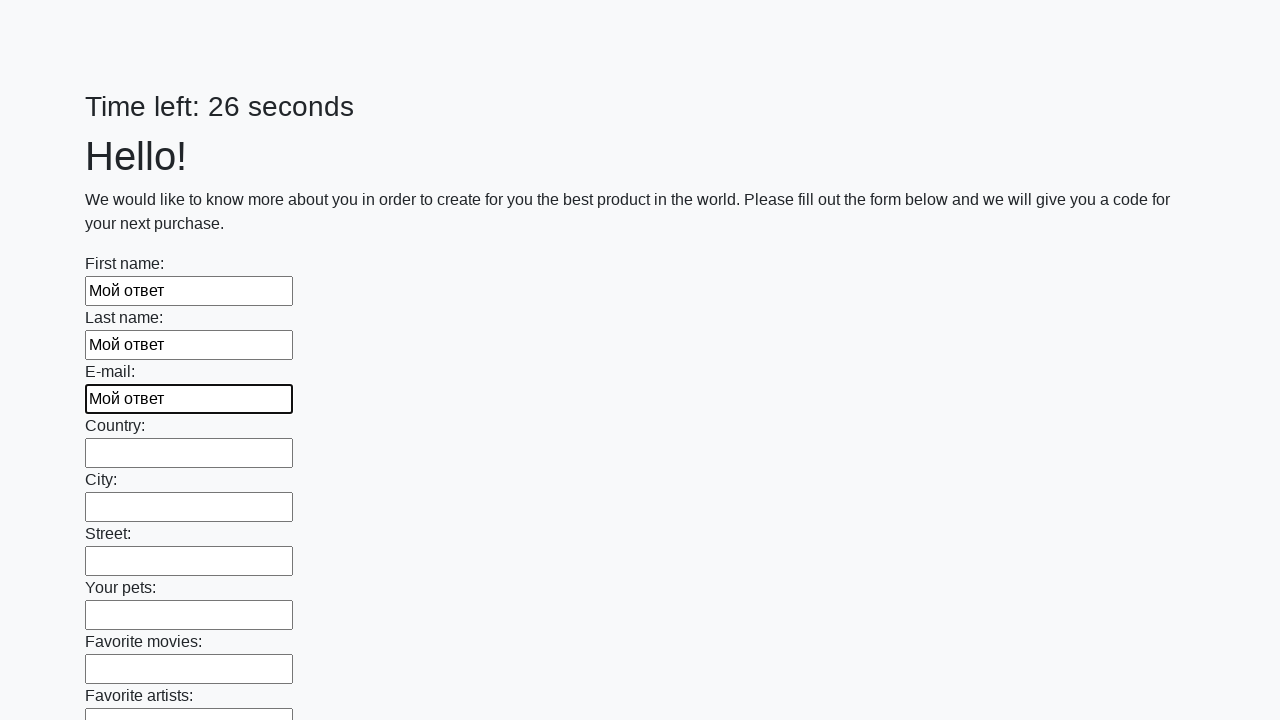

Filled input field with 'Мой ответ' on input >> nth=3
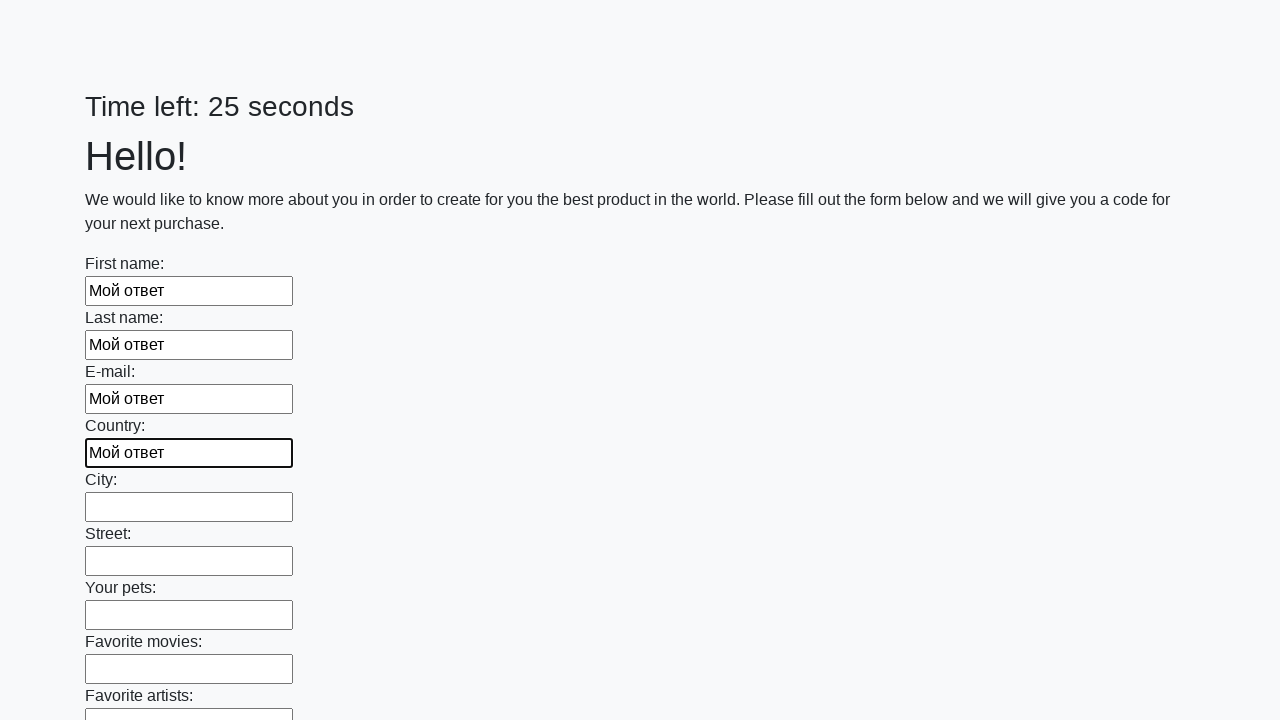

Filled input field with 'Мой ответ' on input >> nth=4
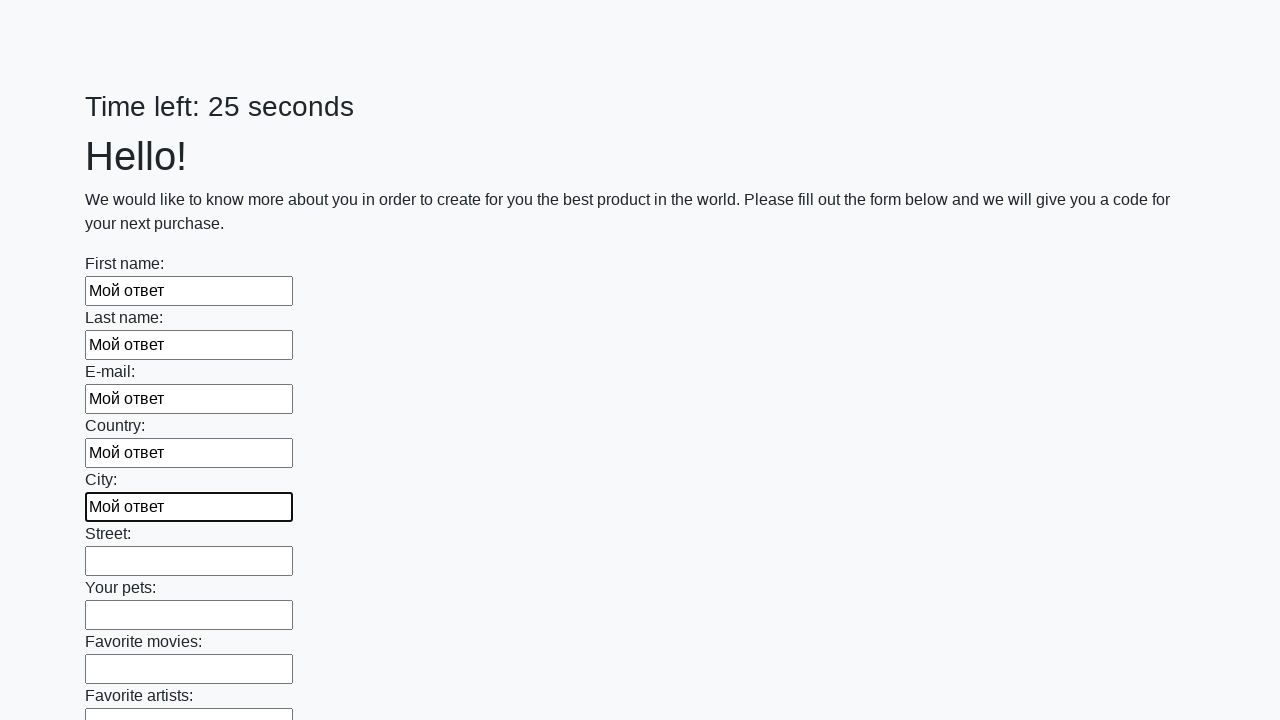

Filled input field with 'Мой ответ' on input >> nth=5
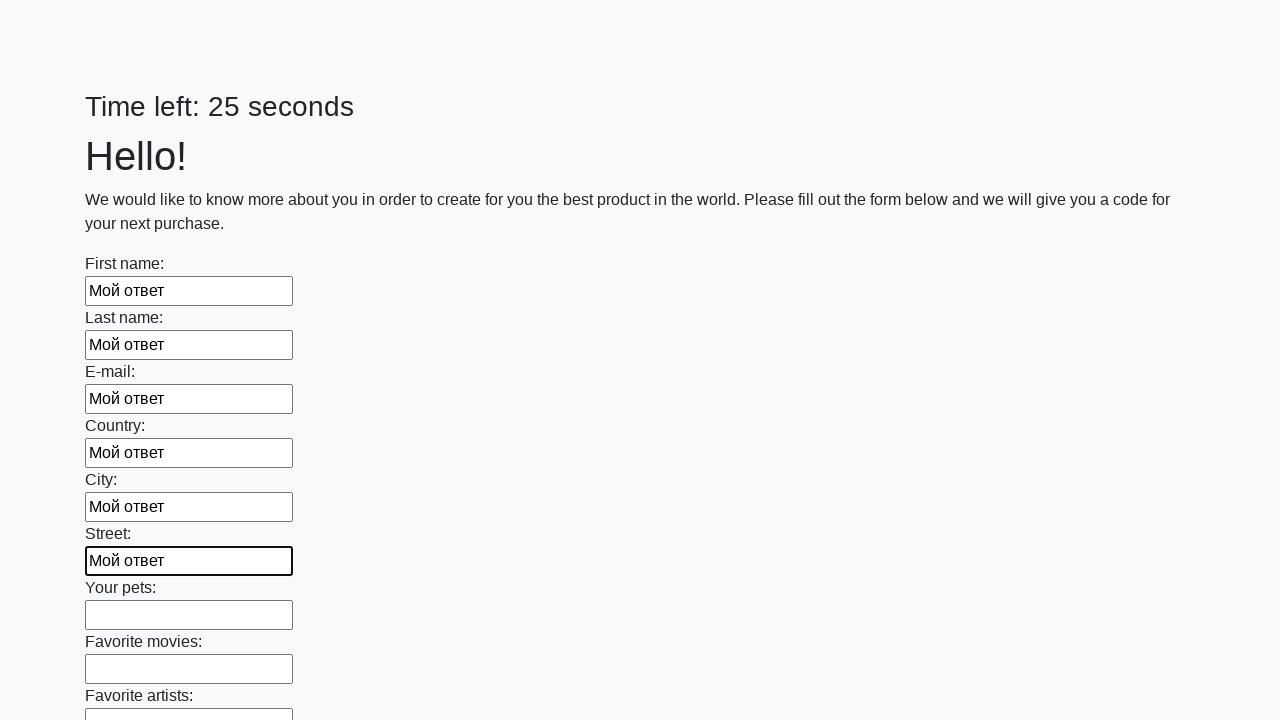

Filled input field with 'Мой ответ' on input >> nth=6
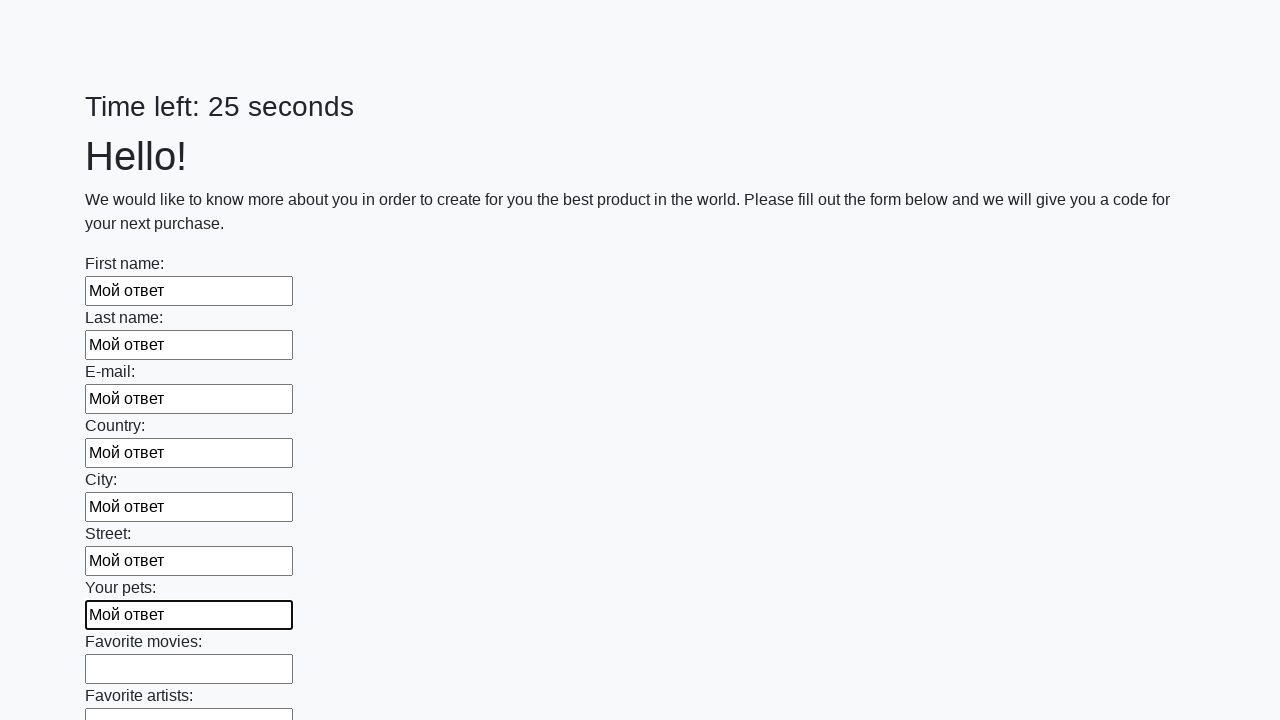

Filled input field with 'Мой ответ' on input >> nth=7
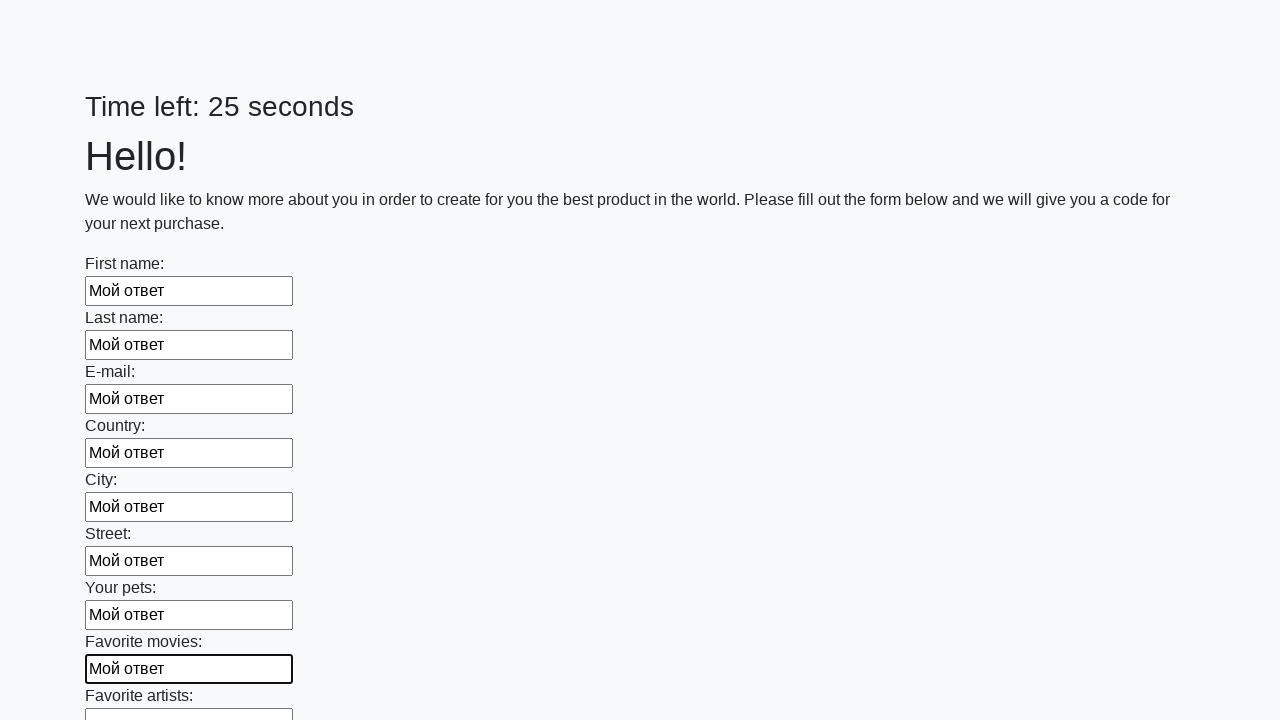

Filled input field with 'Мой ответ' on input >> nth=8
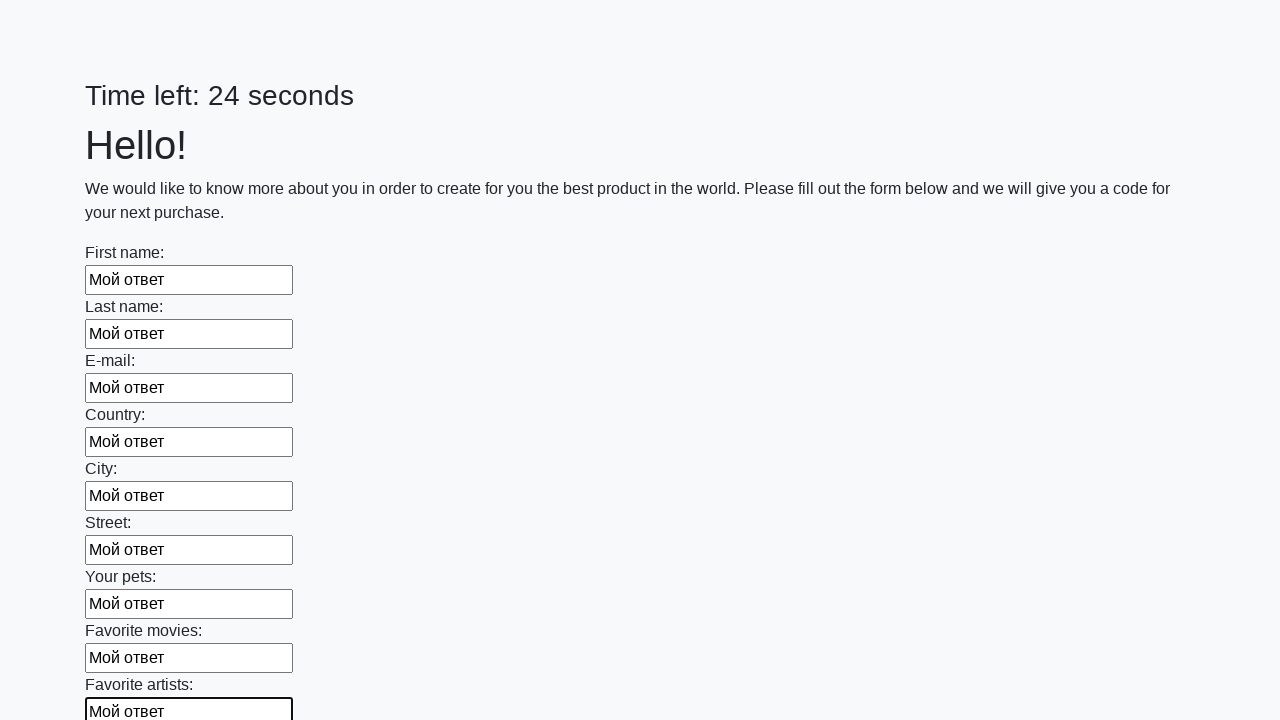

Filled input field with 'Мой ответ' on input >> nth=9
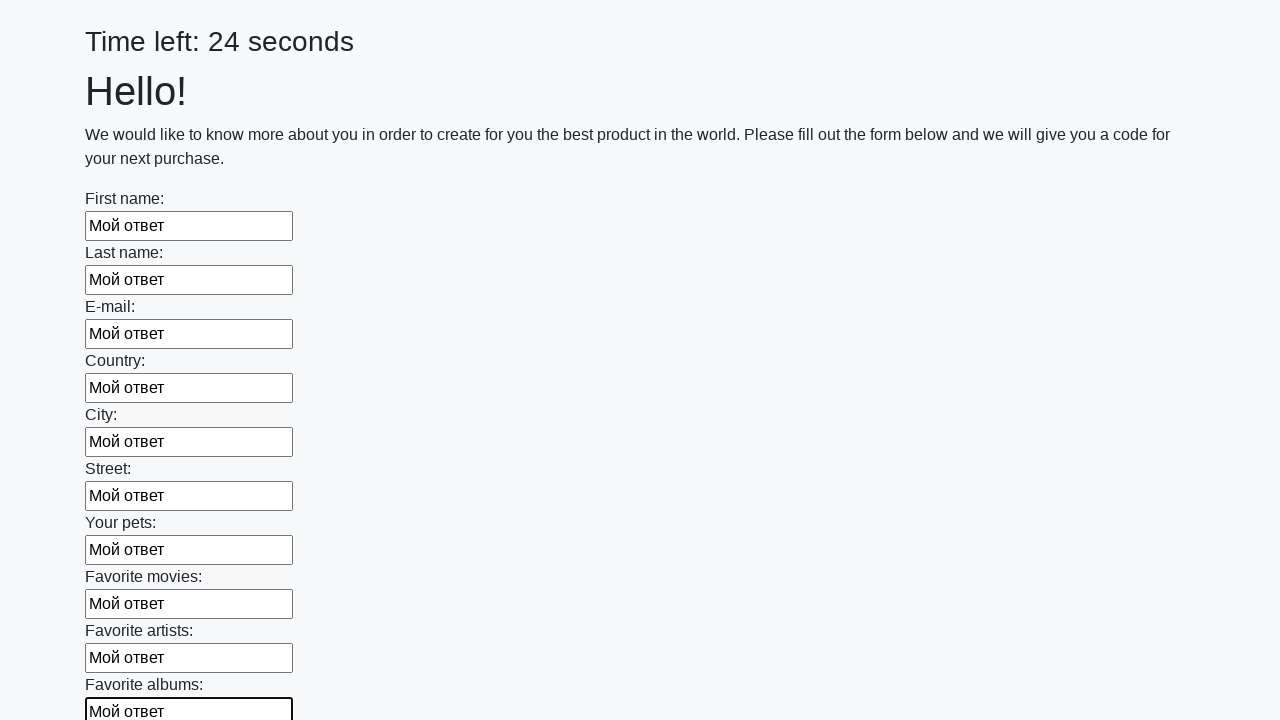

Filled input field with 'Мой ответ' on input >> nth=10
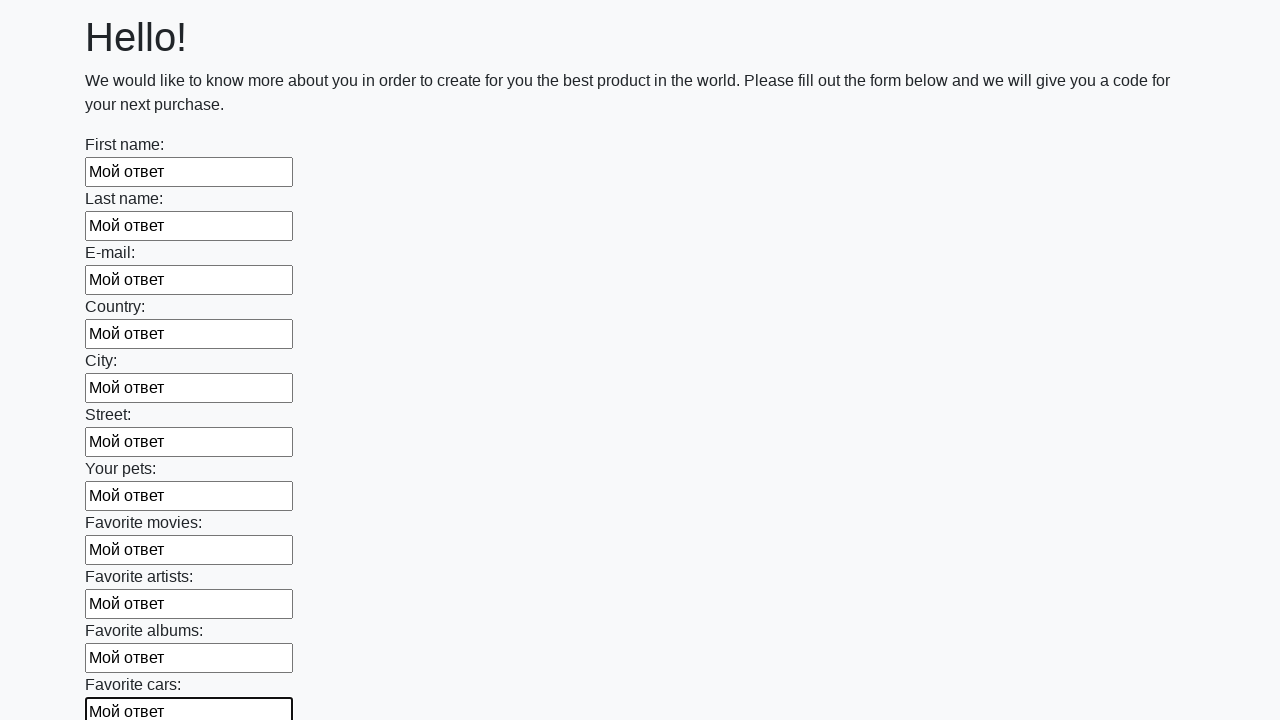

Filled input field with 'Мой ответ' on input >> nth=11
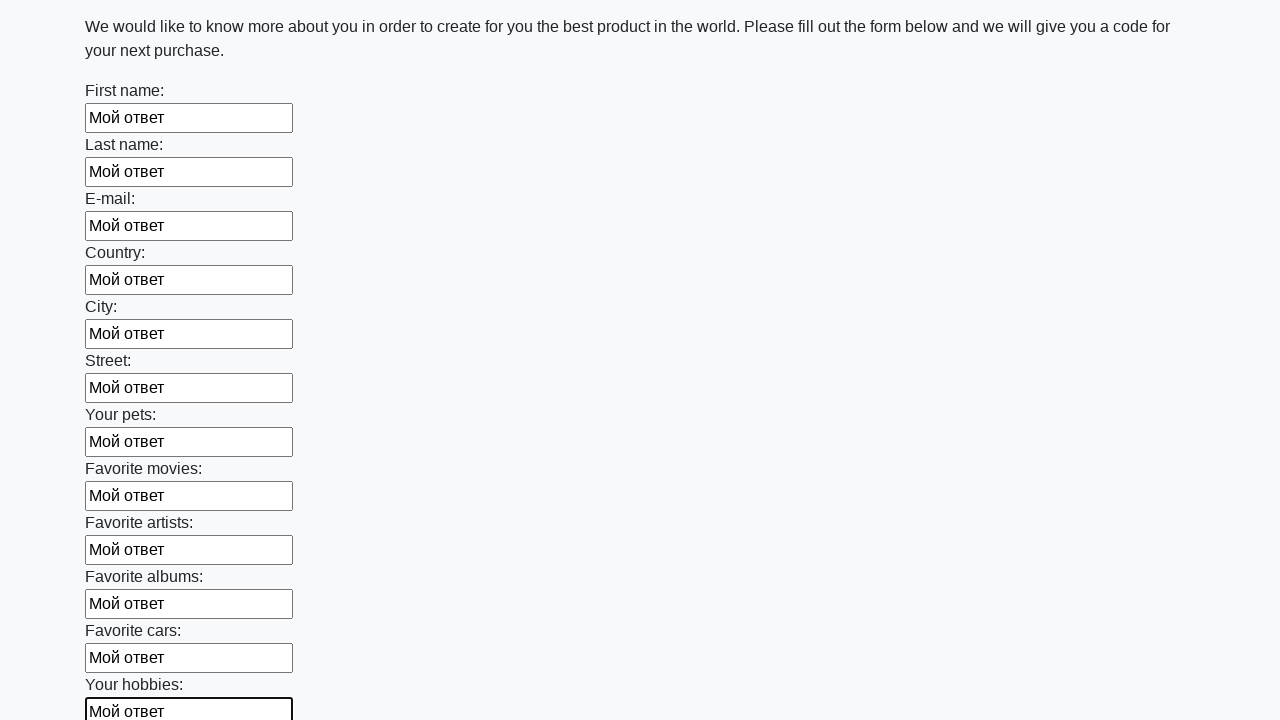

Filled input field with 'Мой ответ' on input >> nth=12
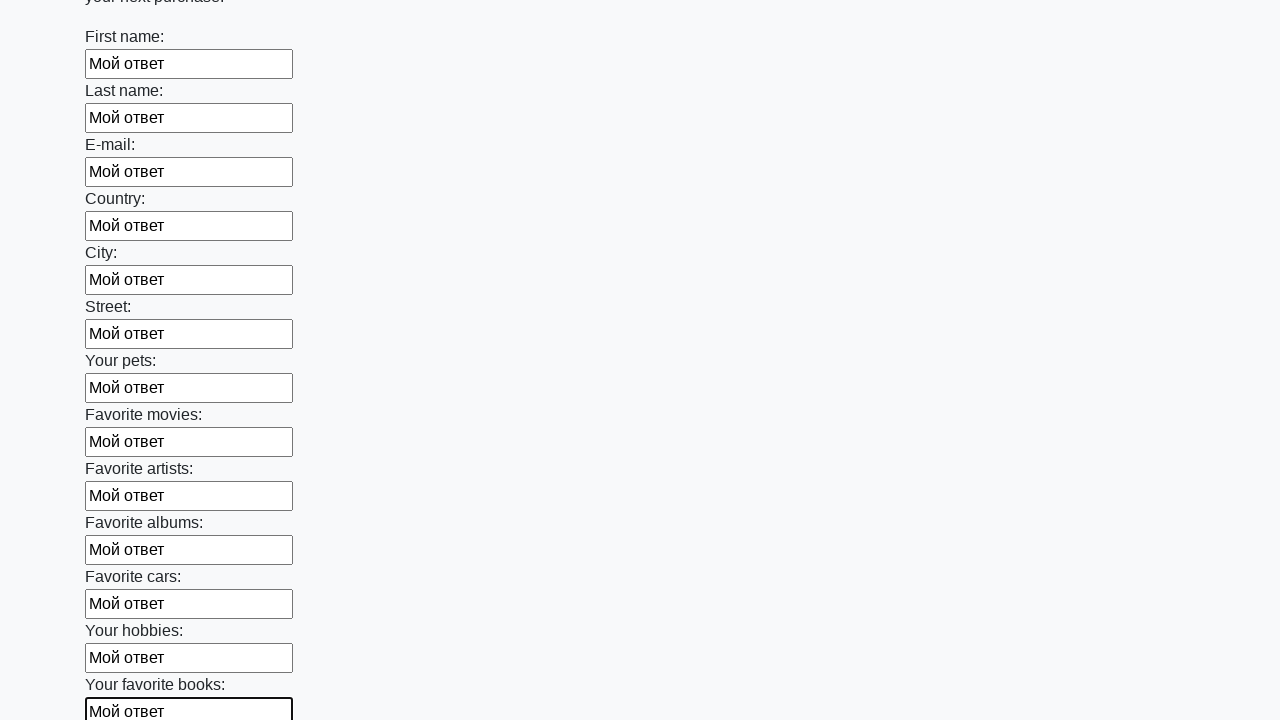

Filled input field with 'Мой ответ' on input >> nth=13
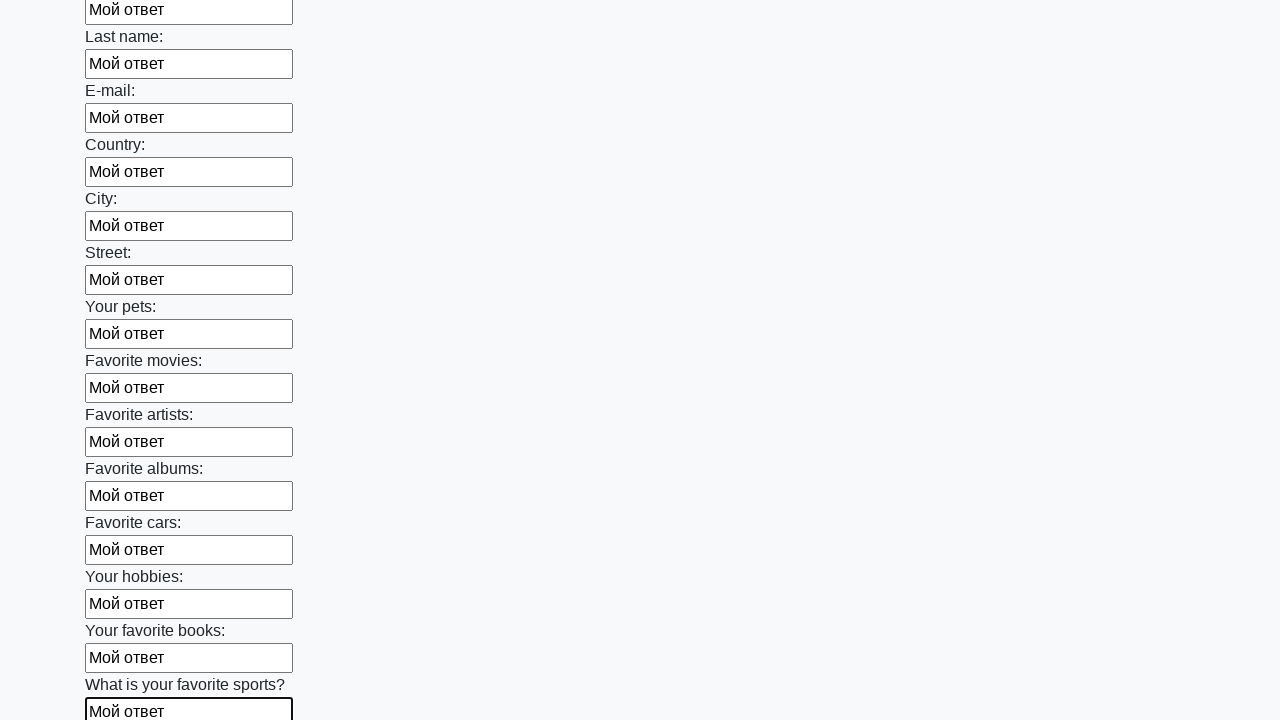

Filled input field with 'Мой ответ' on input >> nth=14
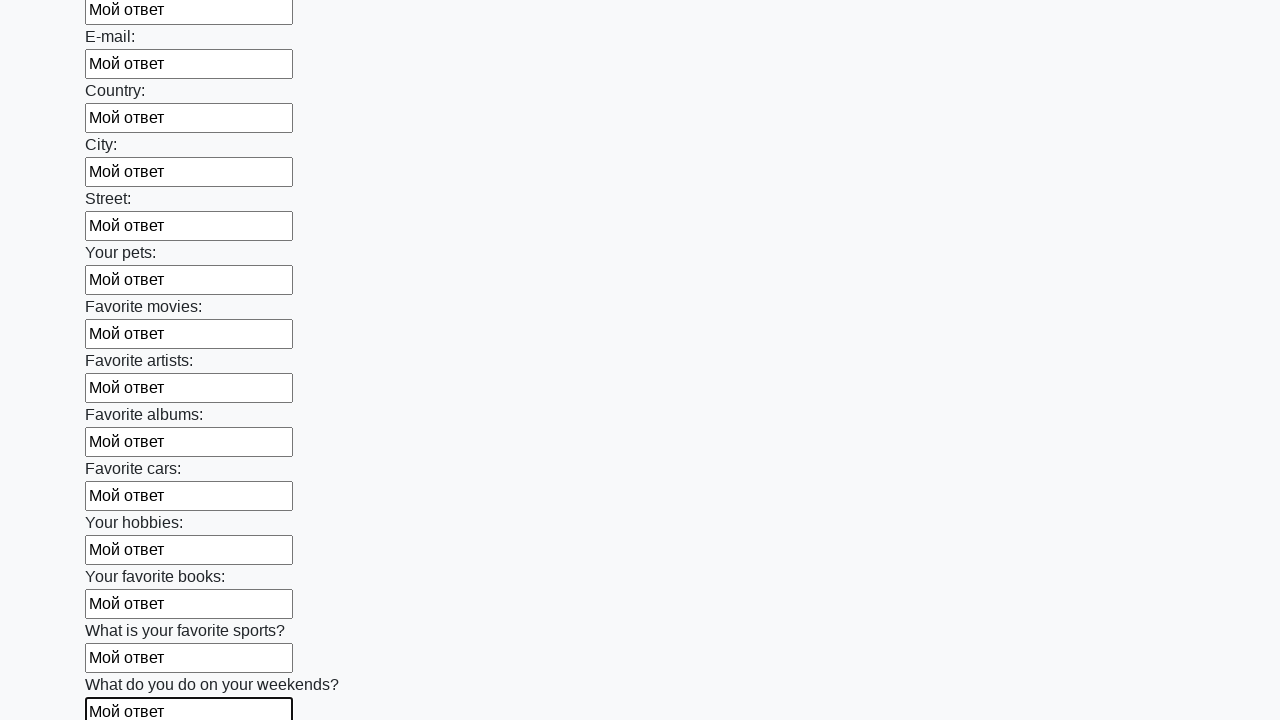

Filled input field with 'Мой ответ' on input >> nth=15
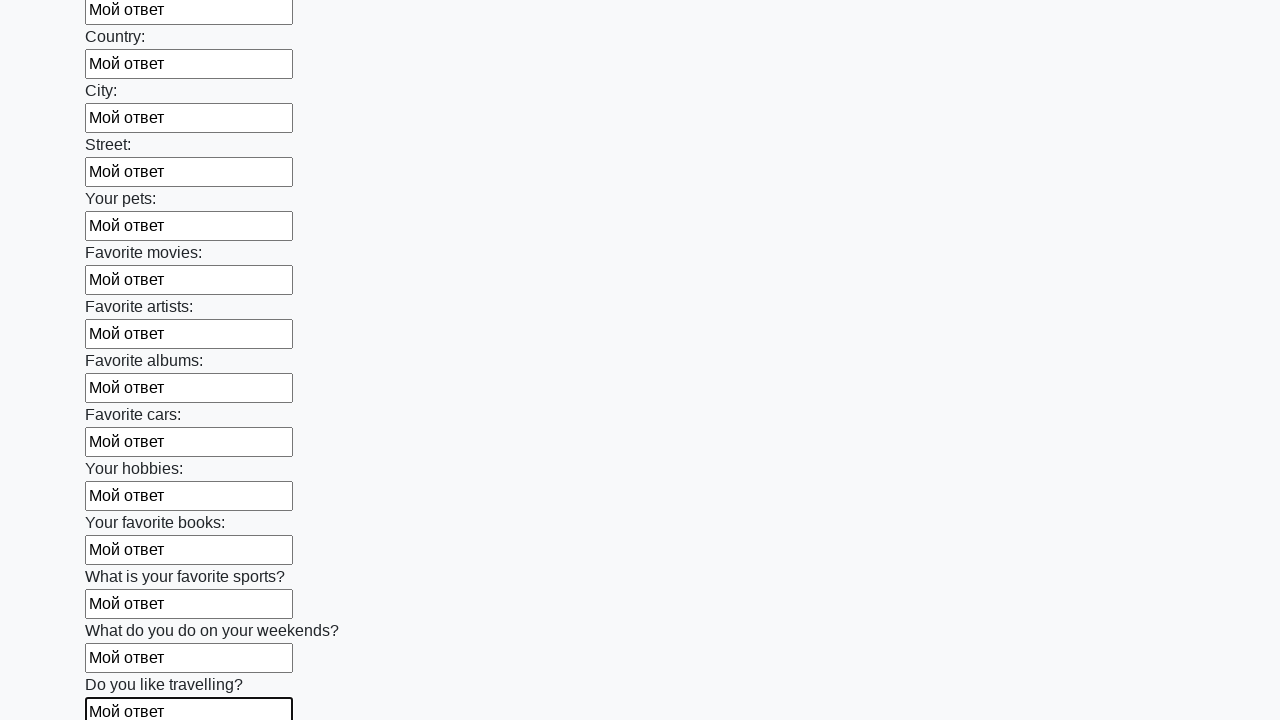

Filled input field with 'Мой ответ' on input >> nth=16
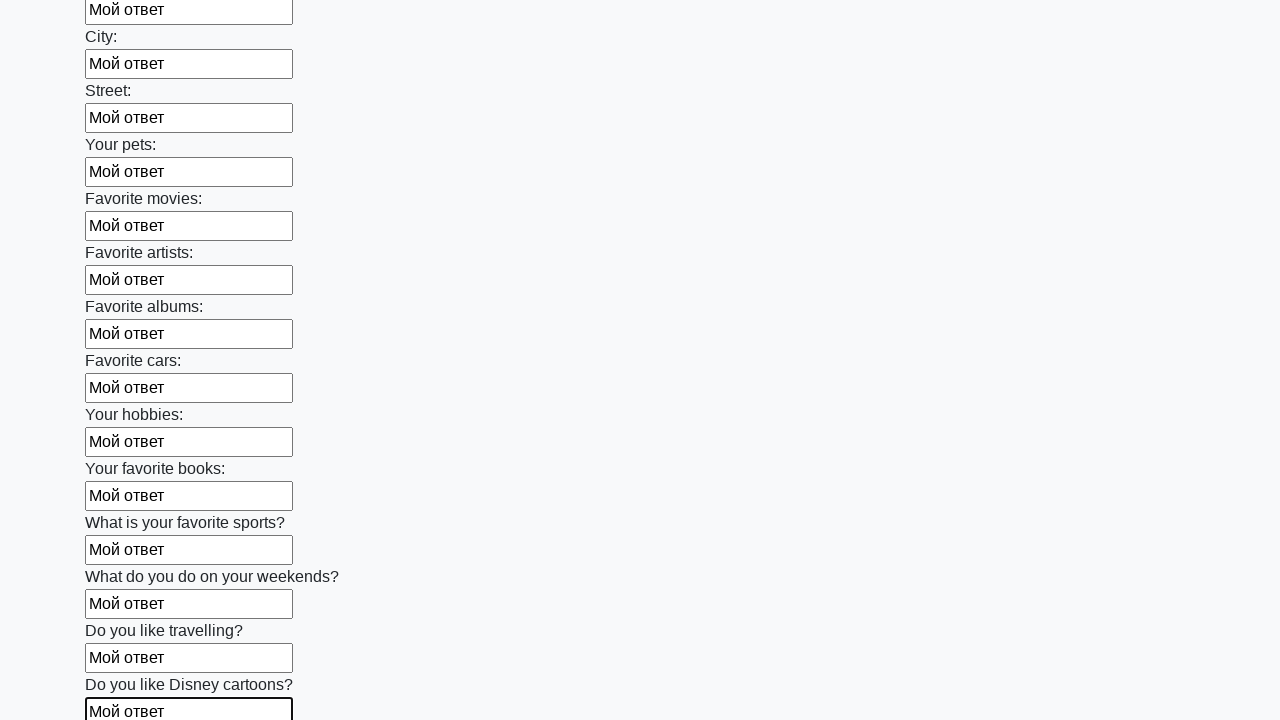

Filled input field with 'Мой ответ' on input >> nth=17
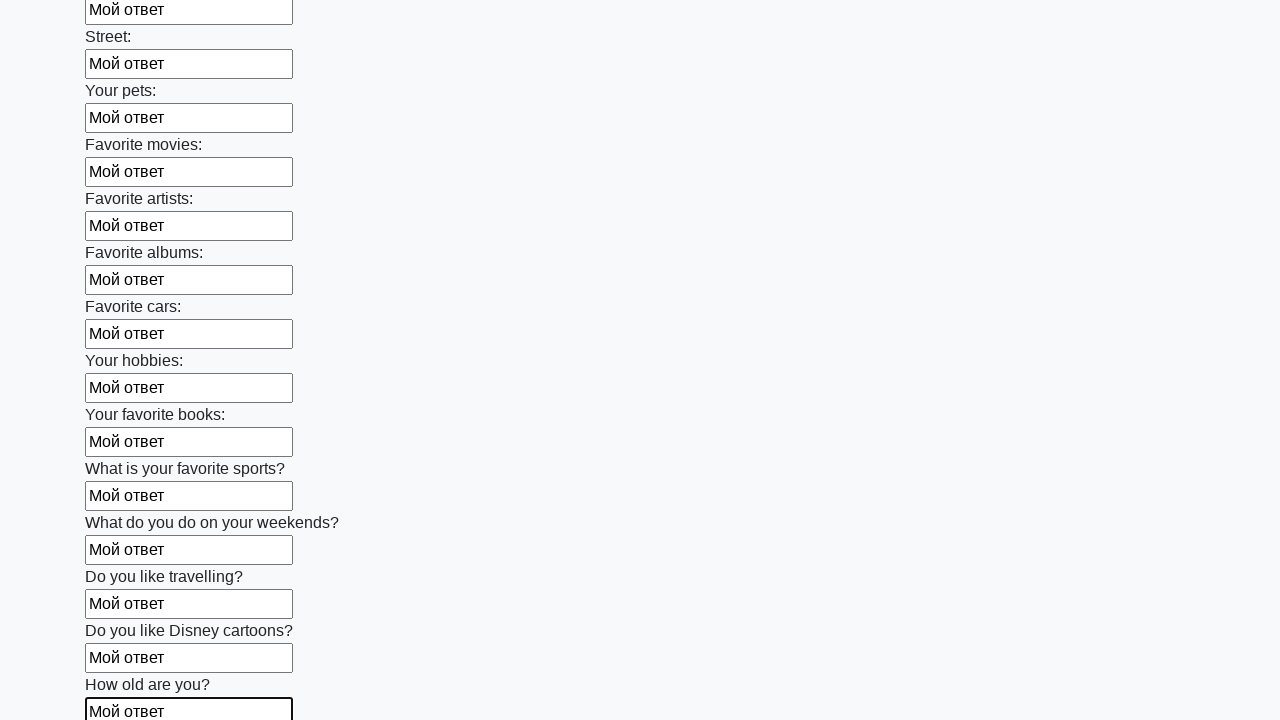

Filled input field with 'Мой ответ' on input >> nth=18
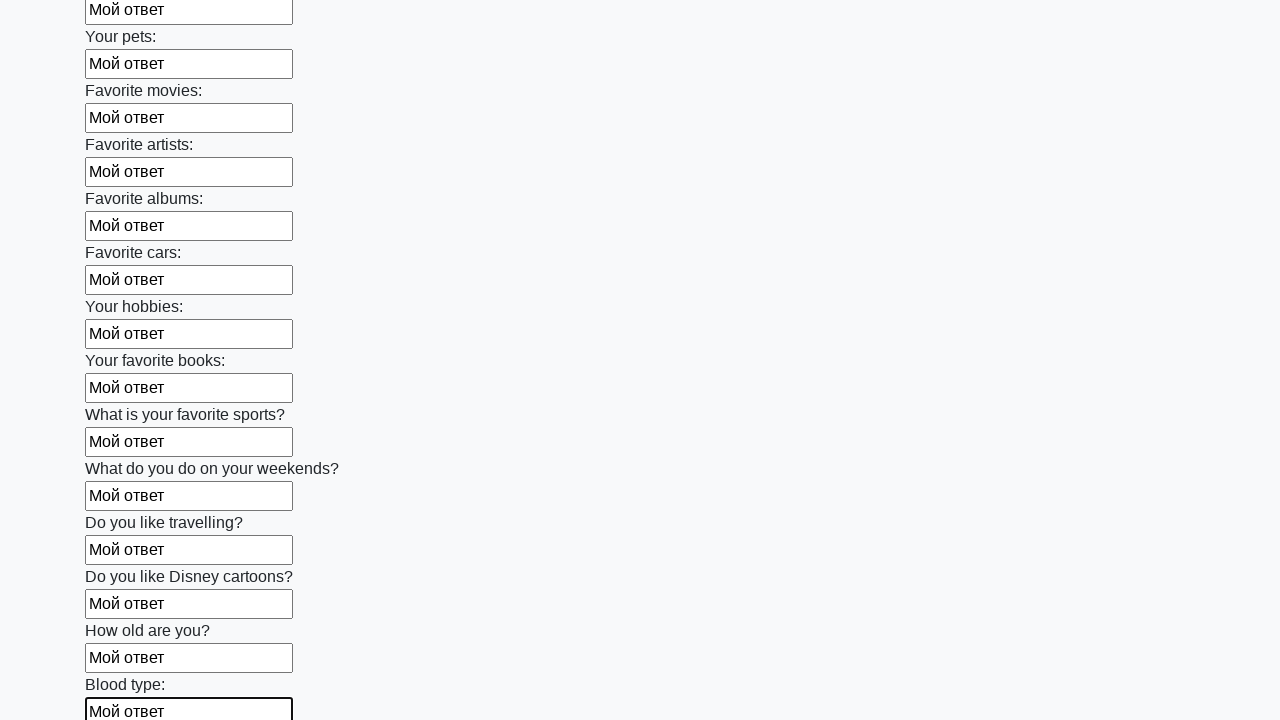

Filled input field with 'Мой ответ' on input >> nth=19
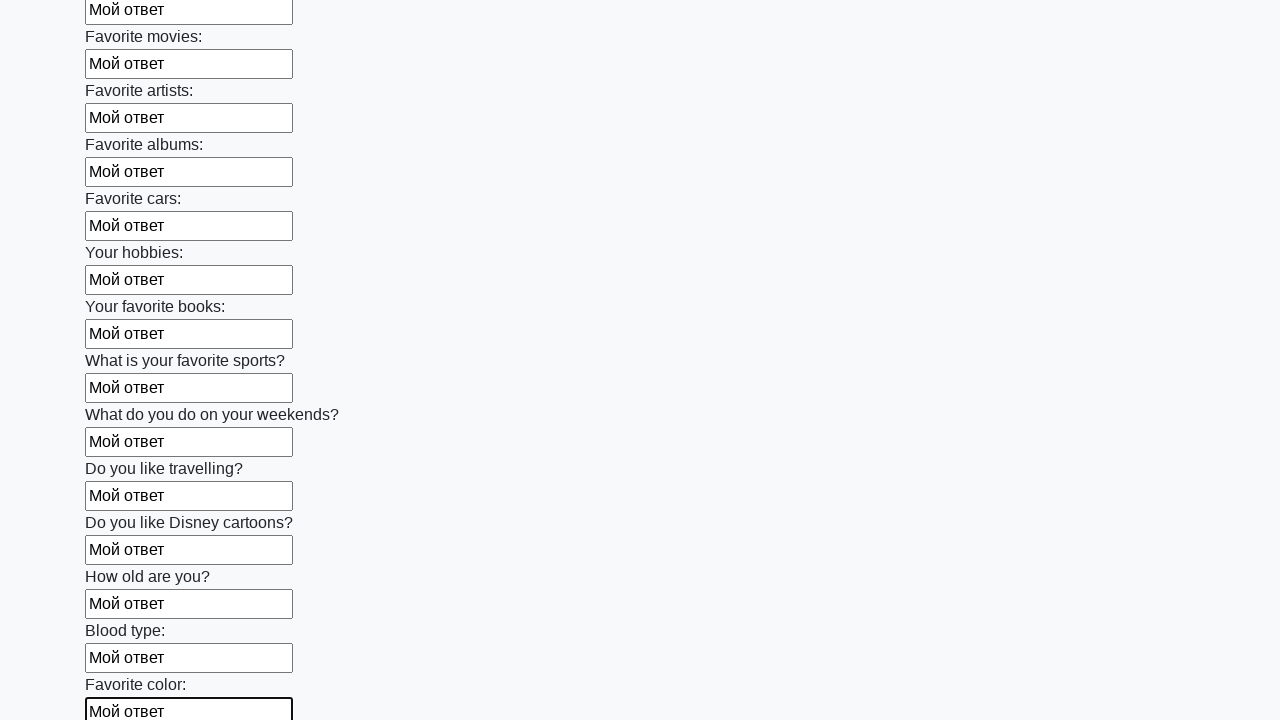

Filled input field with 'Мой ответ' on input >> nth=20
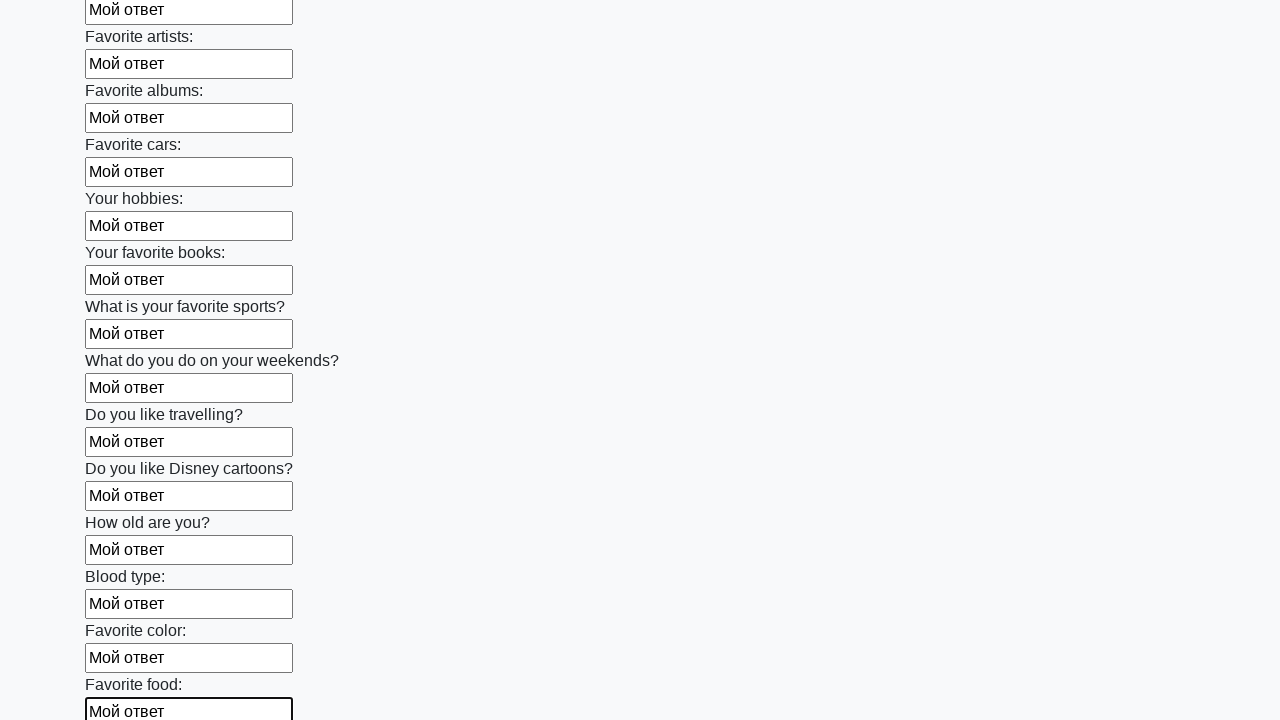

Filled input field with 'Мой ответ' on input >> nth=21
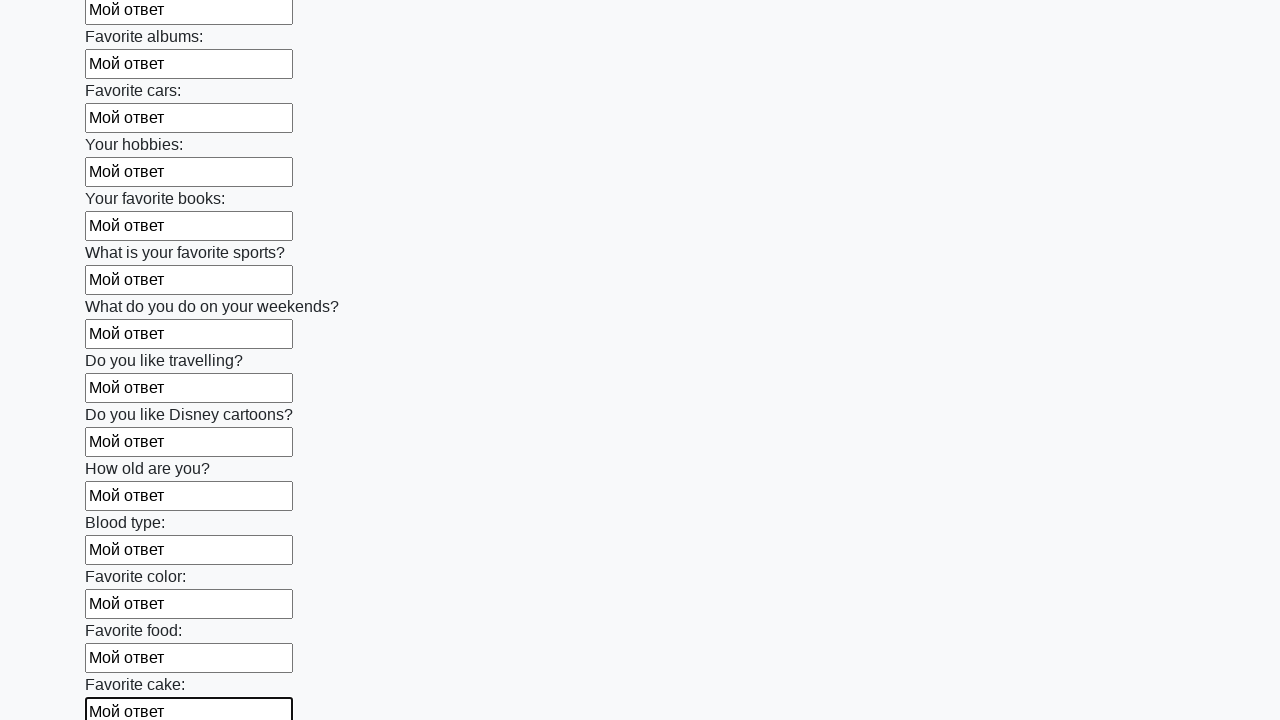

Filled input field with 'Мой ответ' on input >> nth=22
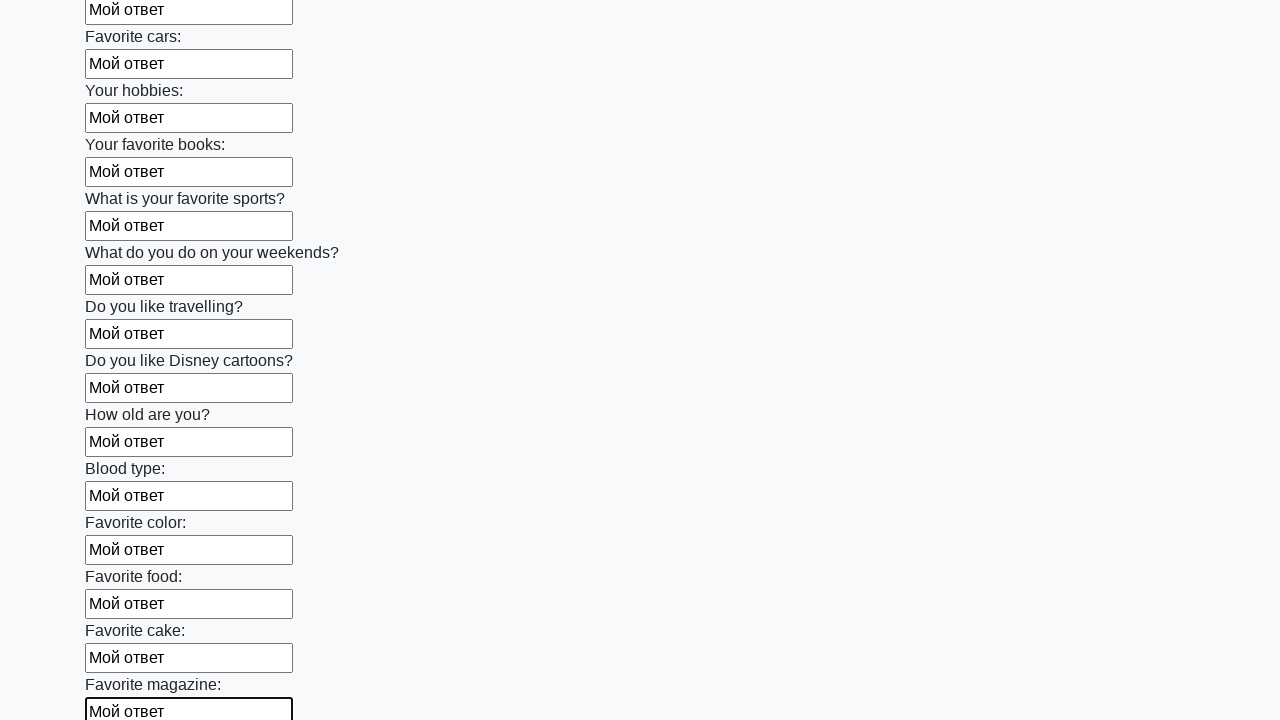

Filled input field with 'Мой ответ' on input >> nth=23
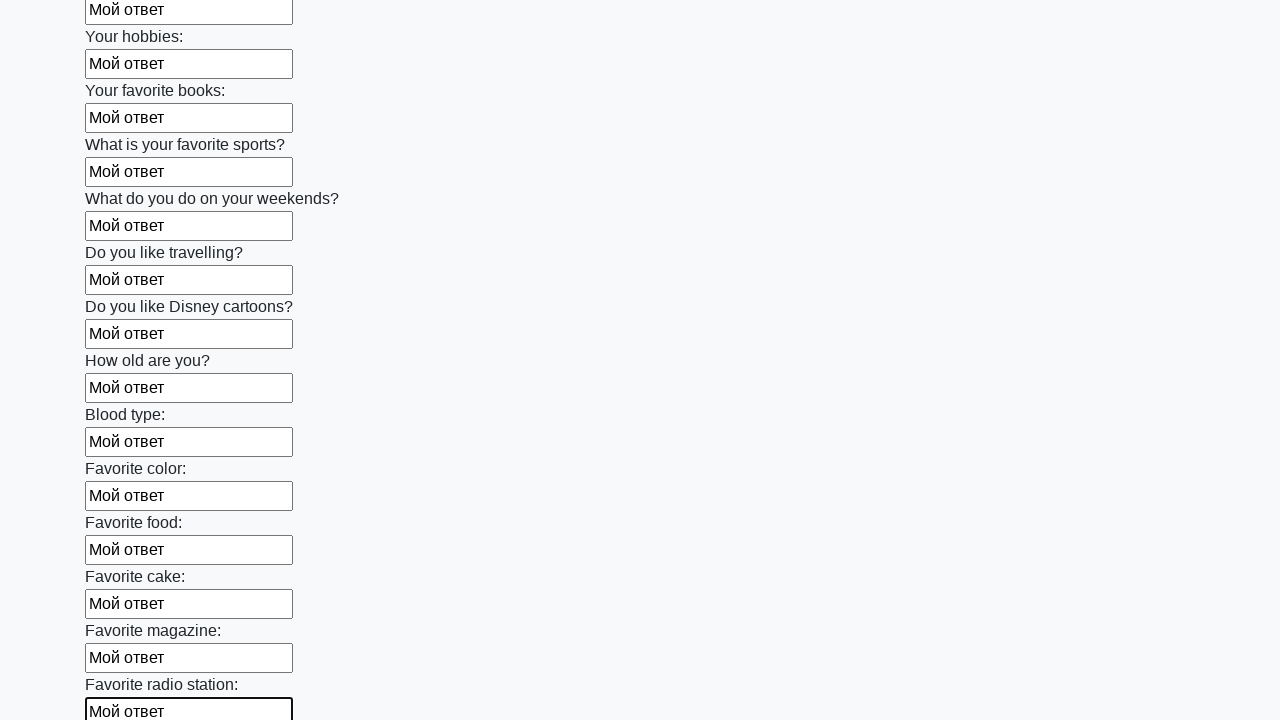

Filled input field with 'Мой ответ' on input >> nth=24
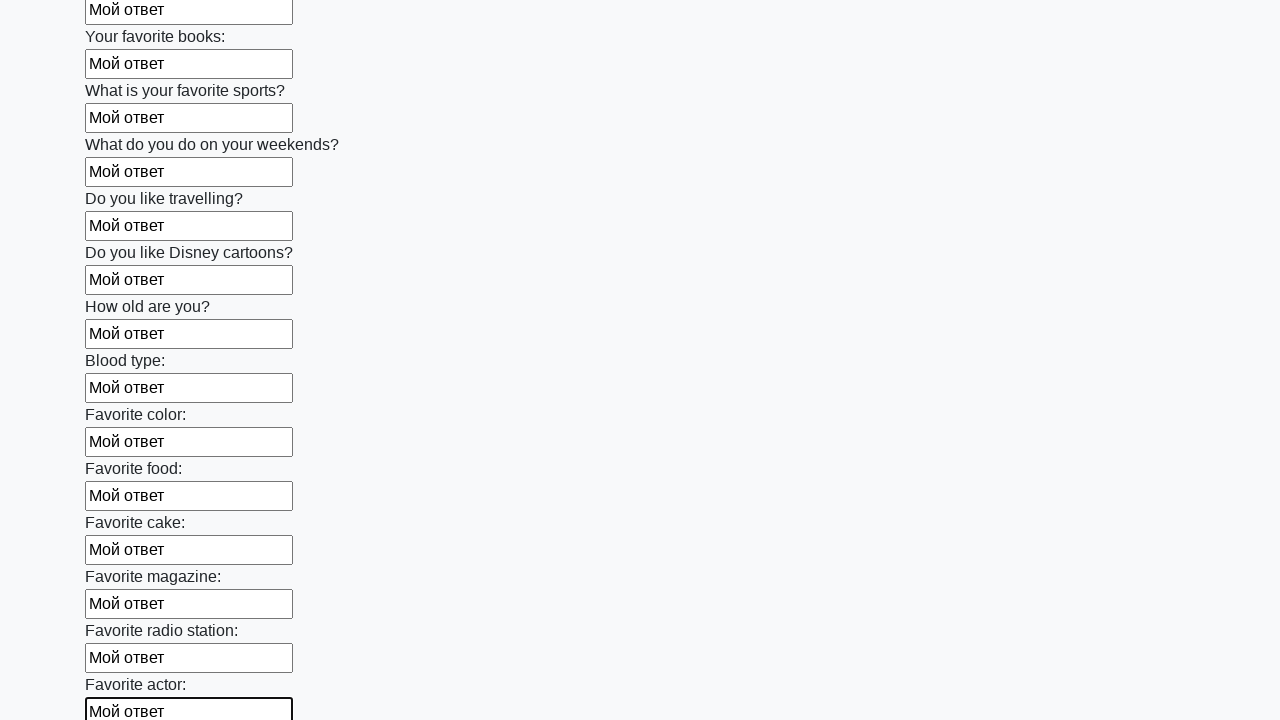

Filled input field with 'Мой ответ' on input >> nth=25
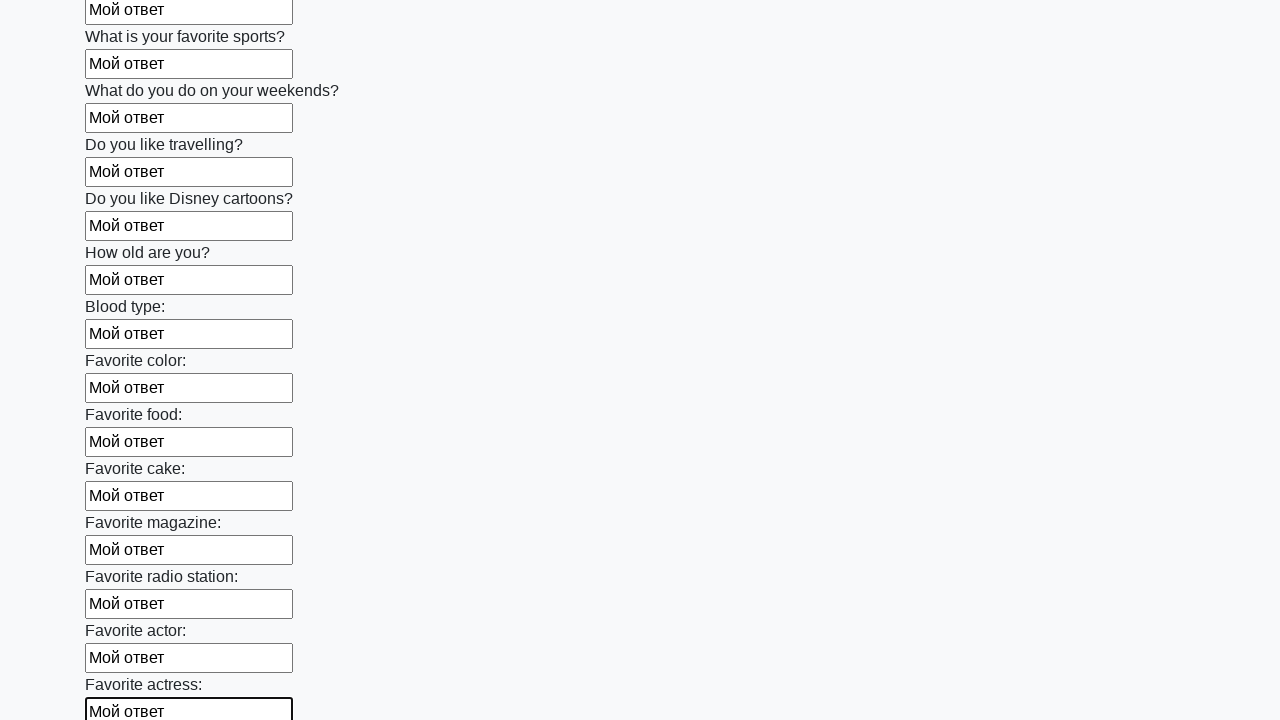

Filled input field with 'Мой ответ' on input >> nth=26
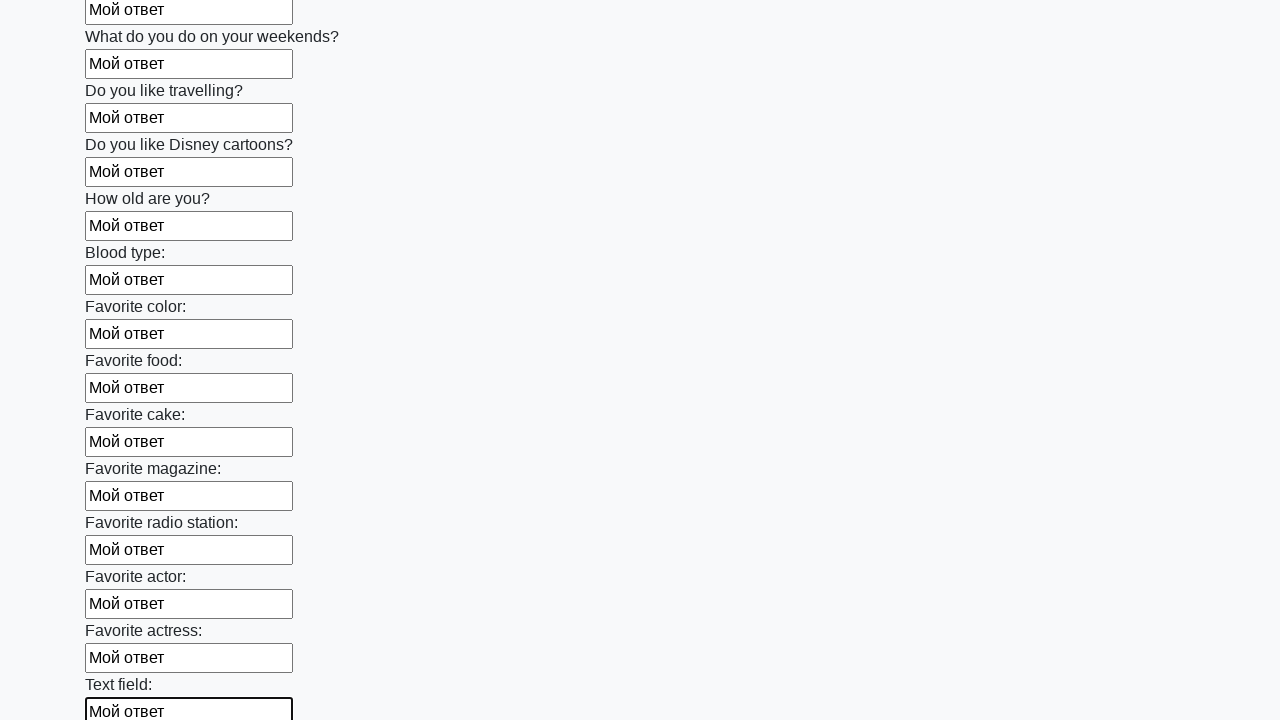

Filled input field with 'Мой ответ' on input >> nth=27
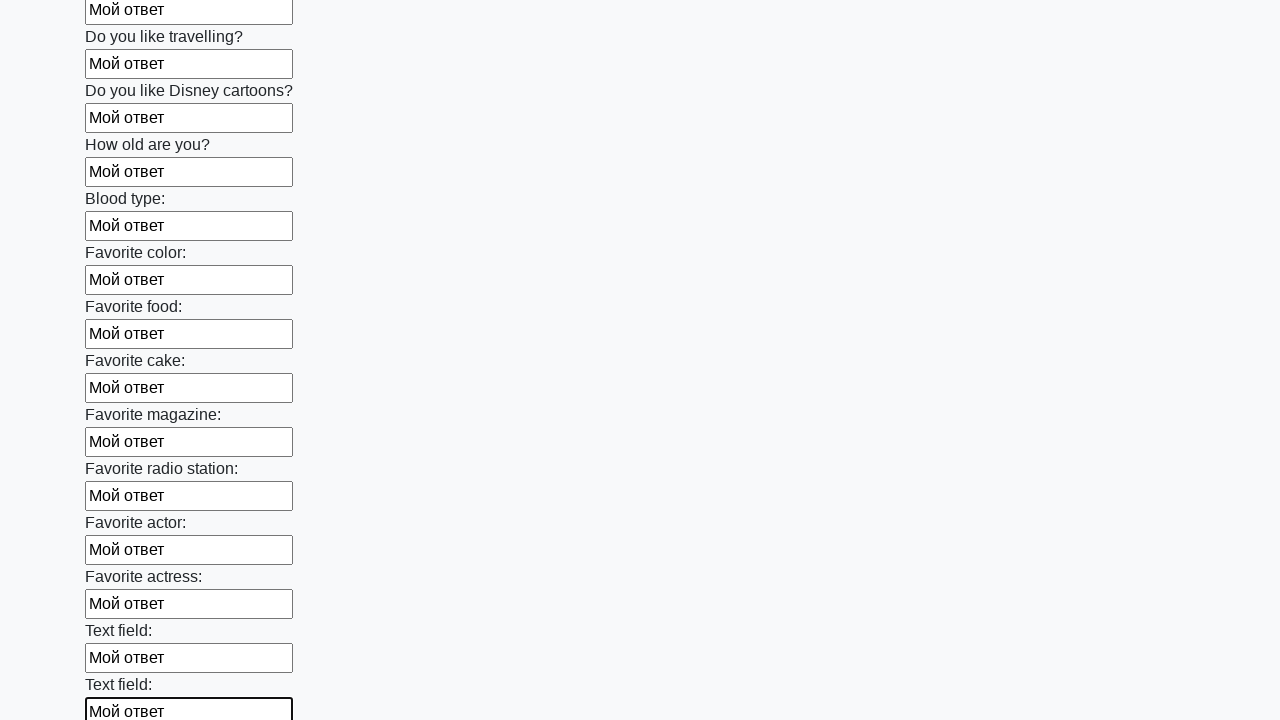

Filled input field with 'Мой ответ' on input >> nth=28
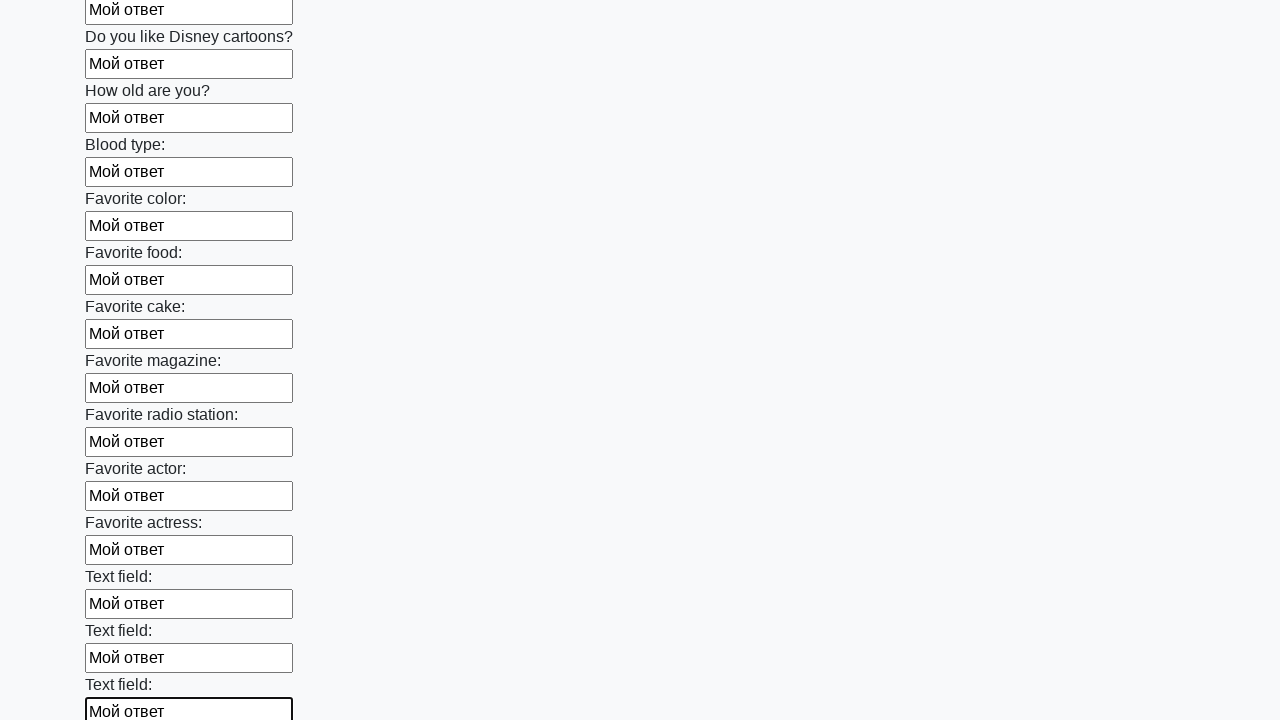

Filled input field with 'Мой ответ' on input >> nth=29
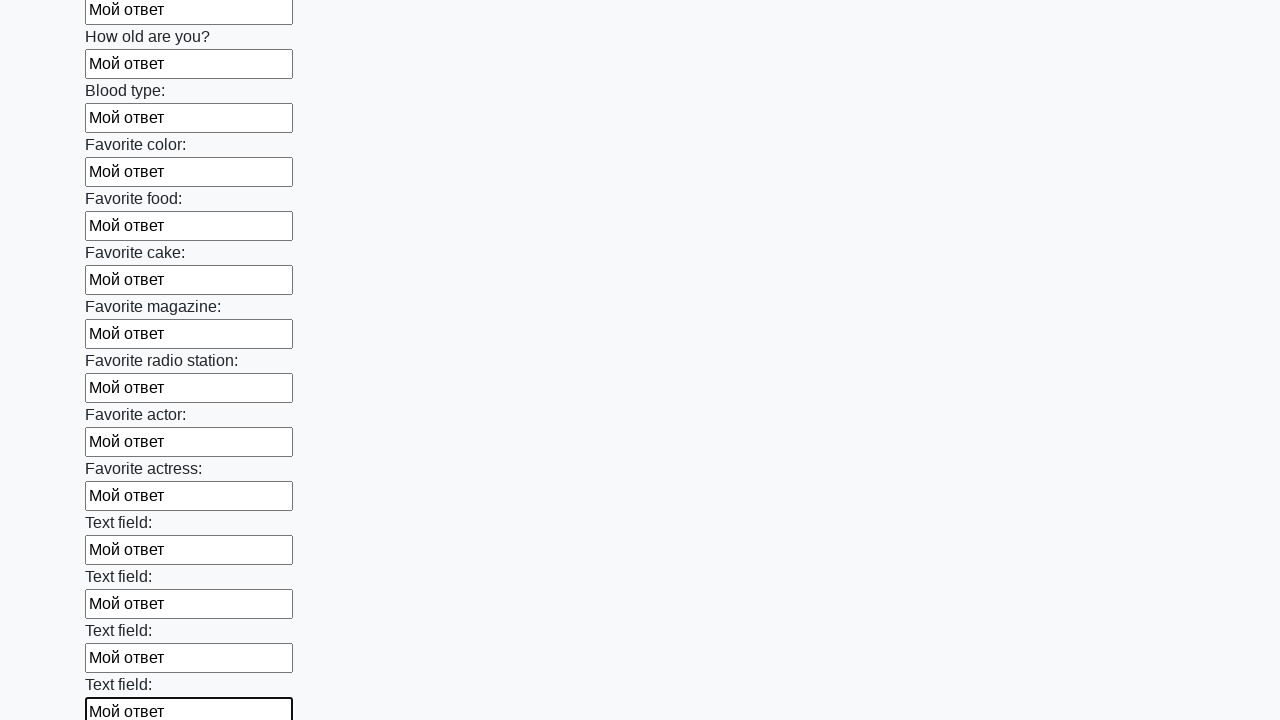

Filled input field with 'Мой ответ' on input >> nth=30
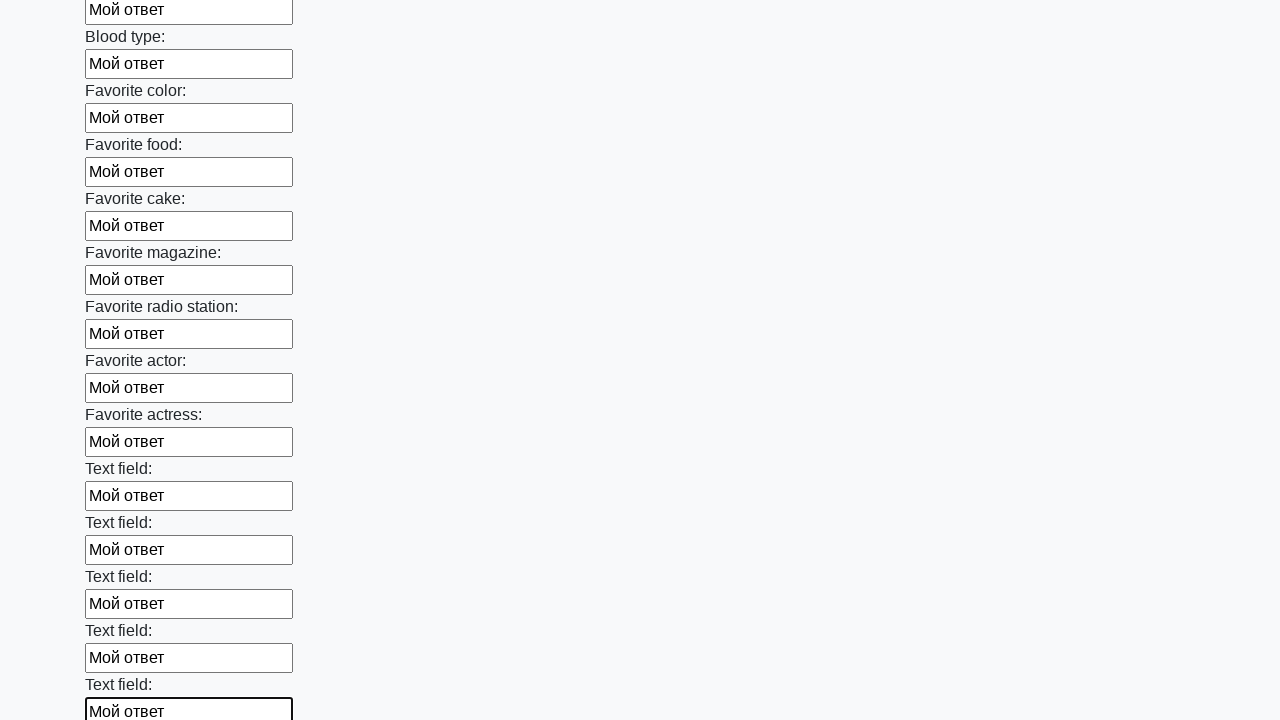

Filled input field with 'Мой ответ' on input >> nth=31
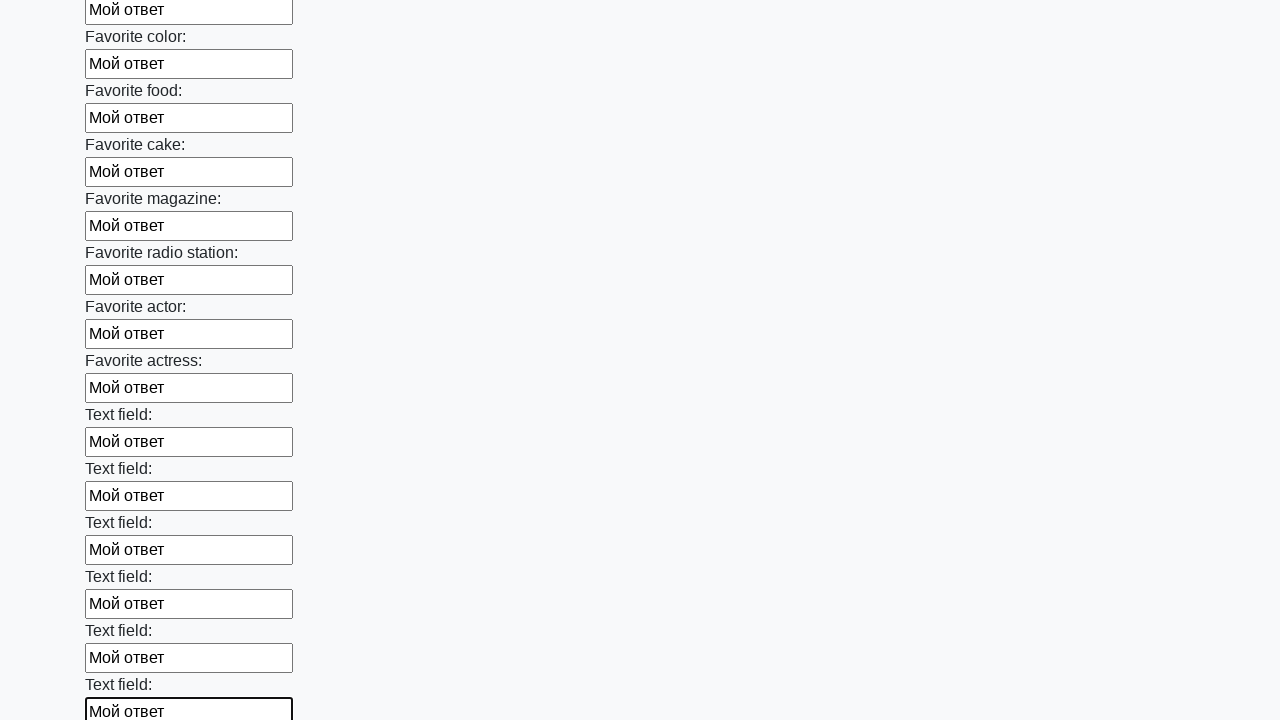

Filled input field with 'Мой ответ' on input >> nth=32
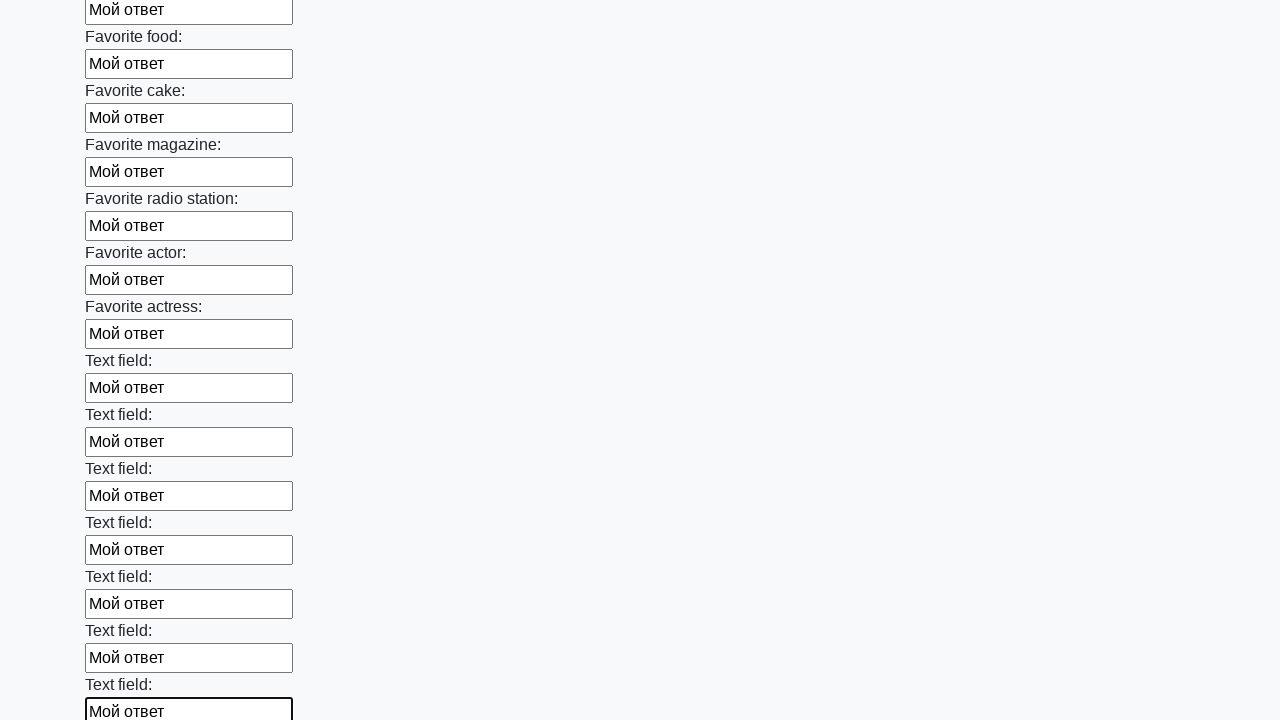

Filled input field with 'Мой ответ' on input >> nth=33
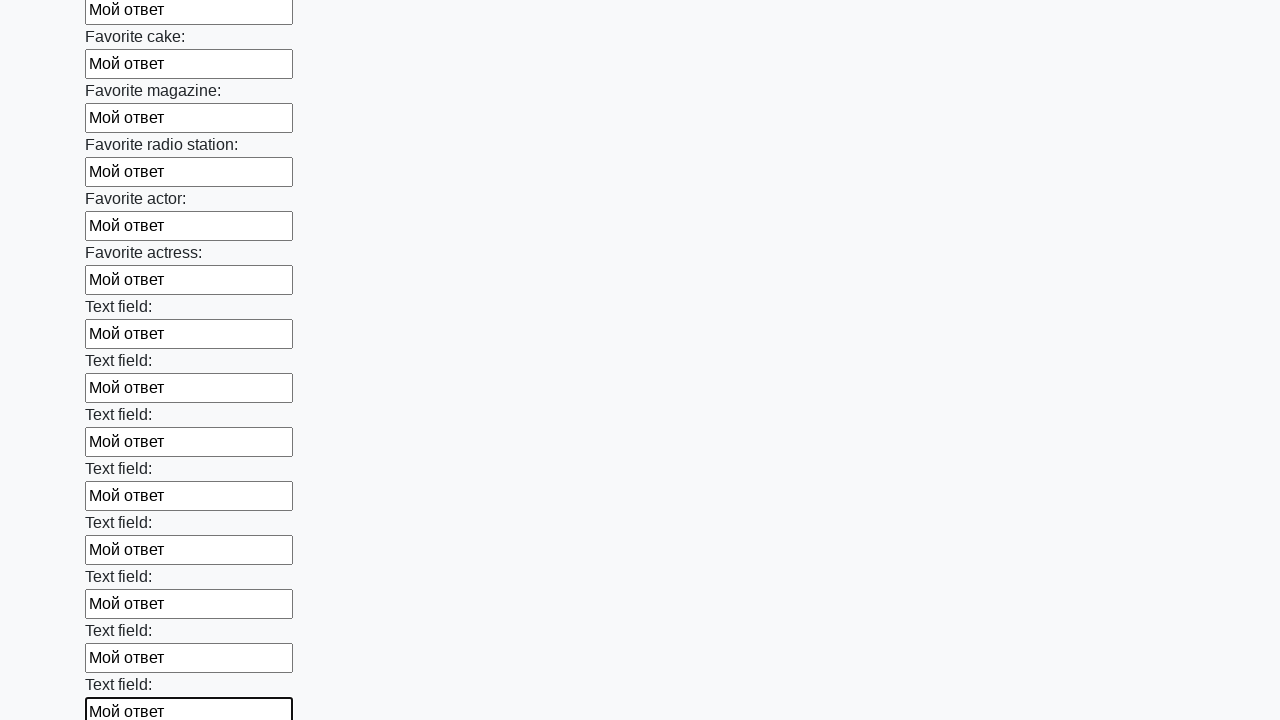

Filled input field with 'Мой ответ' on input >> nth=34
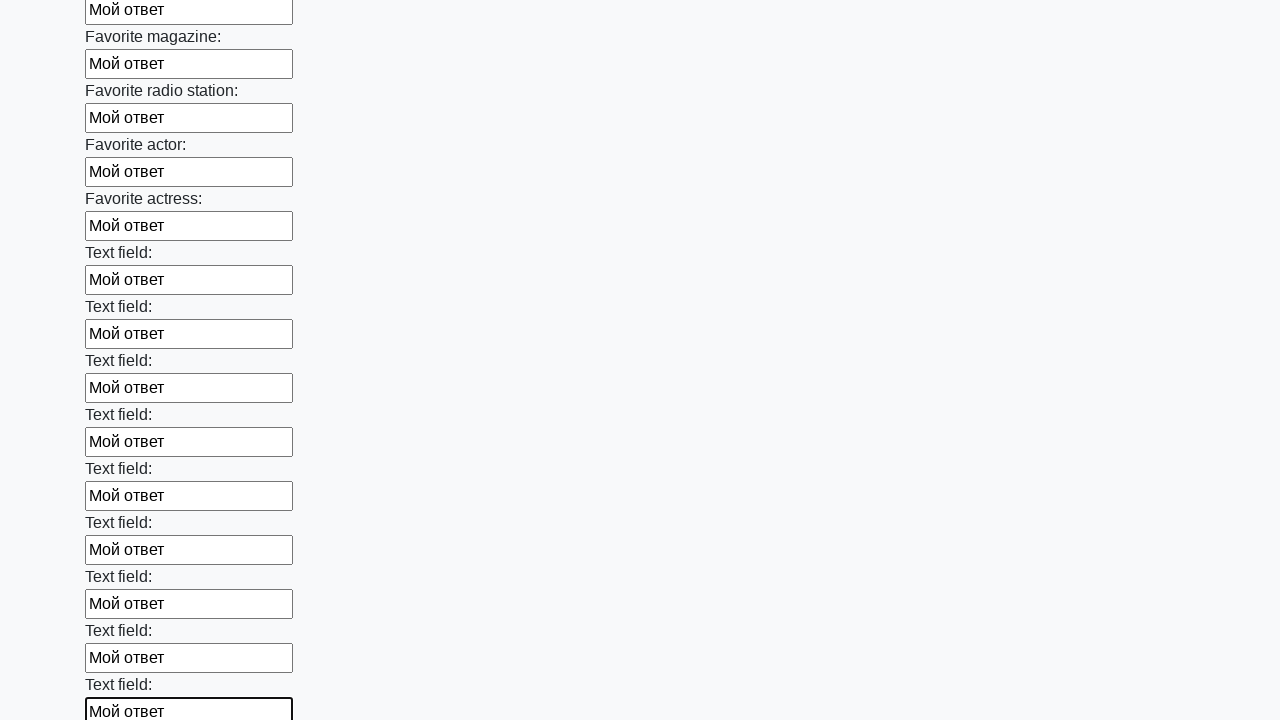

Filled input field with 'Мой ответ' on input >> nth=35
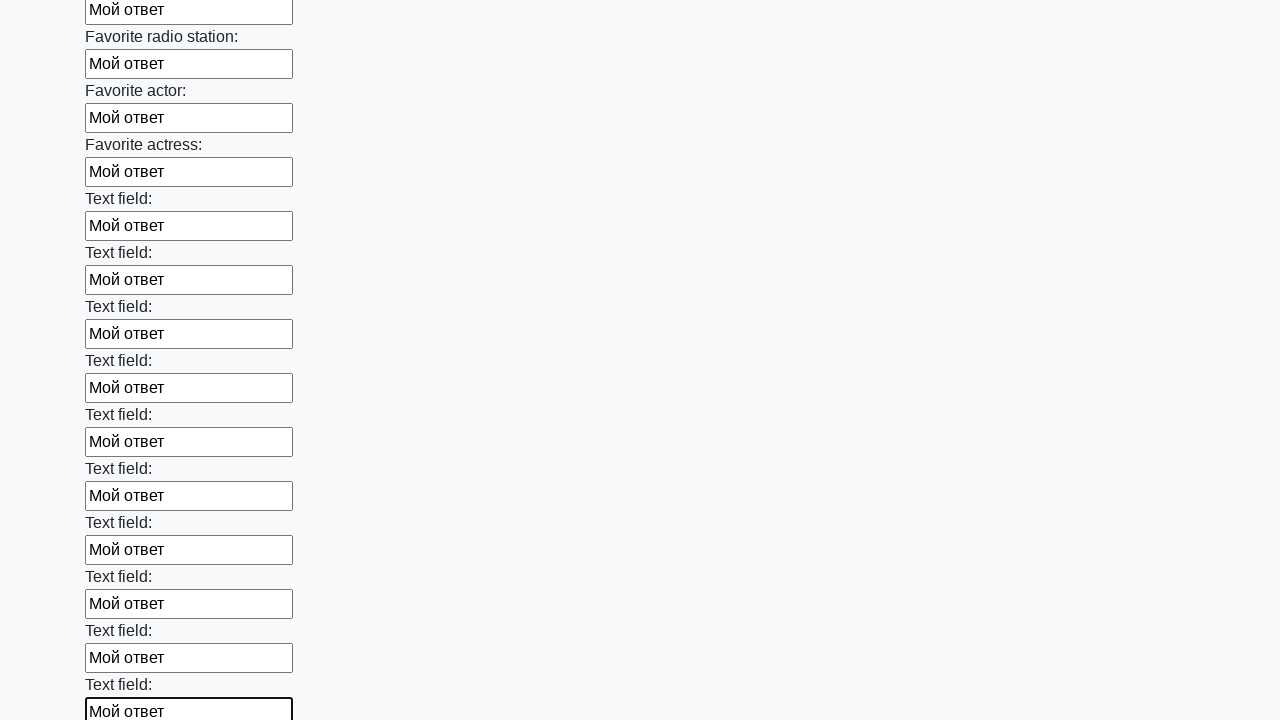

Filled input field with 'Мой ответ' on input >> nth=36
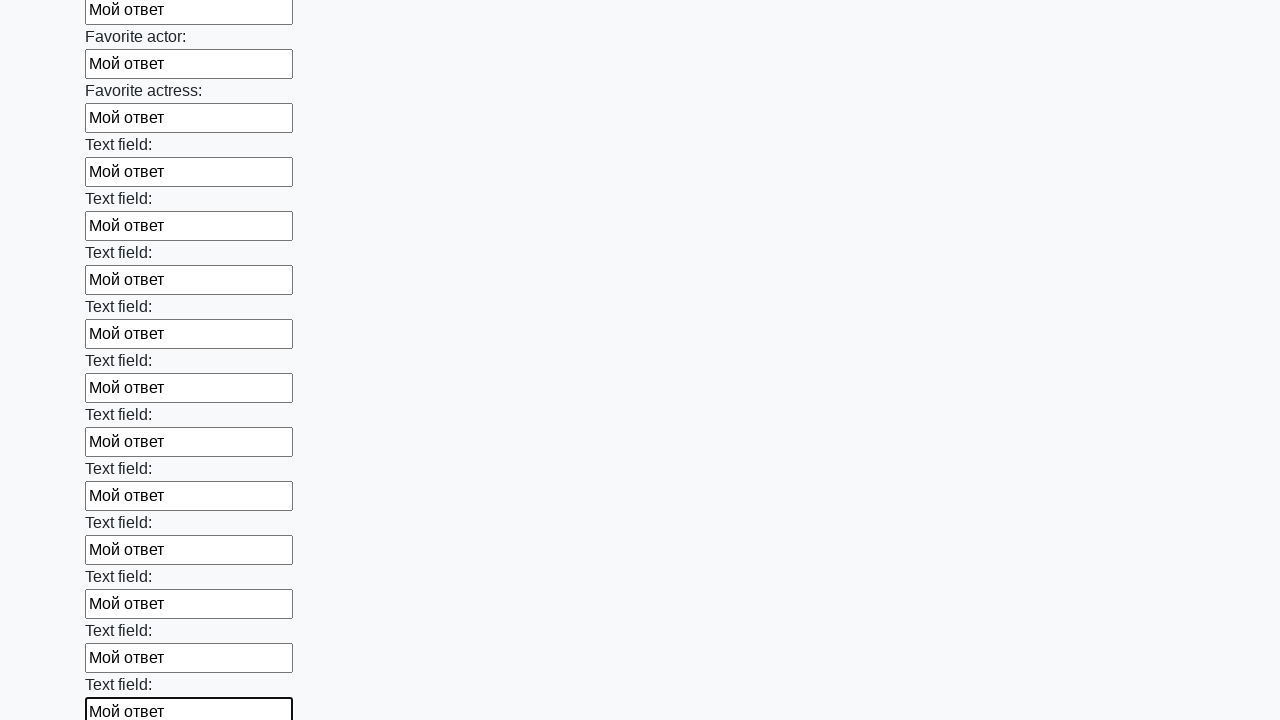

Filled input field with 'Мой ответ' on input >> nth=37
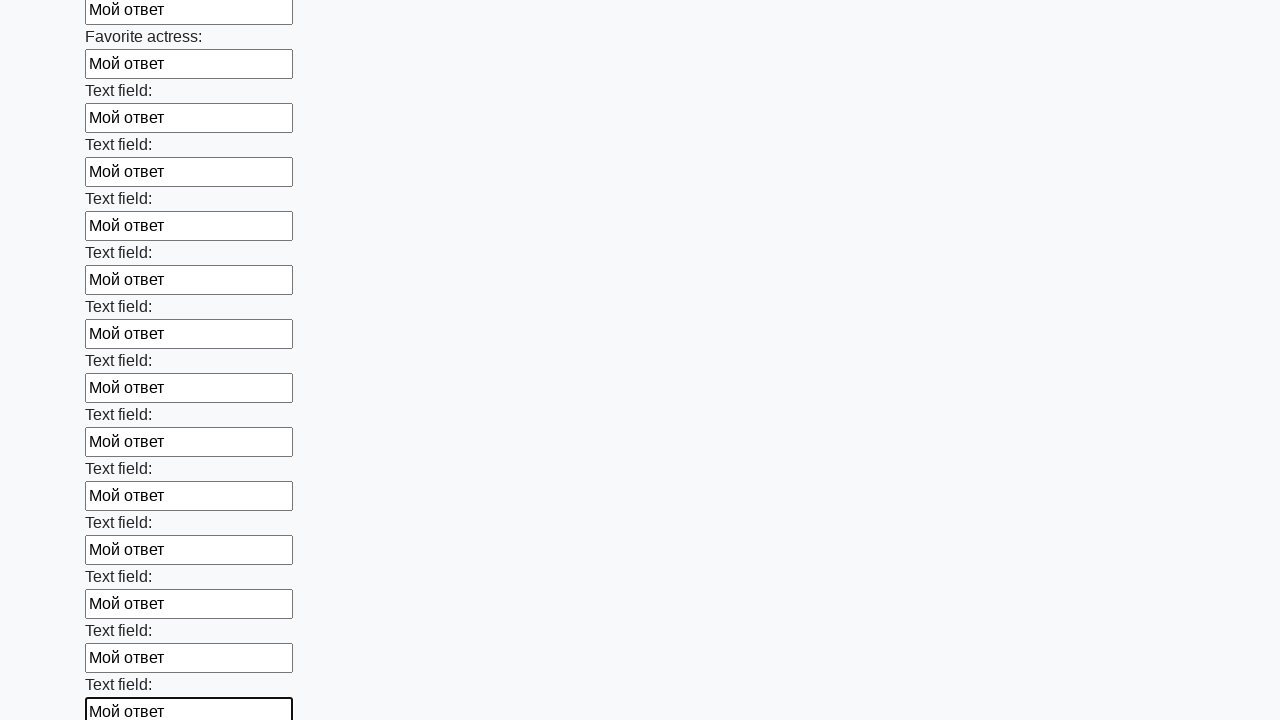

Filled input field with 'Мой ответ' on input >> nth=38
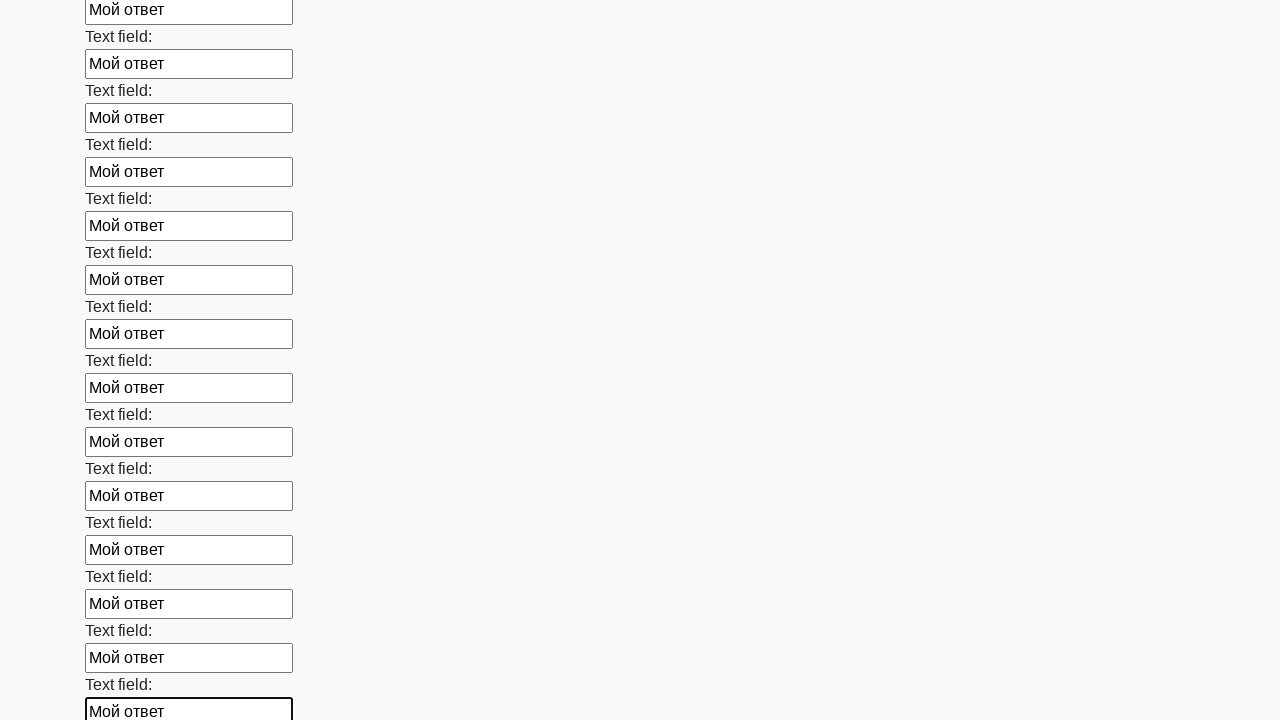

Filled input field with 'Мой ответ' on input >> nth=39
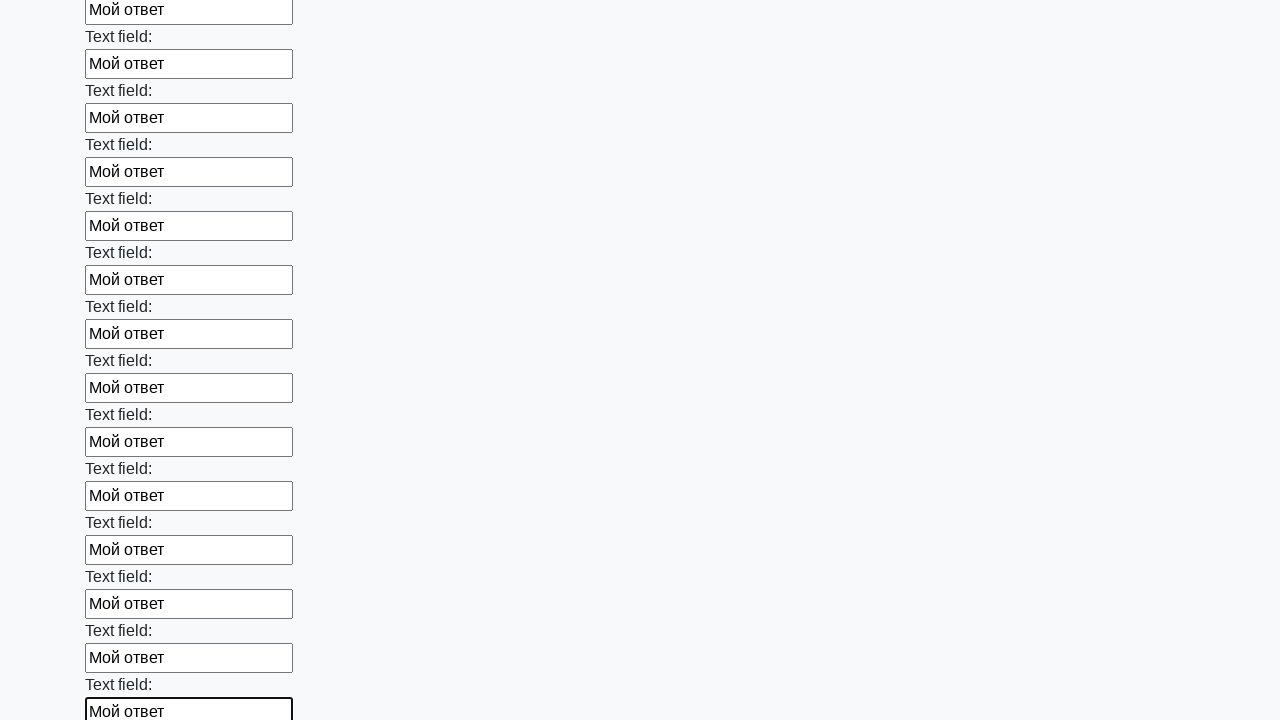

Filled input field with 'Мой ответ' on input >> nth=40
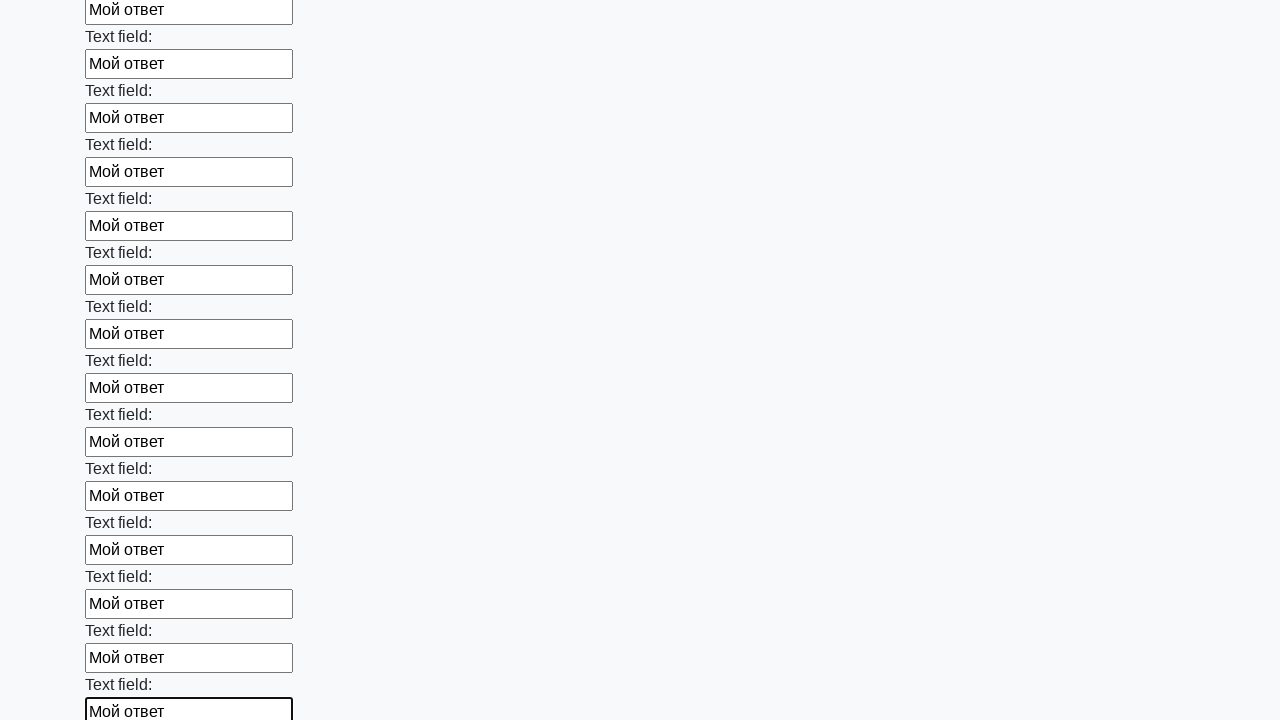

Filled input field with 'Мой ответ' on input >> nth=41
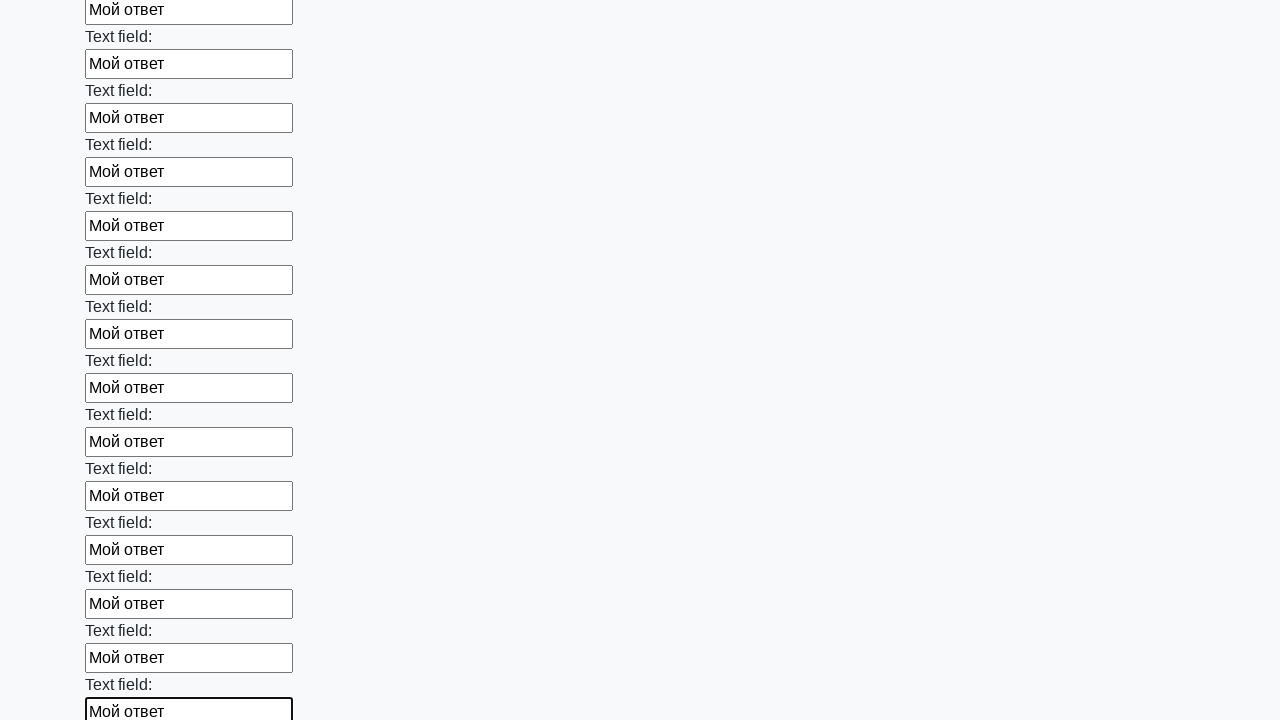

Filled input field with 'Мой ответ' on input >> nth=42
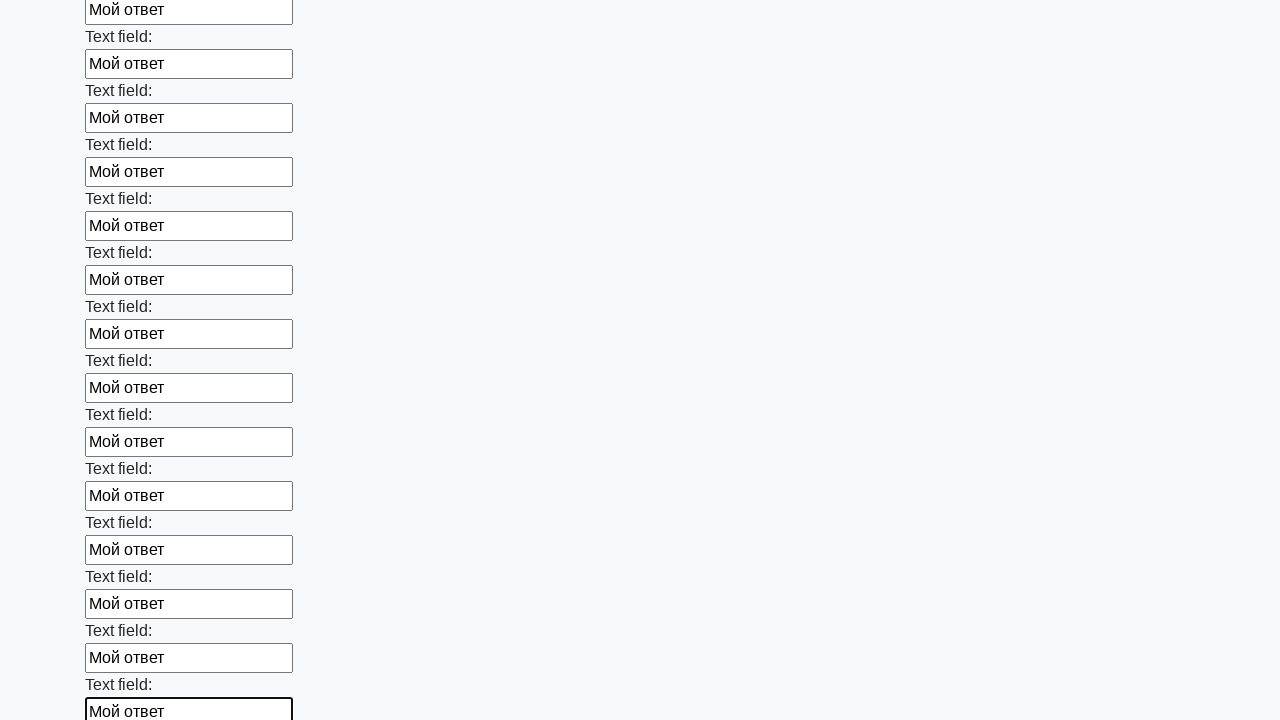

Filled input field with 'Мой ответ' on input >> nth=43
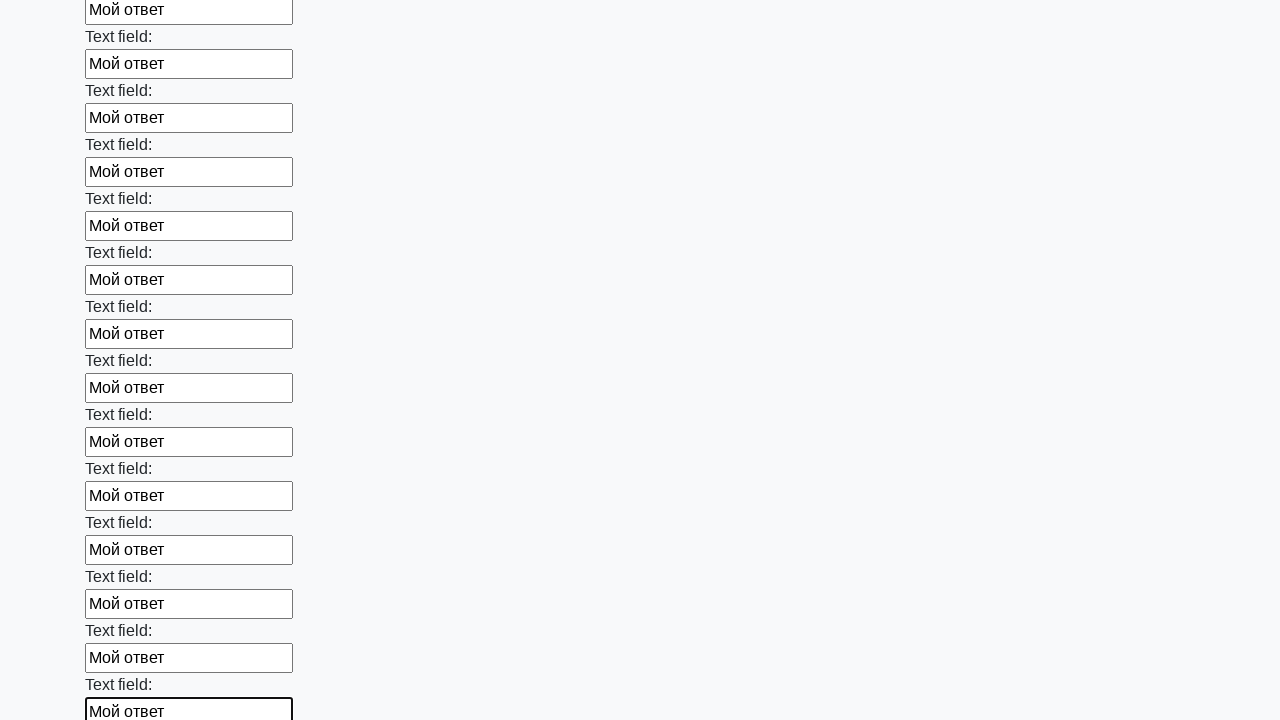

Filled input field with 'Мой ответ' on input >> nth=44
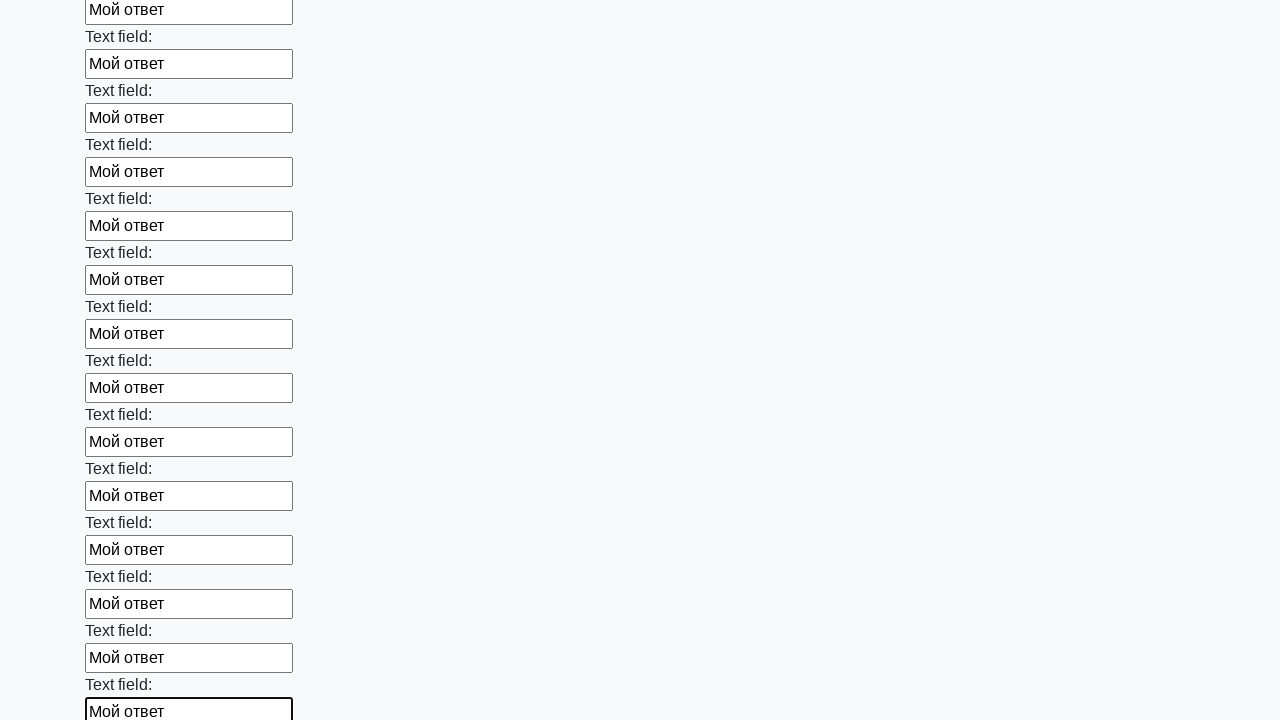

Filled input field with 'Мой ответ' on input >> nth=45
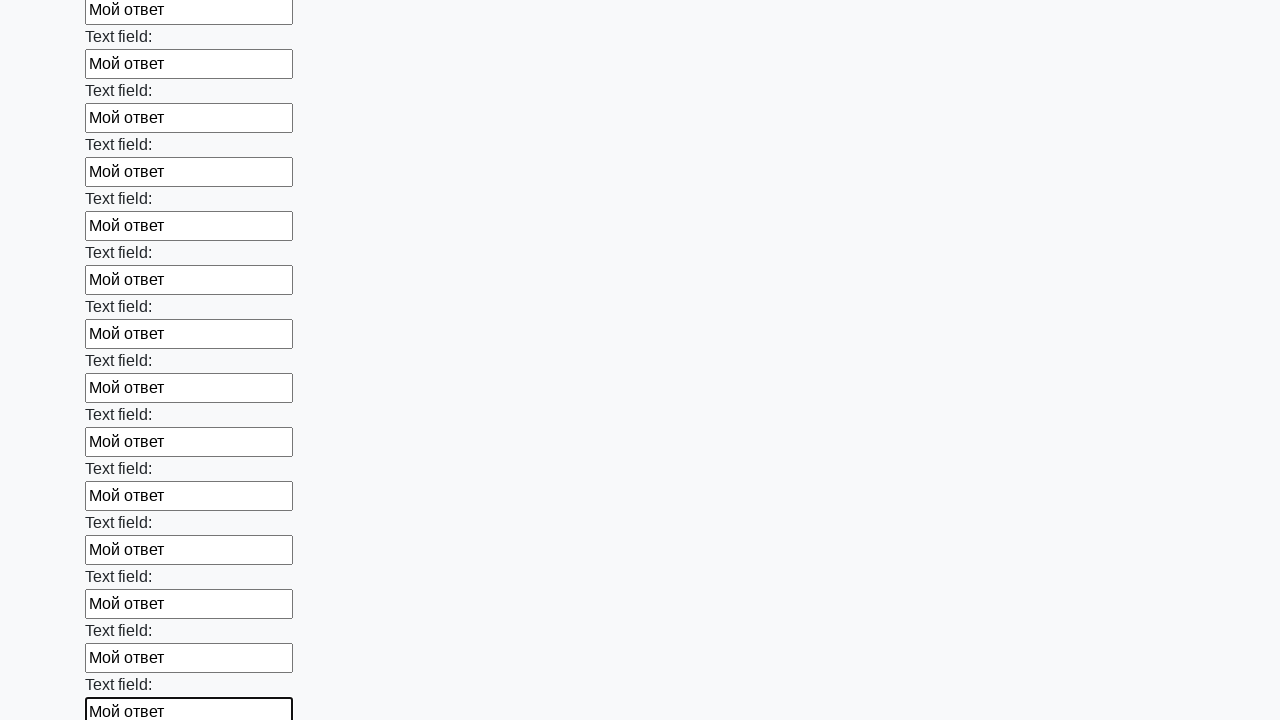

Filled input field with 'Мой ответ' on input >> nth=46
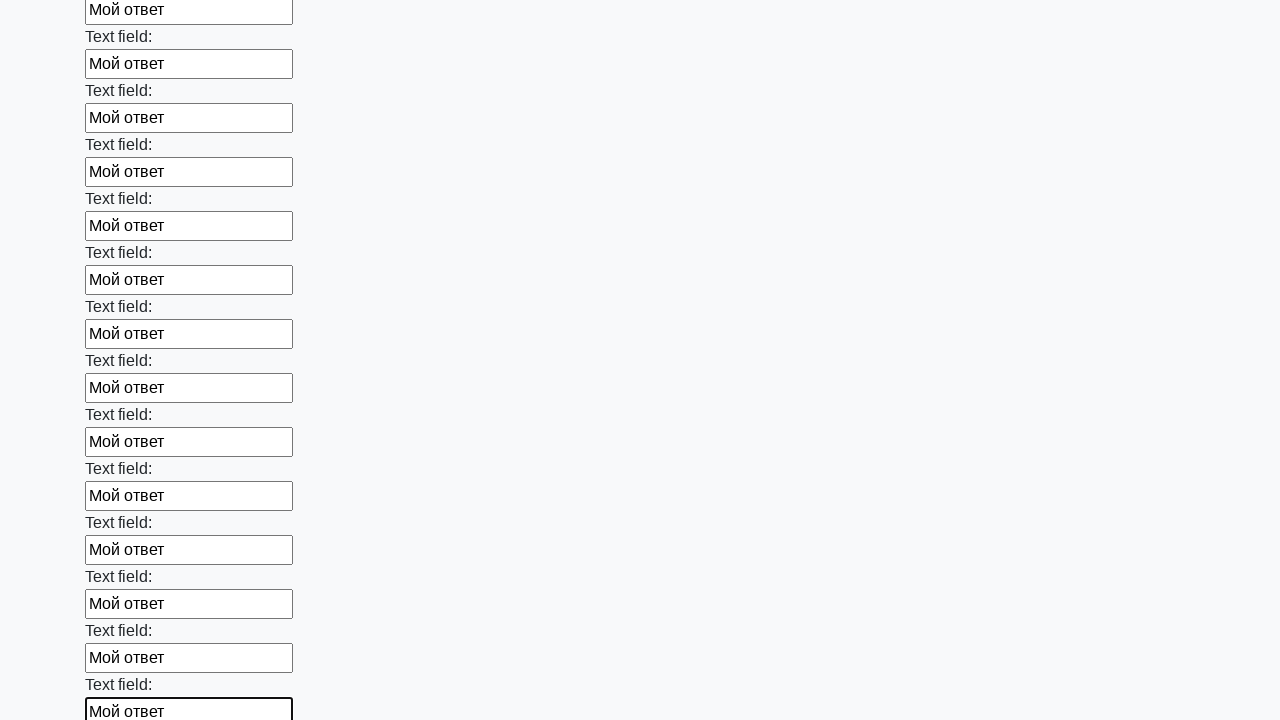

Filled input field with 'Мой ответ' on input >> nth=47
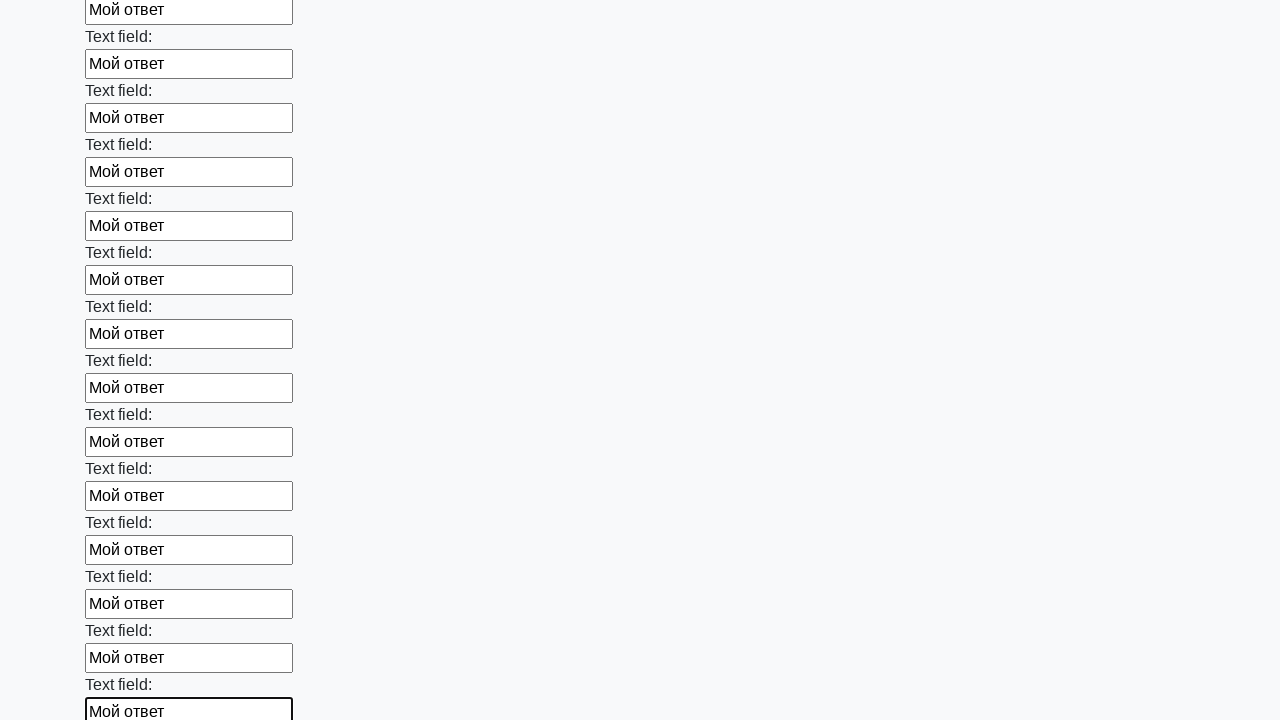

Filled input field with 'Мой ответ' on input >> nth=48
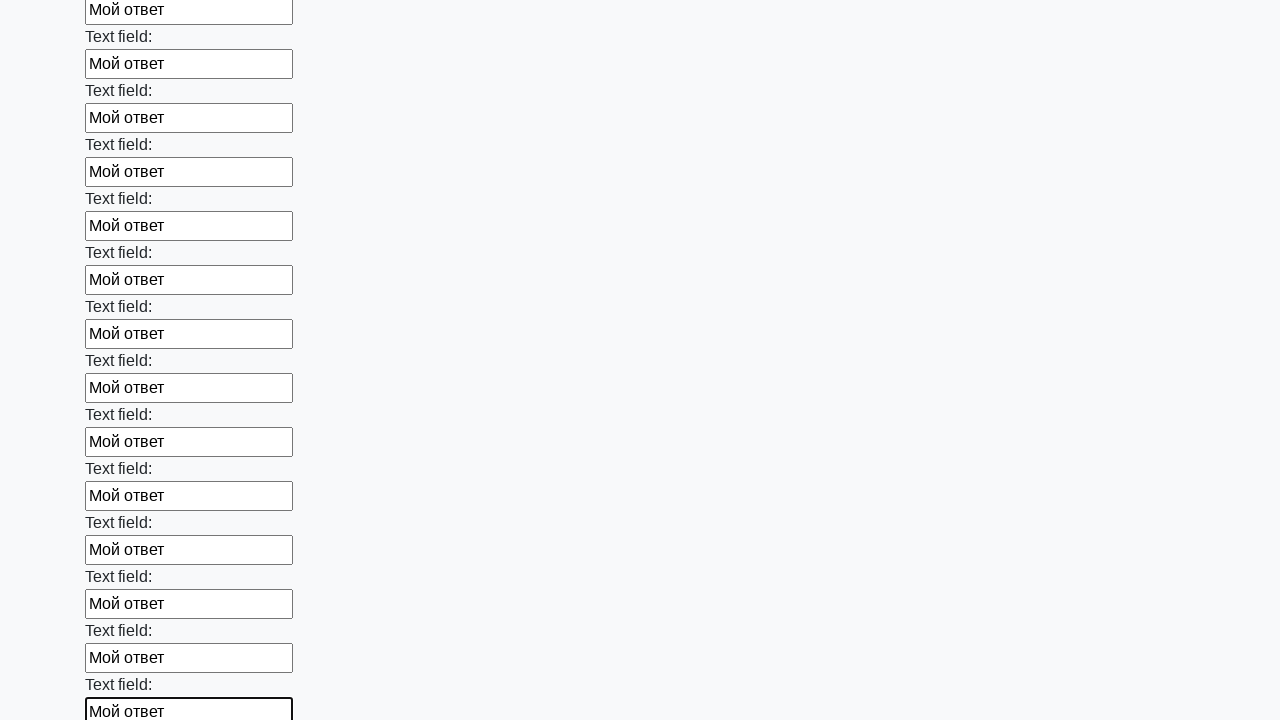

Filled input field with 'Мой ответ' on input >> nth=49
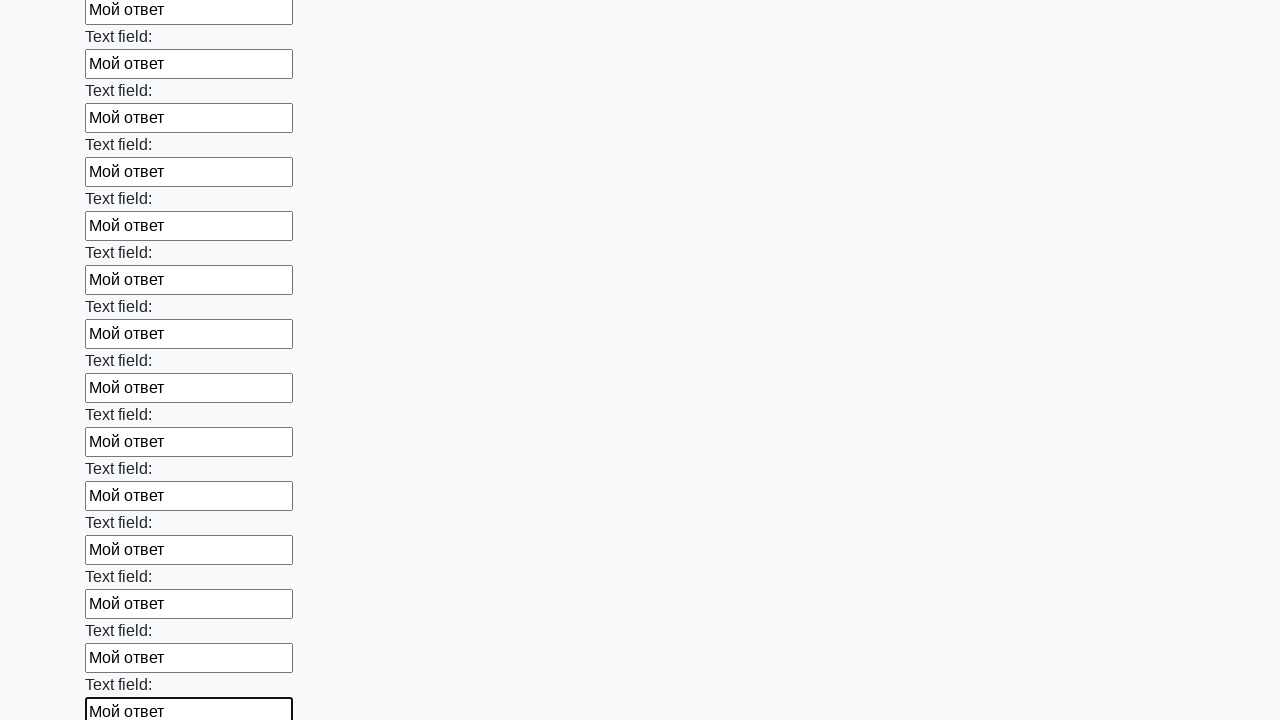

Filled input field with 'Мой ответ' on input >> nth=50
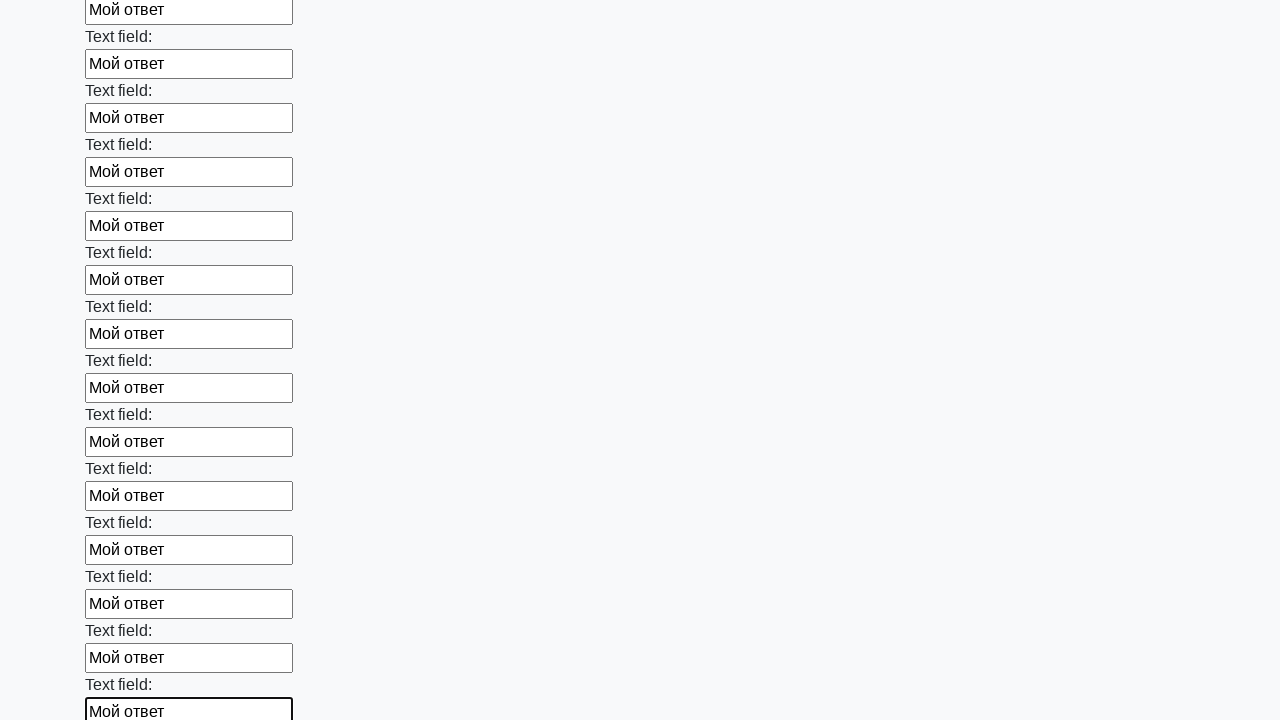

Filled input field with 'Мой ответ' on input >> nth=51
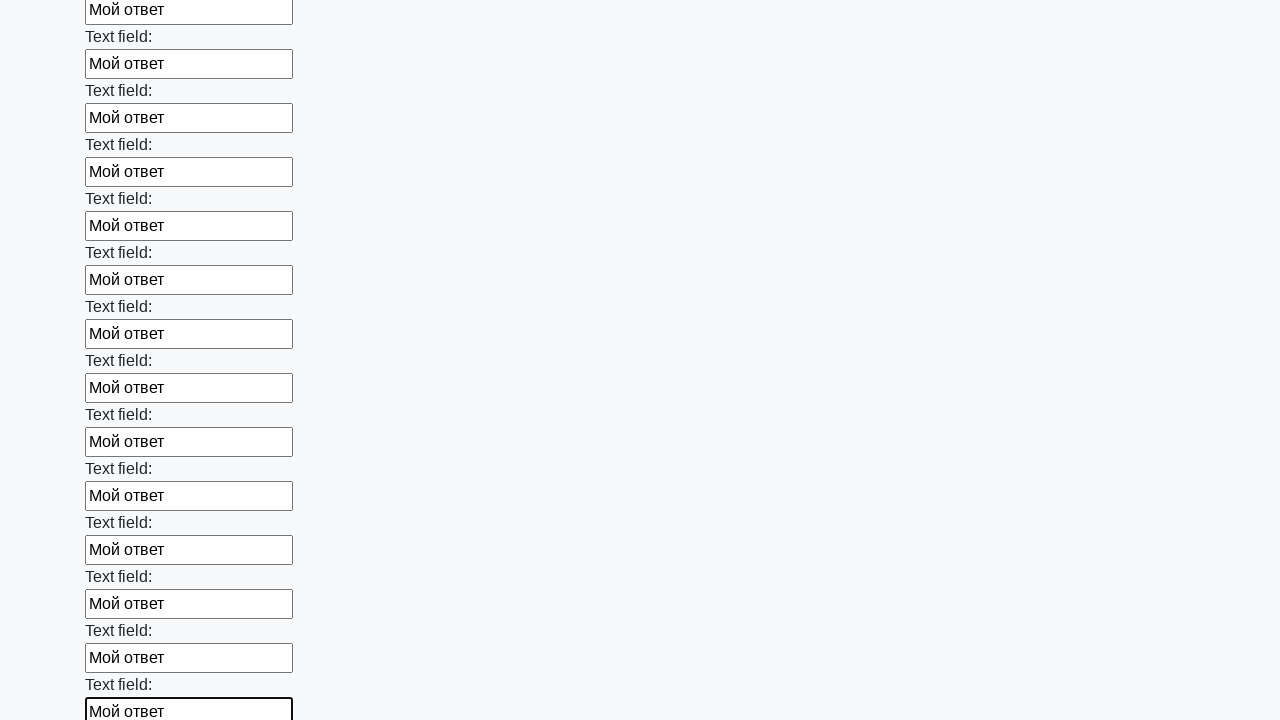

Filled input field with 'Мой ответ' on input >> nth=52
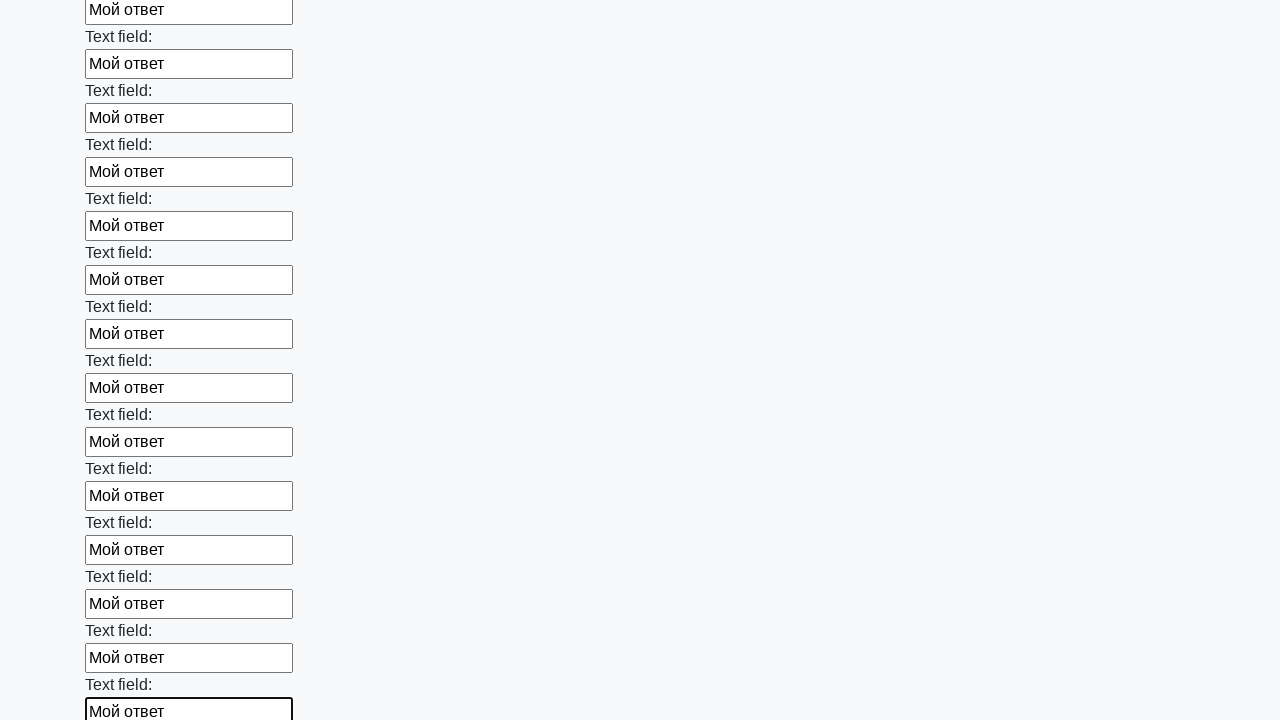

Filled input field with 'Мой ответ' on input >> nth=53
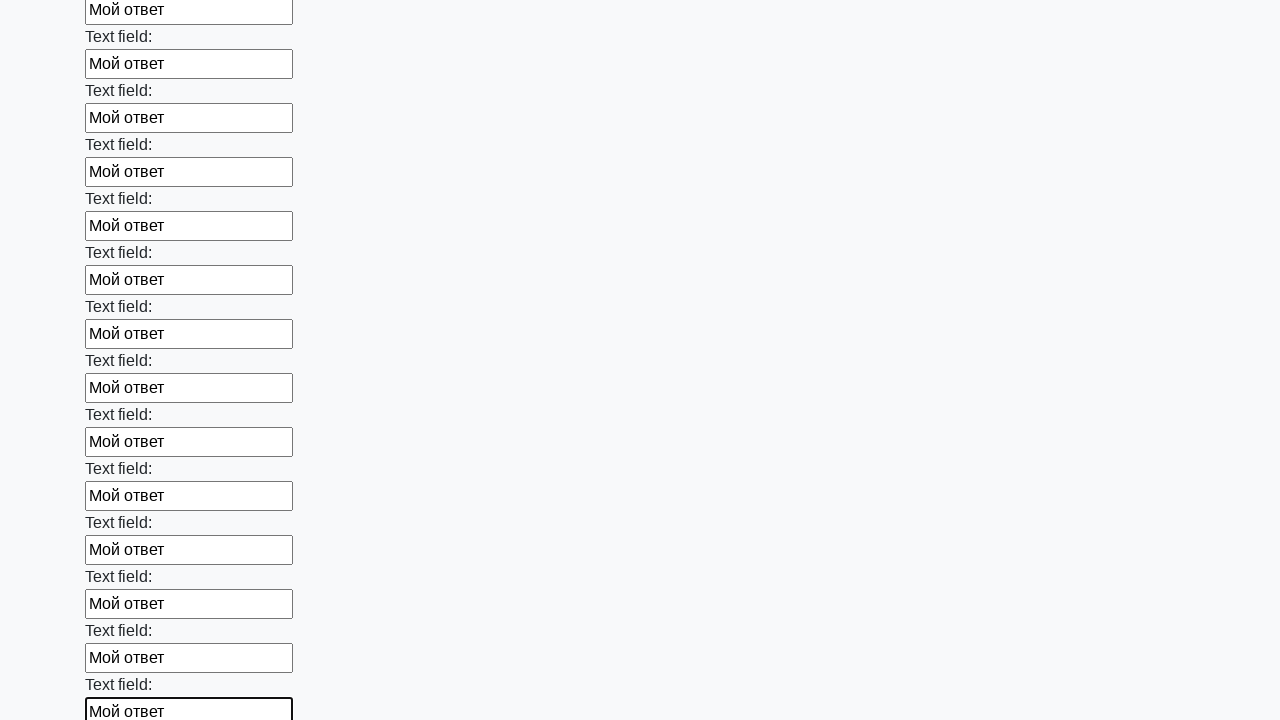

Filled input field with 'Мой ответ' on input >> nth=54
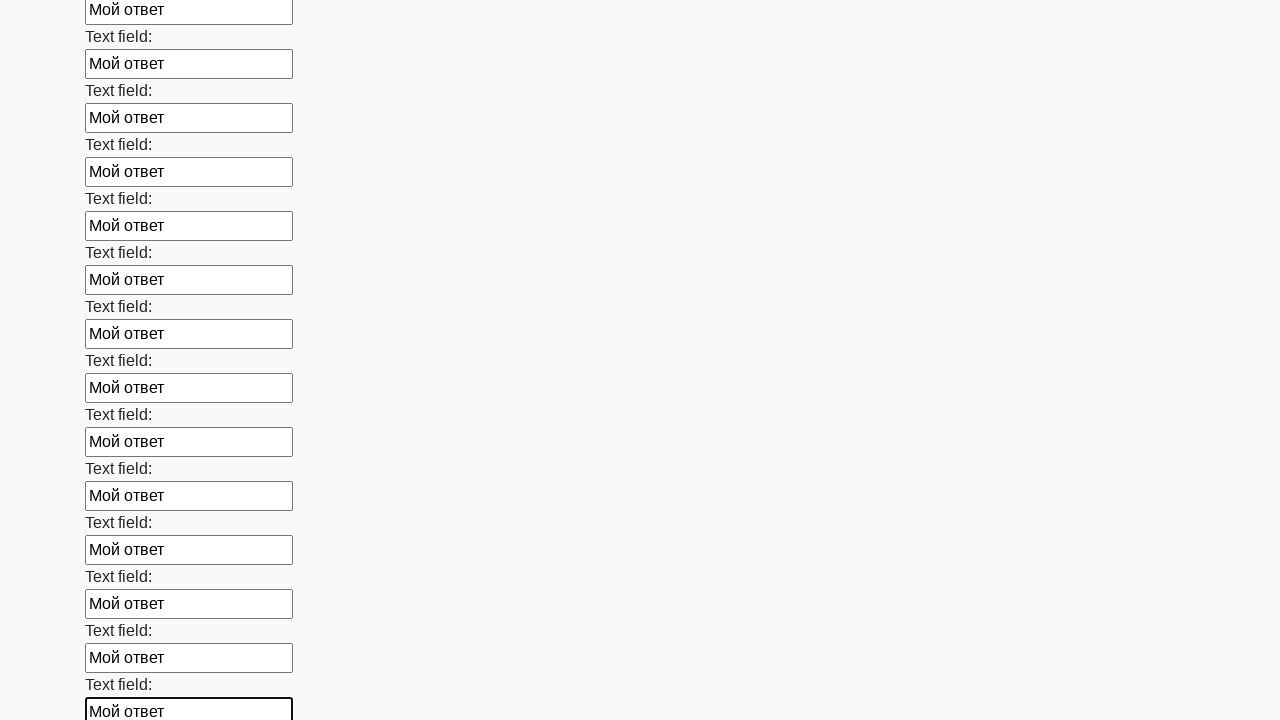

Filled input field with 'Мой ответ' on input >> nth=55
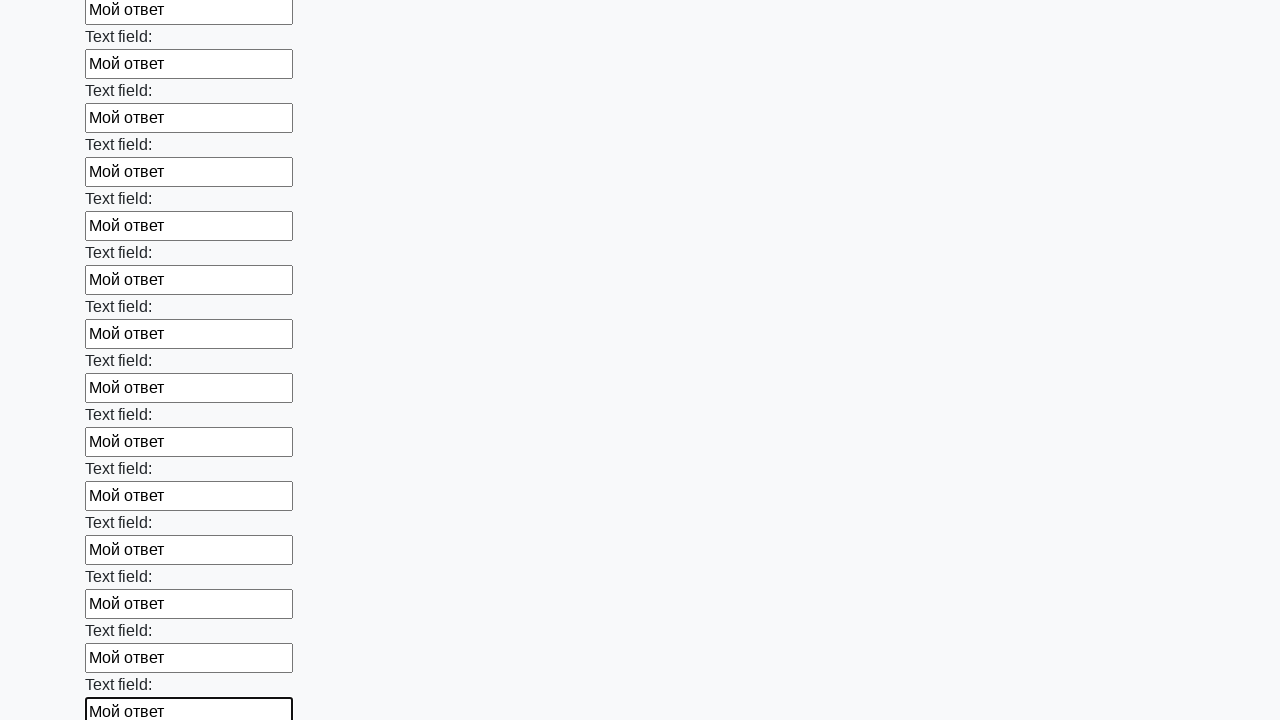

Filled input field with 'Мой ответ' on input >> nth=56
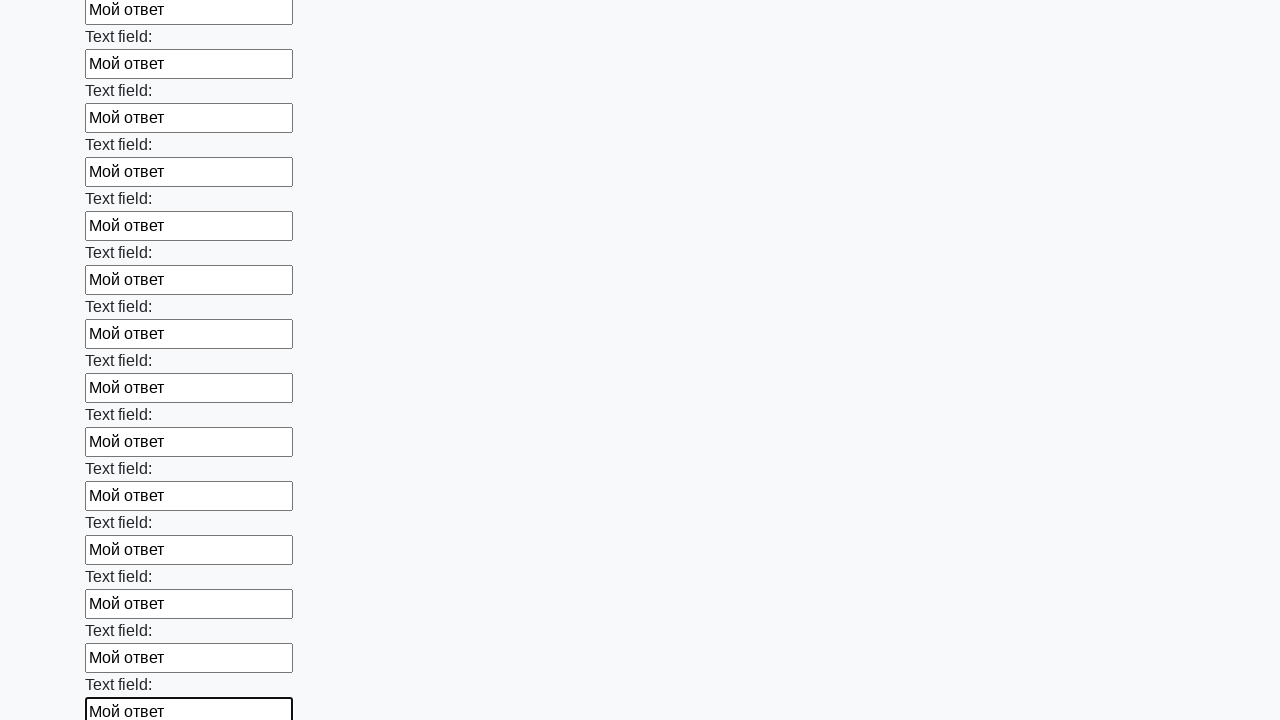

Filled input field with 'Мой ответ' on input >> nth=57
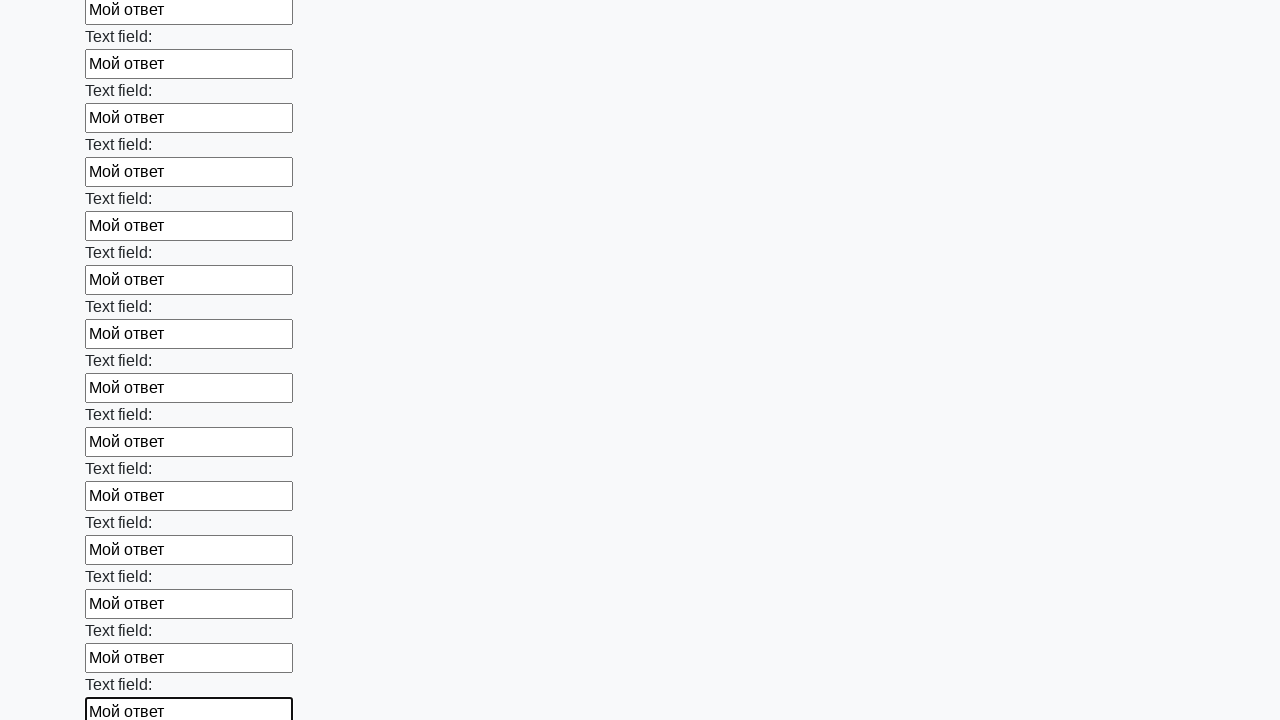

Filled input field with 'Мой ответ' on input >> nth=58
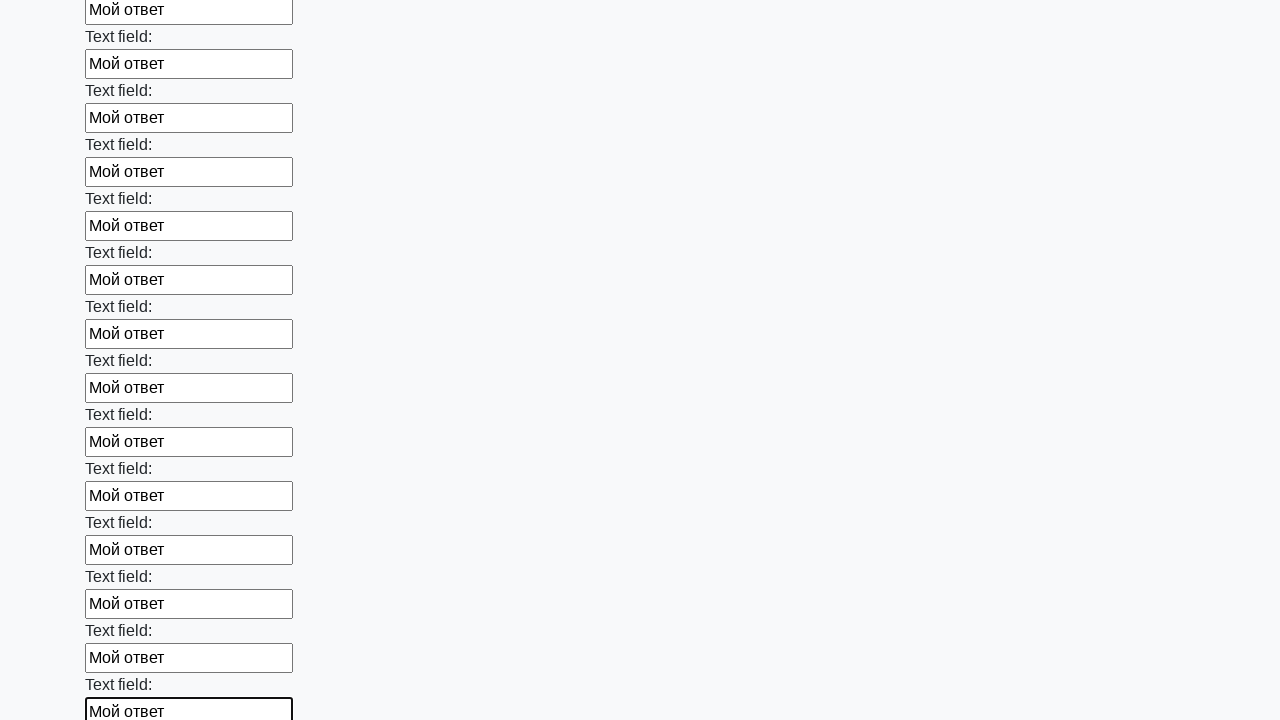

Filled input field with 'Мой ответ' on input >> nth=59
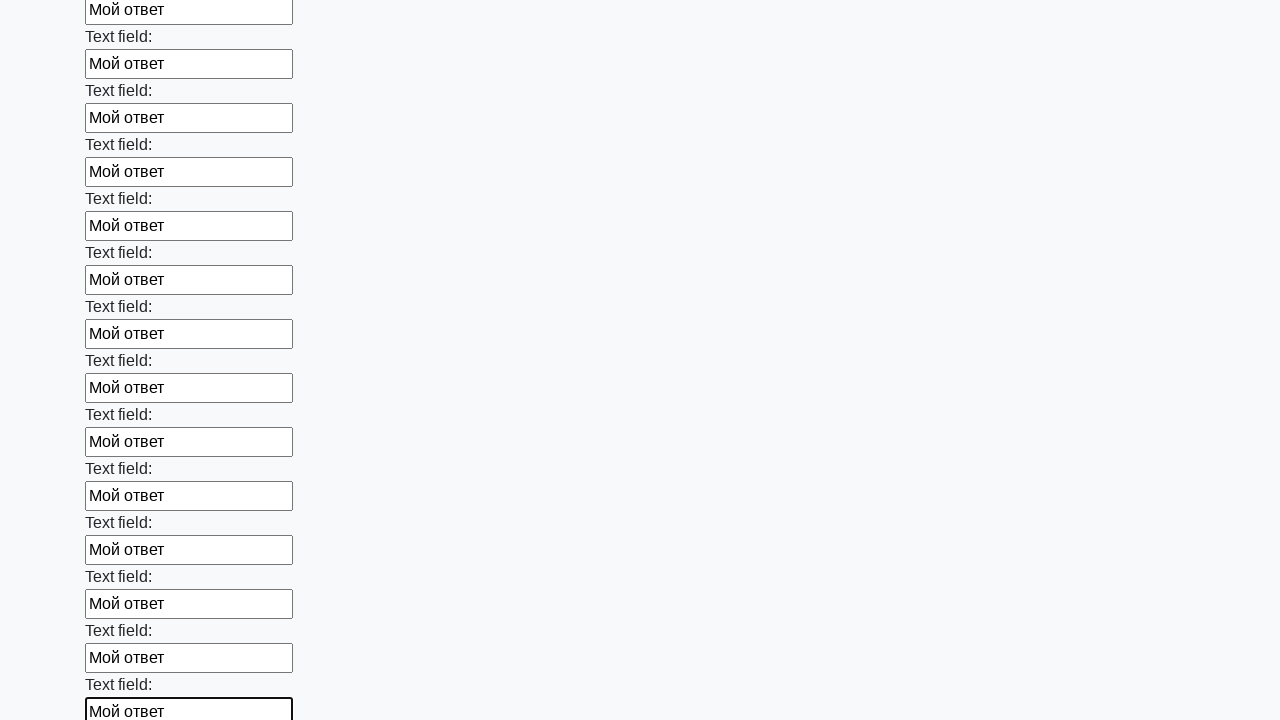

Filled input field with 'Мой ответ' on input >> nth=60
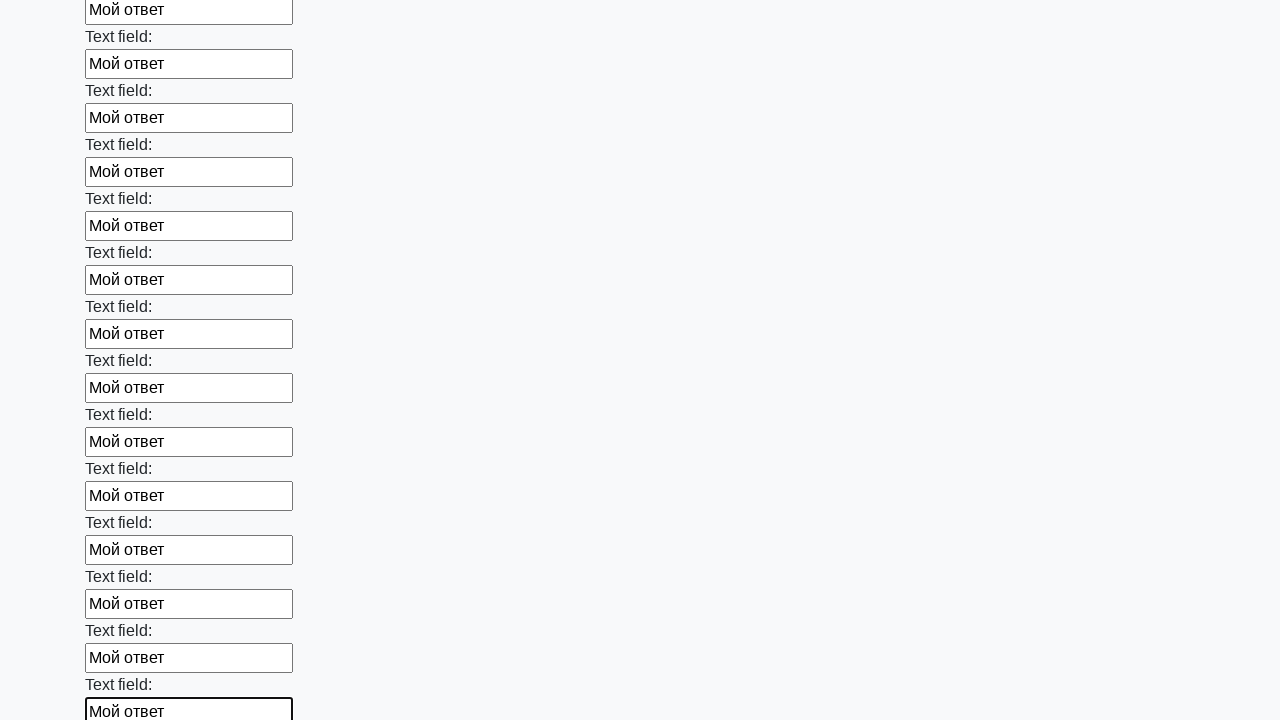

Filled input field with 'Мой ответ' on input >> nth=61
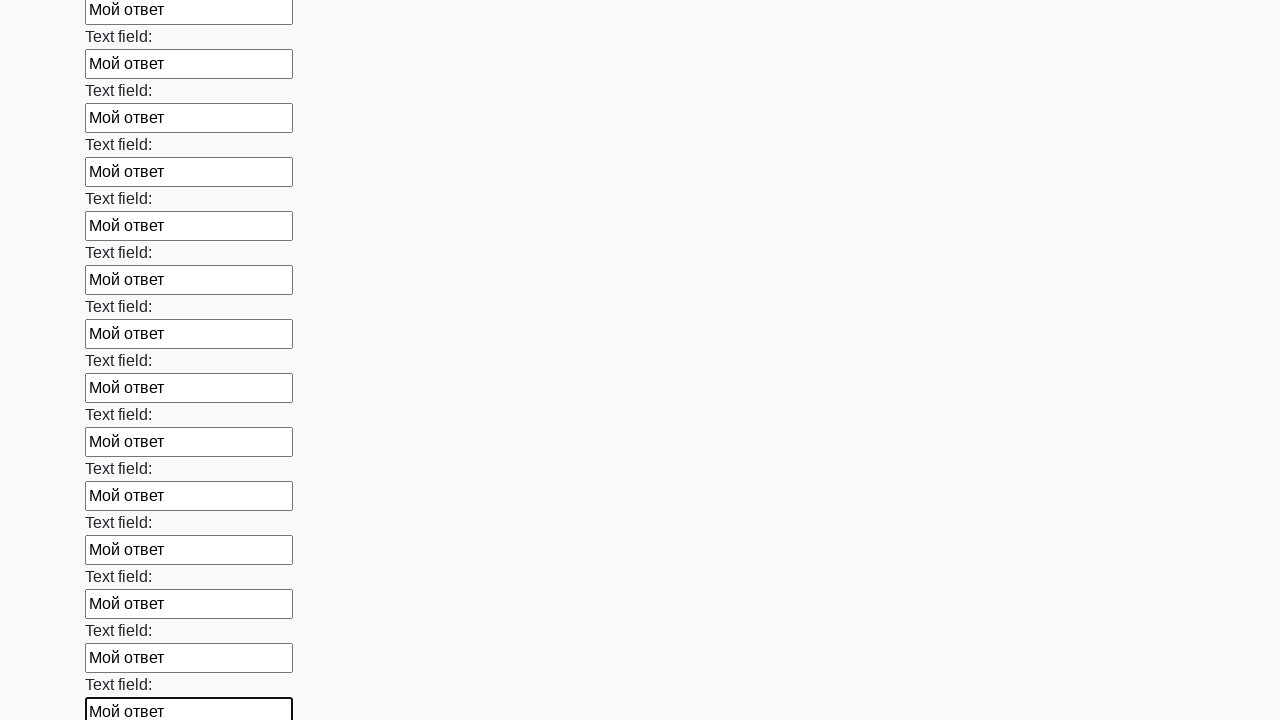

Filled input field with 'Мой ответ' on input >> nth=62
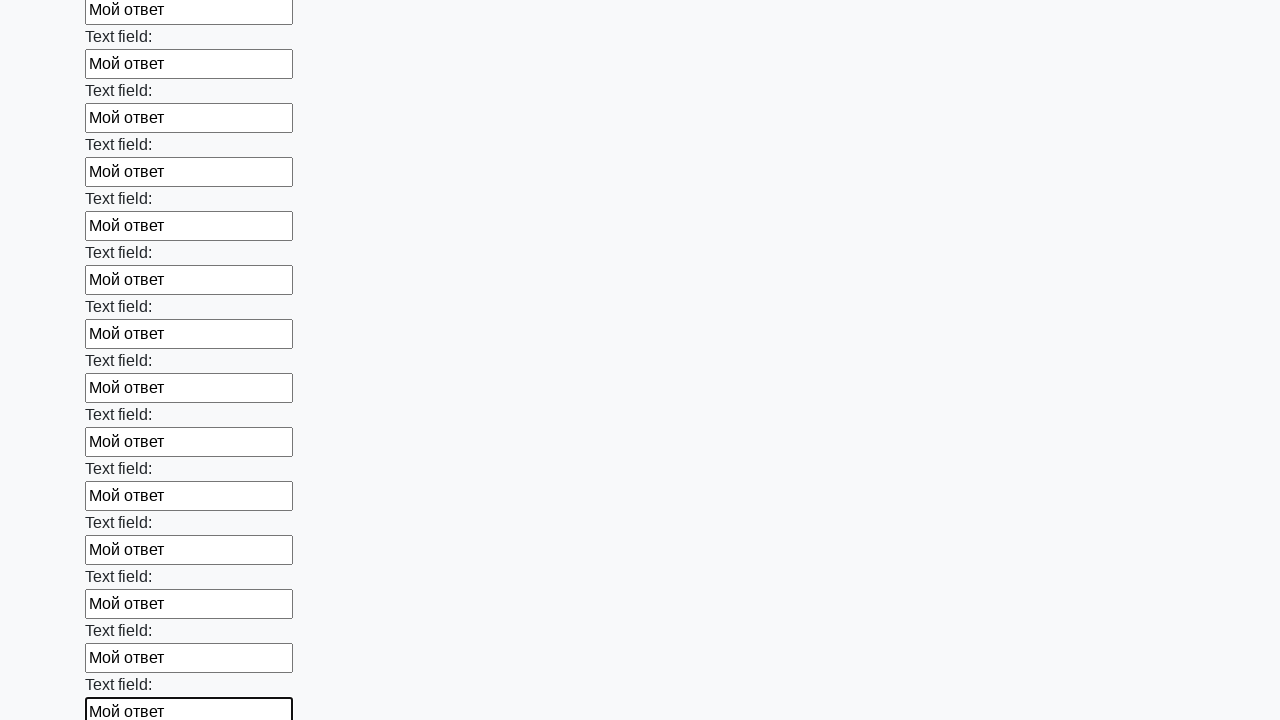

Filled input field with 'Мой ответ' on input >> nth=63
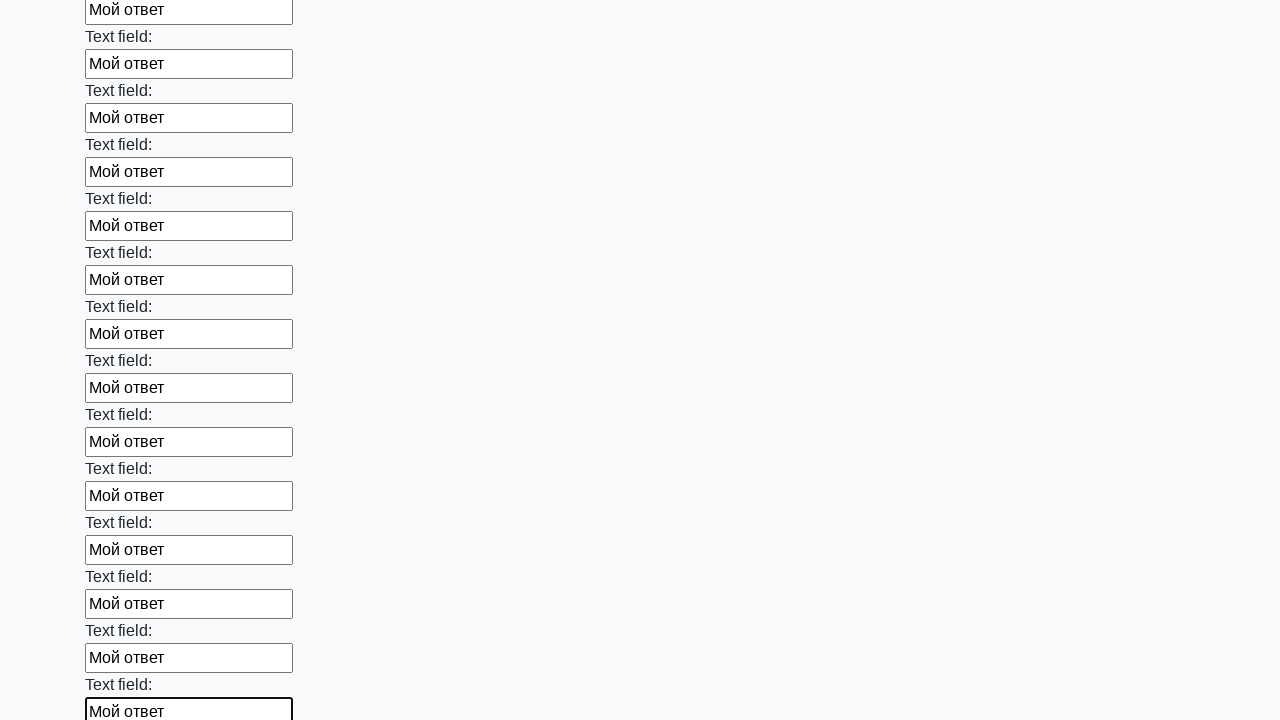

Filled input field with 'Мой ответ' on input >> nth=64
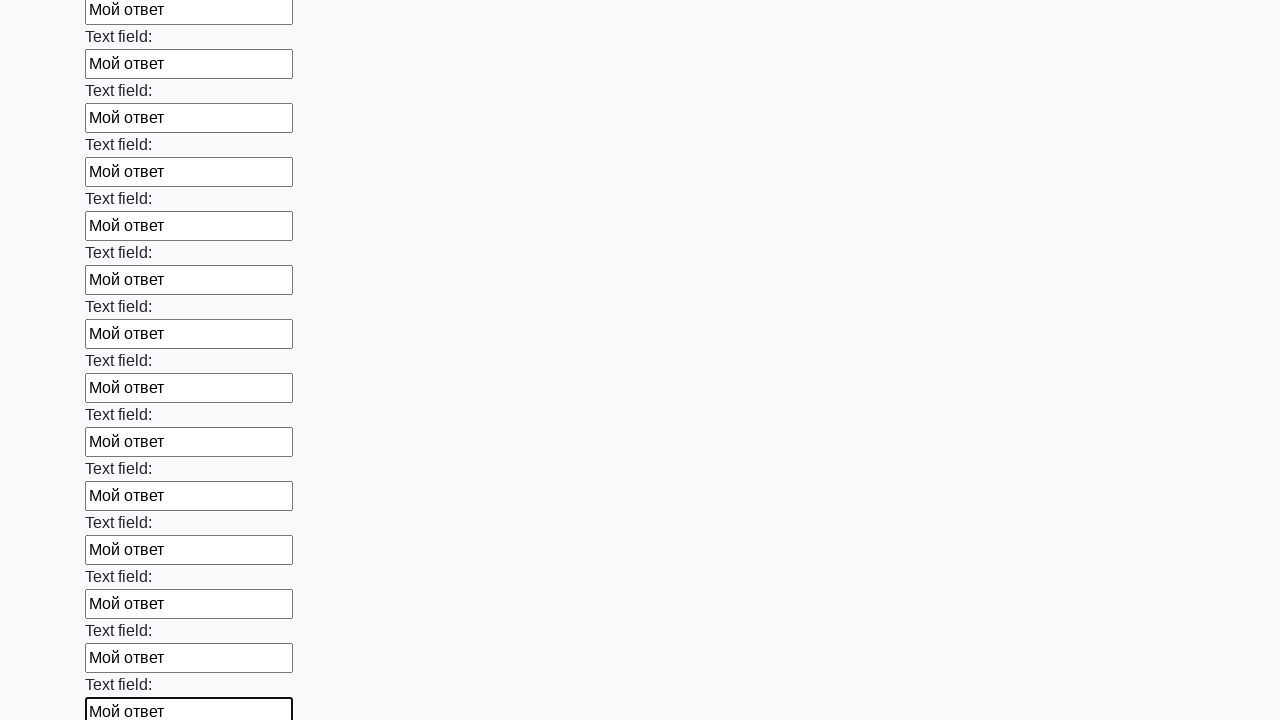

Filled input field with 'Мой ответ' on input >> nth=65
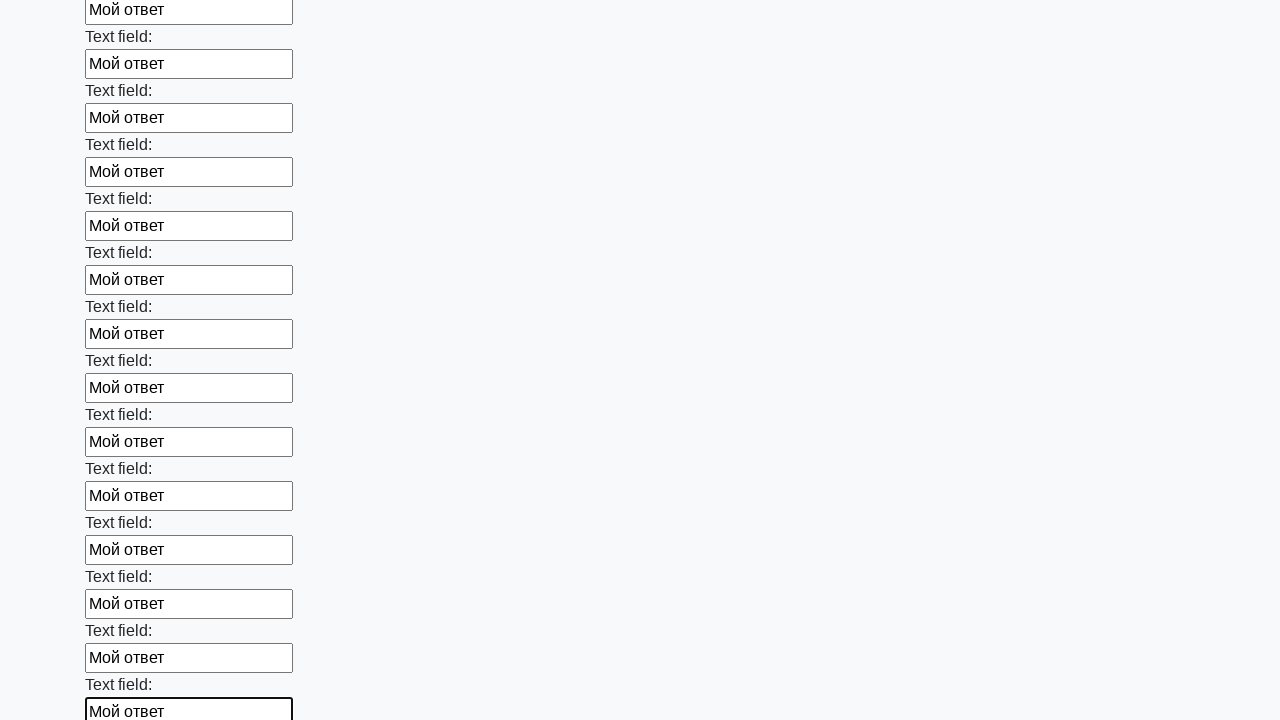

Filled input field with 'Мой ответ' on input >> nth=66
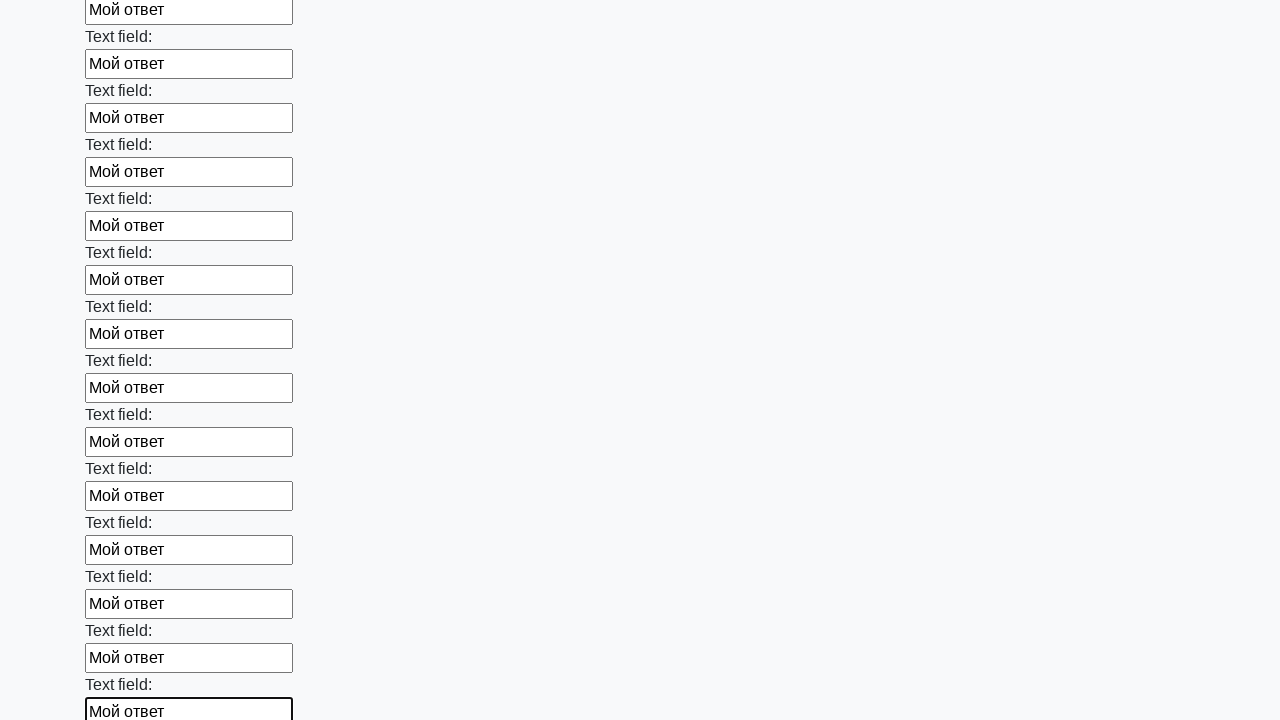

Filled input field with 'Мой ответ' on input >> nth=67
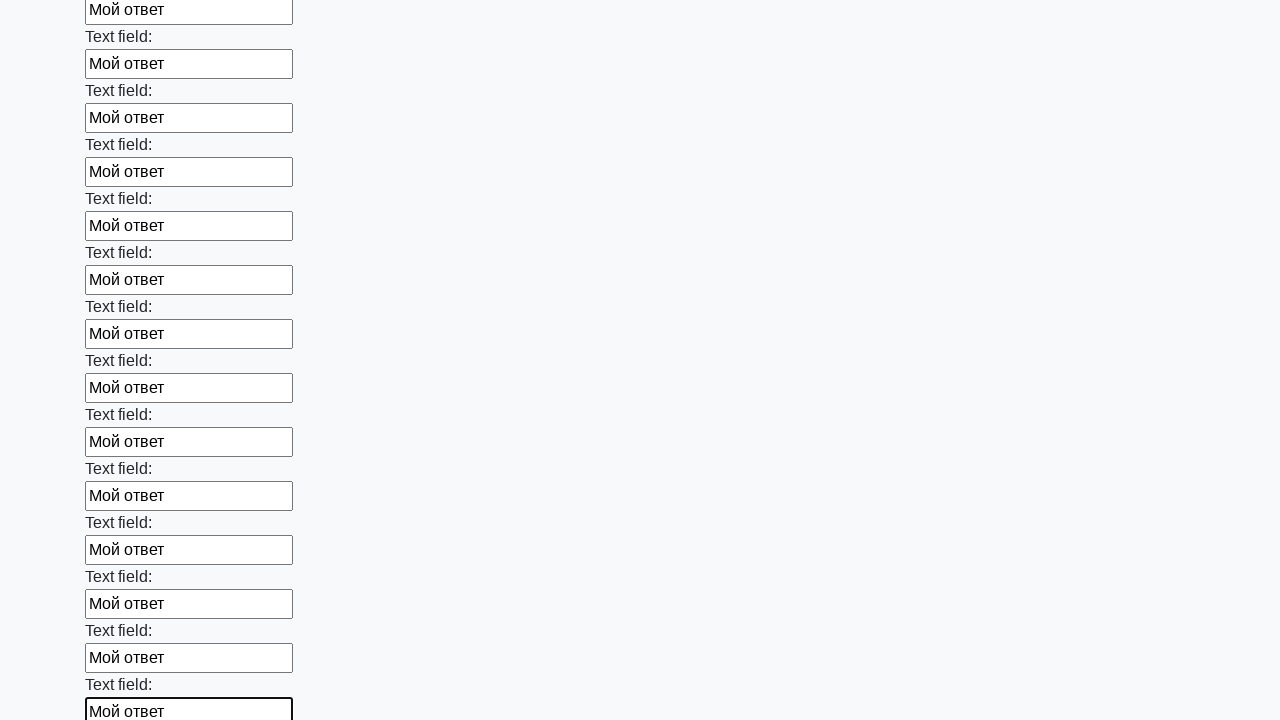

Filled input field with 'Мой ответ' on input >> nth=68
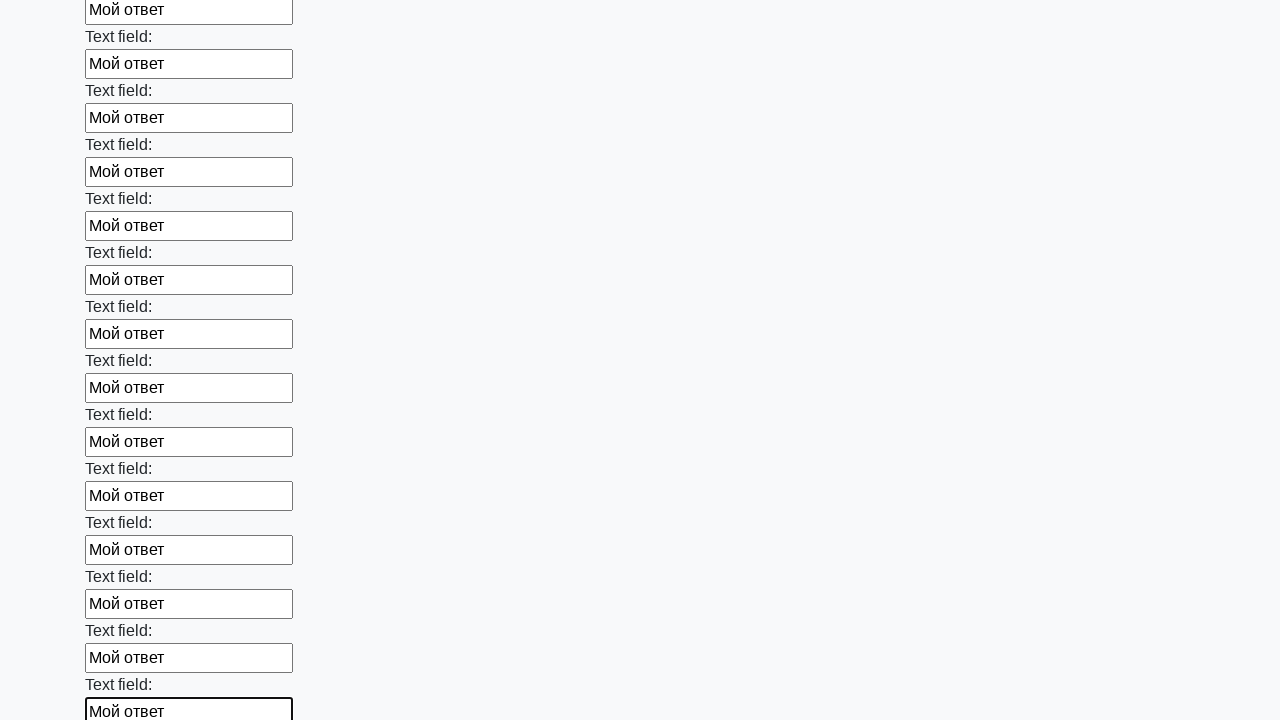

Filled input field with 'Мой ответ' on input >> nth=69
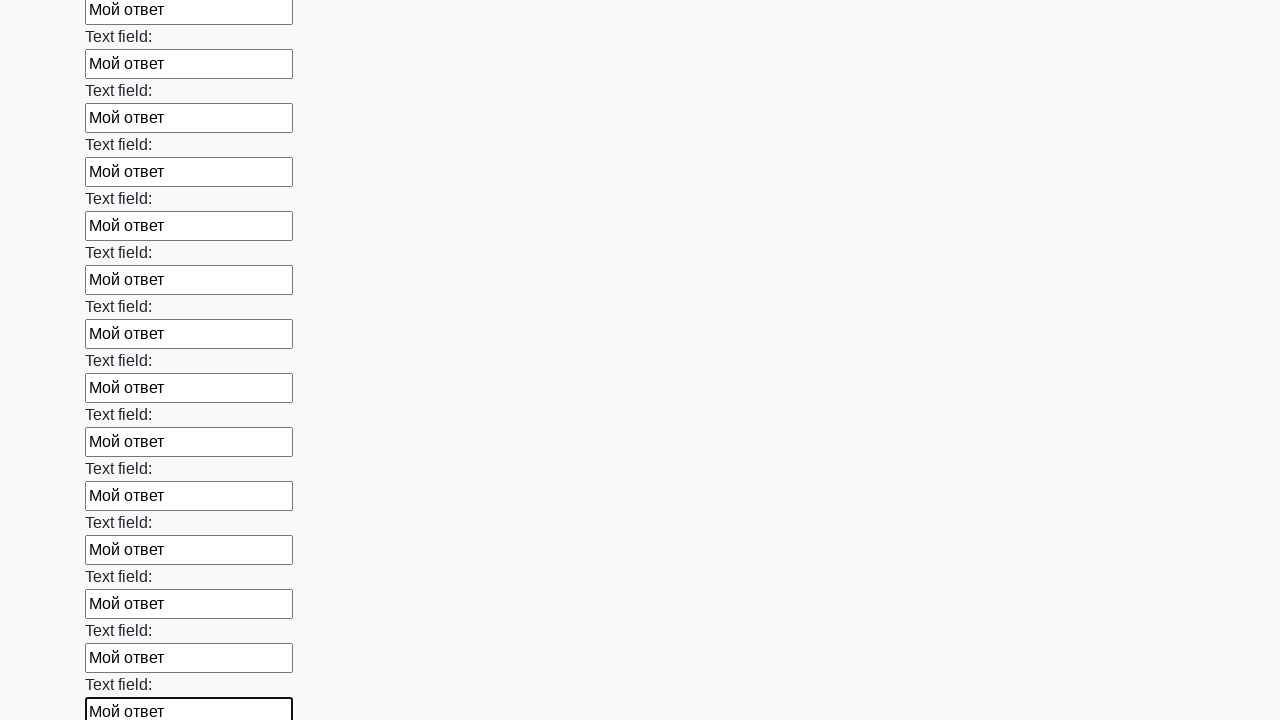

Filled input field with 'Мой ответ' on input >> nth=70
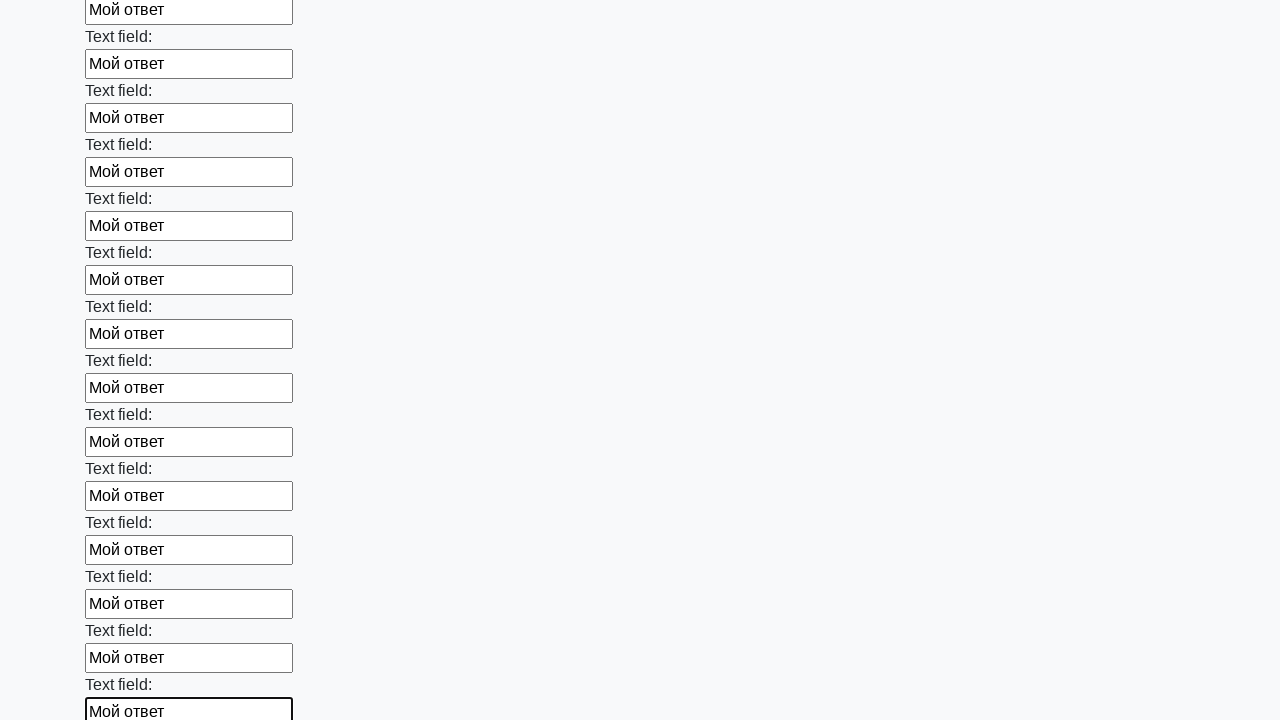

Filled input field with 'Мой ответ' on input >> nth=71
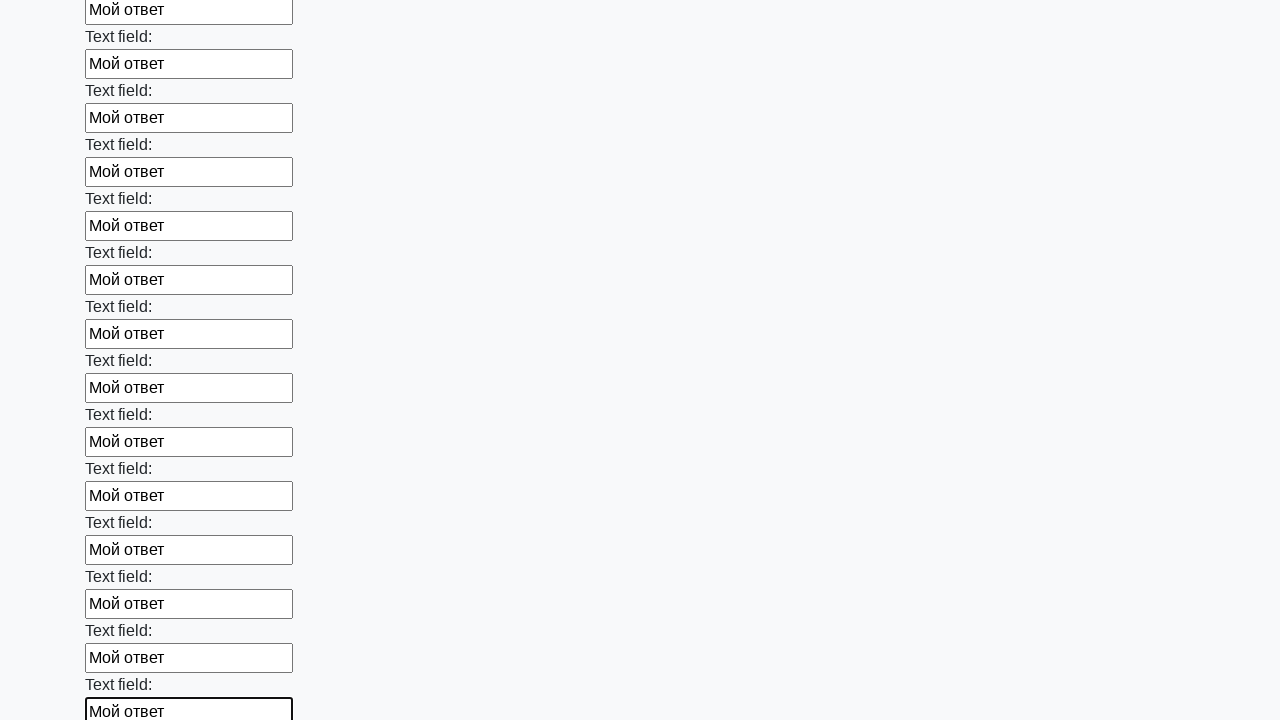

Filled input field with 'Мой ответ' on input >> nth=72
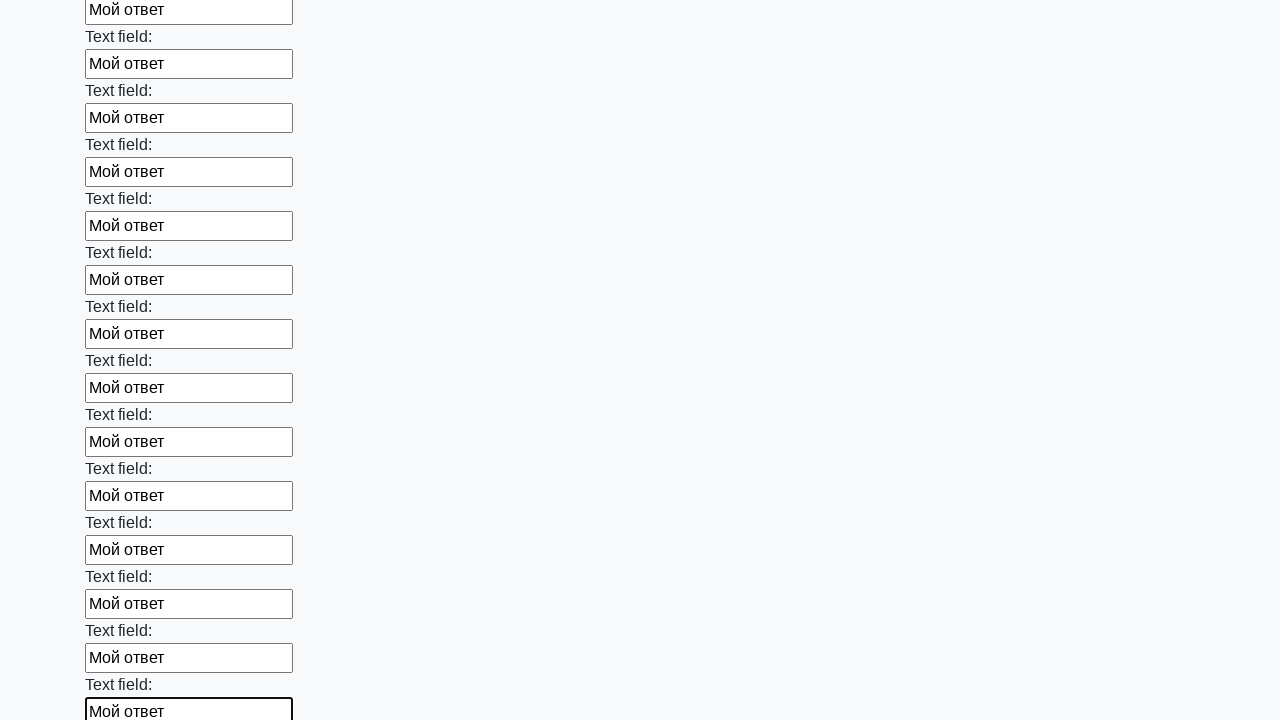

Filled input field with 'Мой ответ' on input >> nth=73
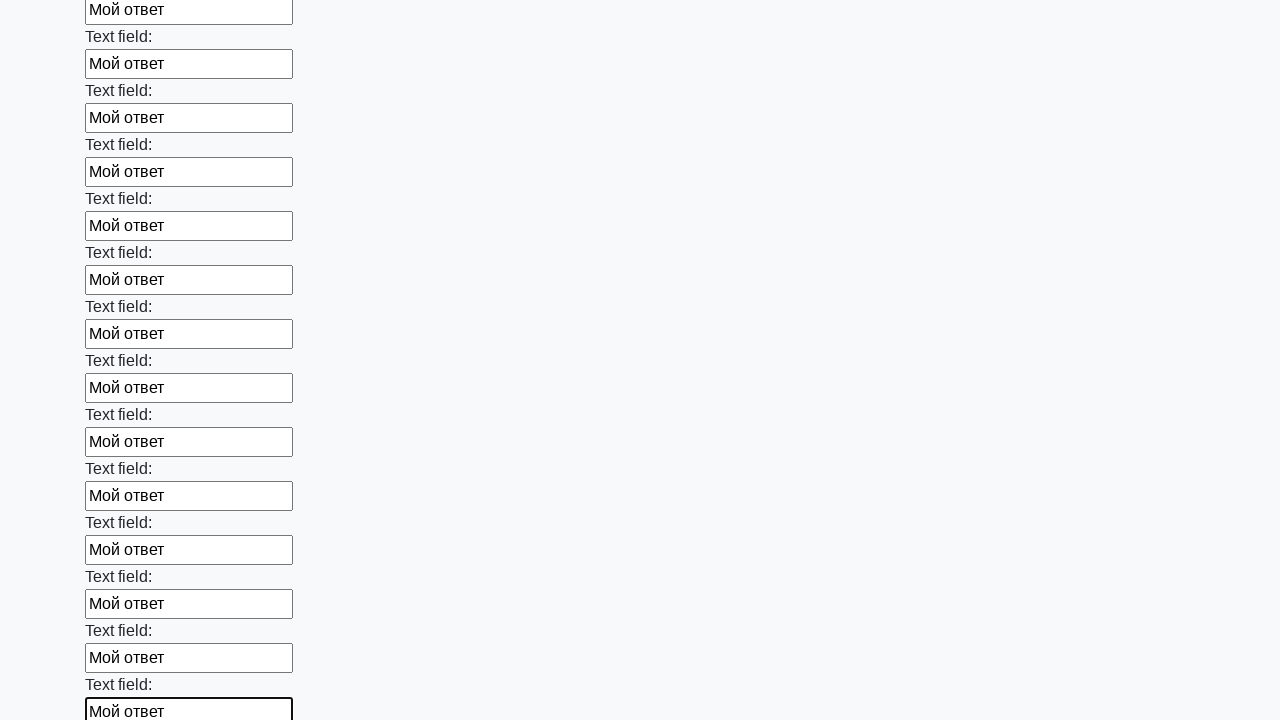

Filled input field with 'Мой ответ' on input >> nth=74
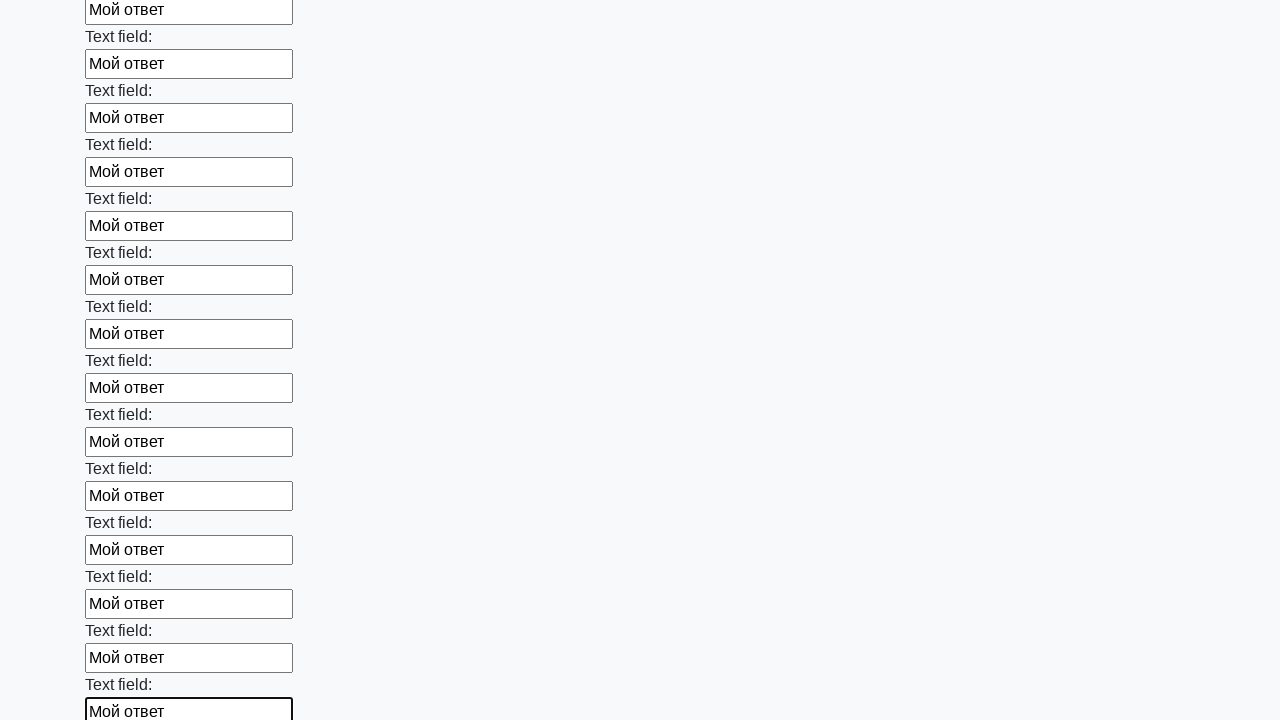

Filled input field with 'Мой ответ' on input >> nth=75
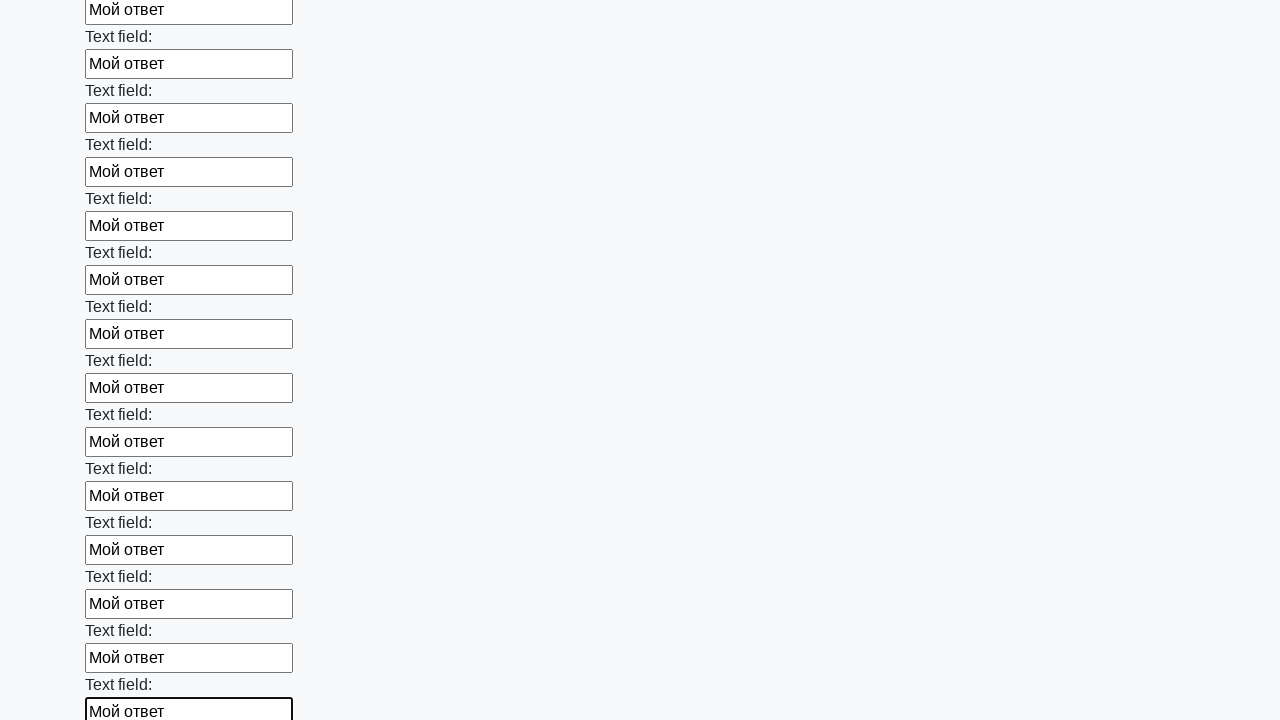

Filled input field with 'Мой ответ' on input >> nth=76
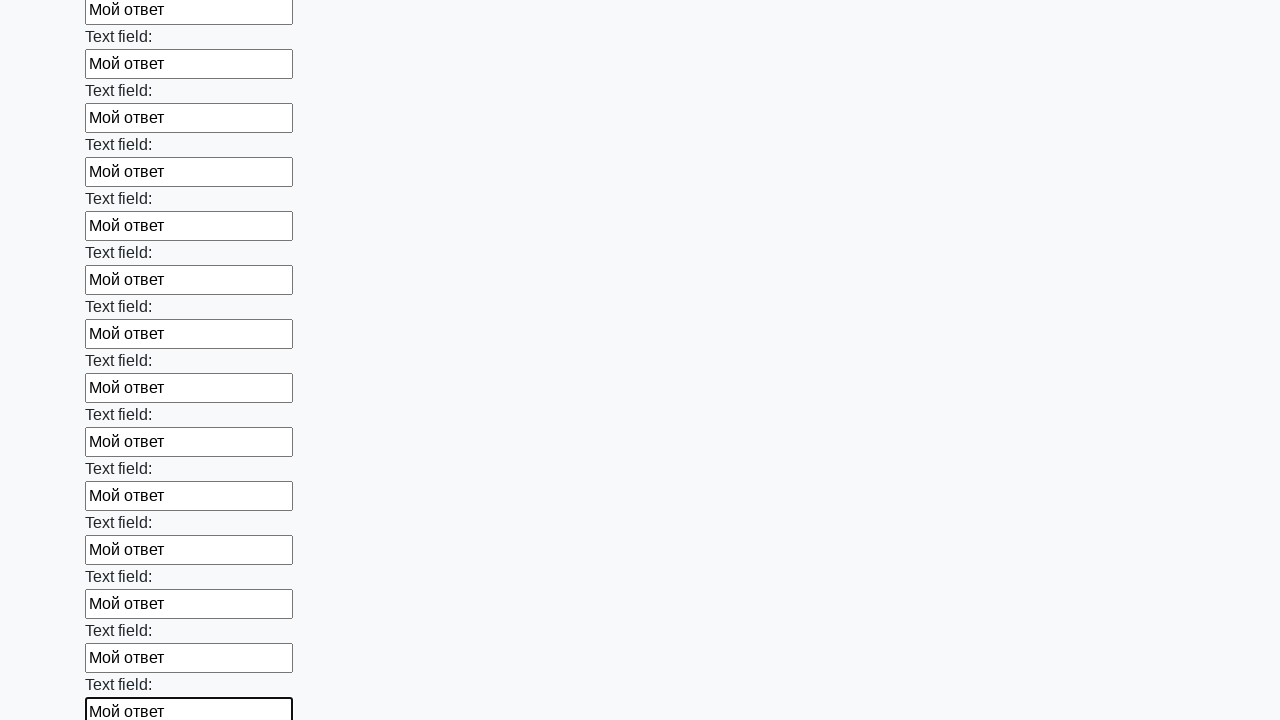

Filled input field with 'Мой ответ' on input >> nth=77
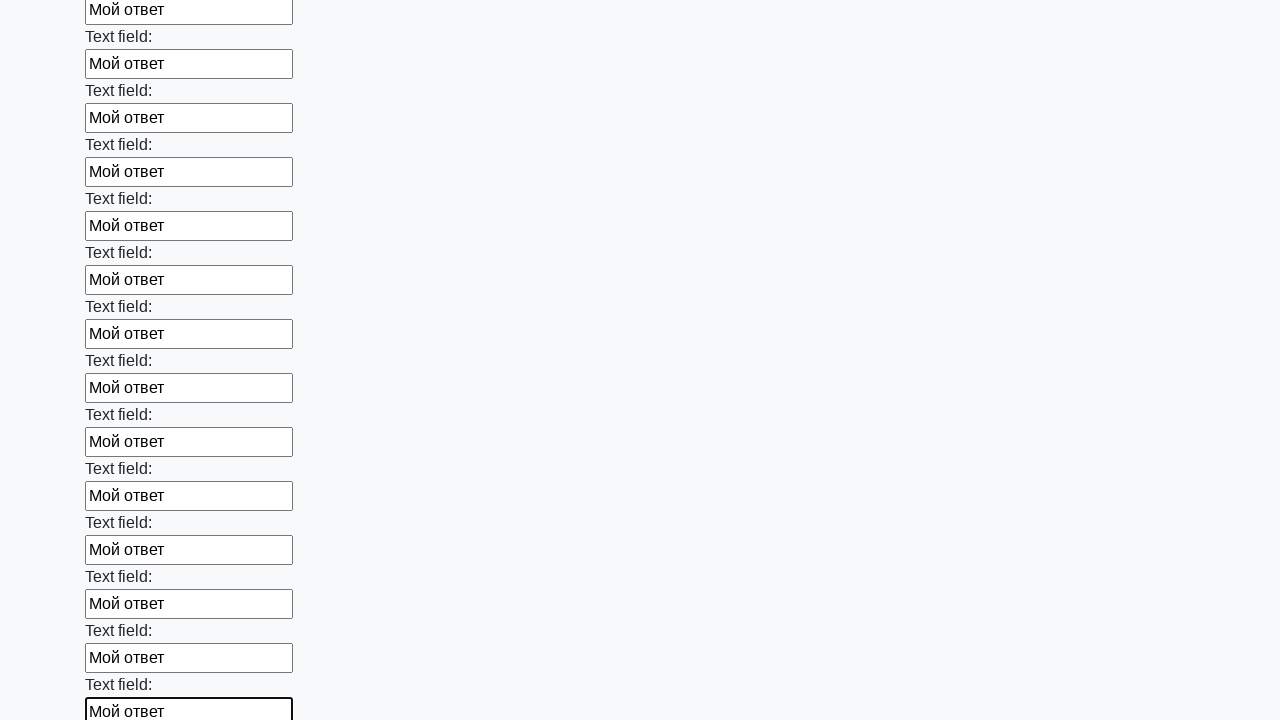

Filled input field with 'Мой ответ' on input >> nth=78
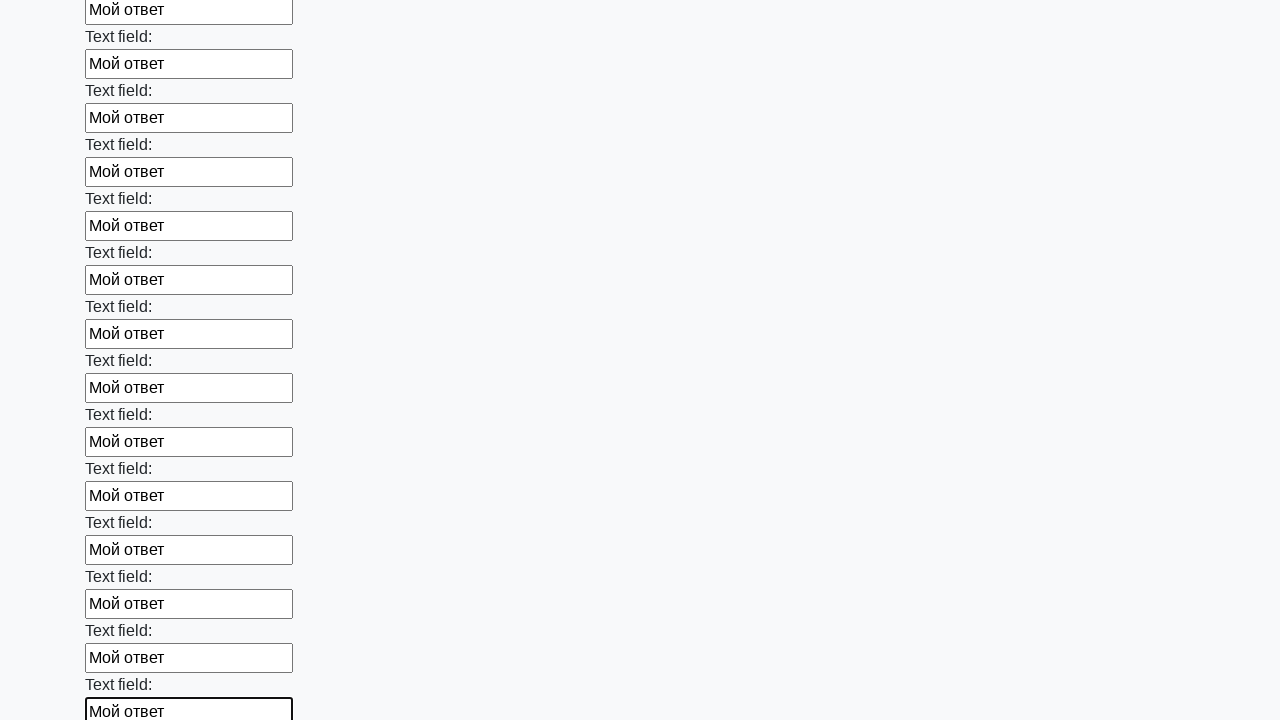

Filled input field with 'Мой ответ' on input >> nth=79
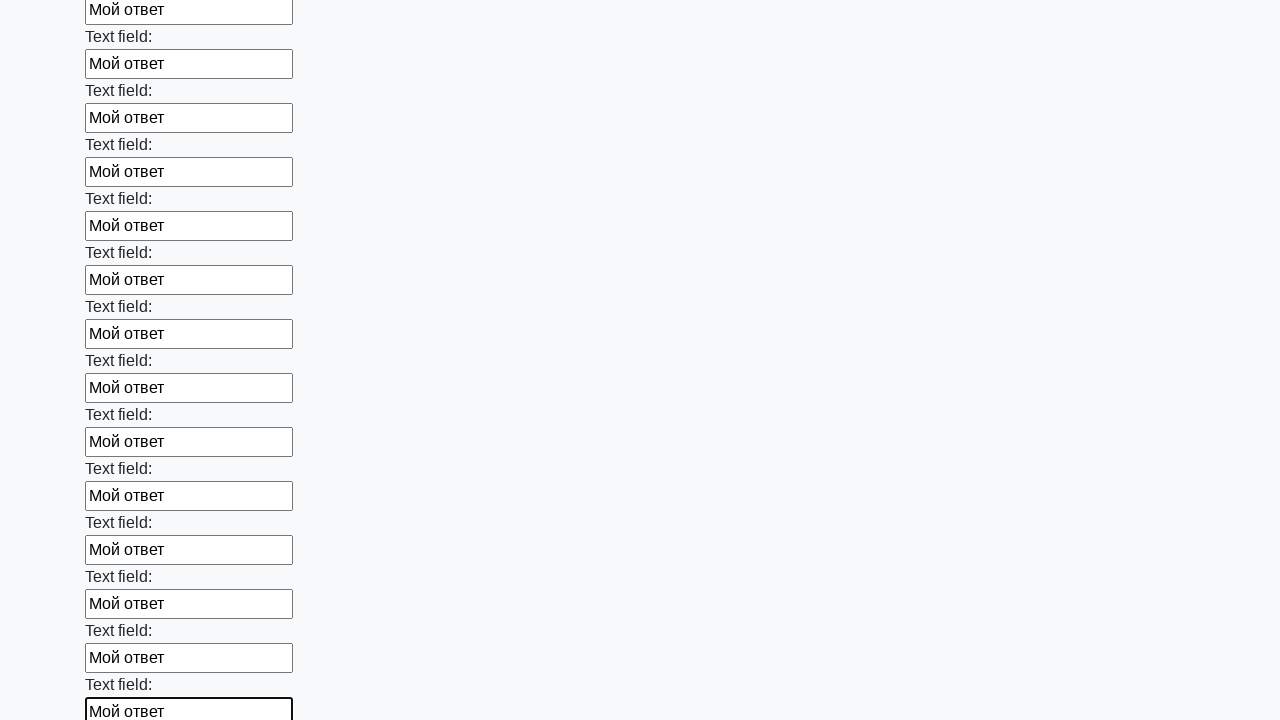

Filled input field with 'Мой ответ' on input >> nth=80
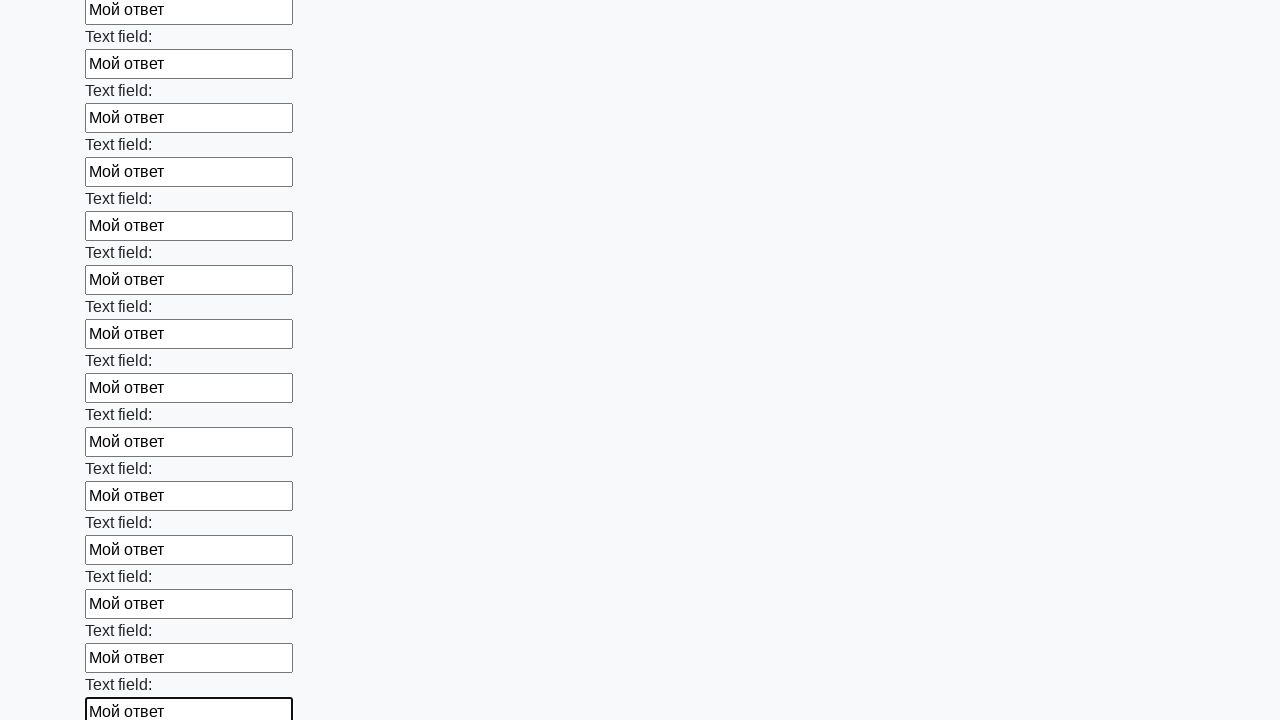

Filled input field with 'Мой ответ' on input >> nth=81
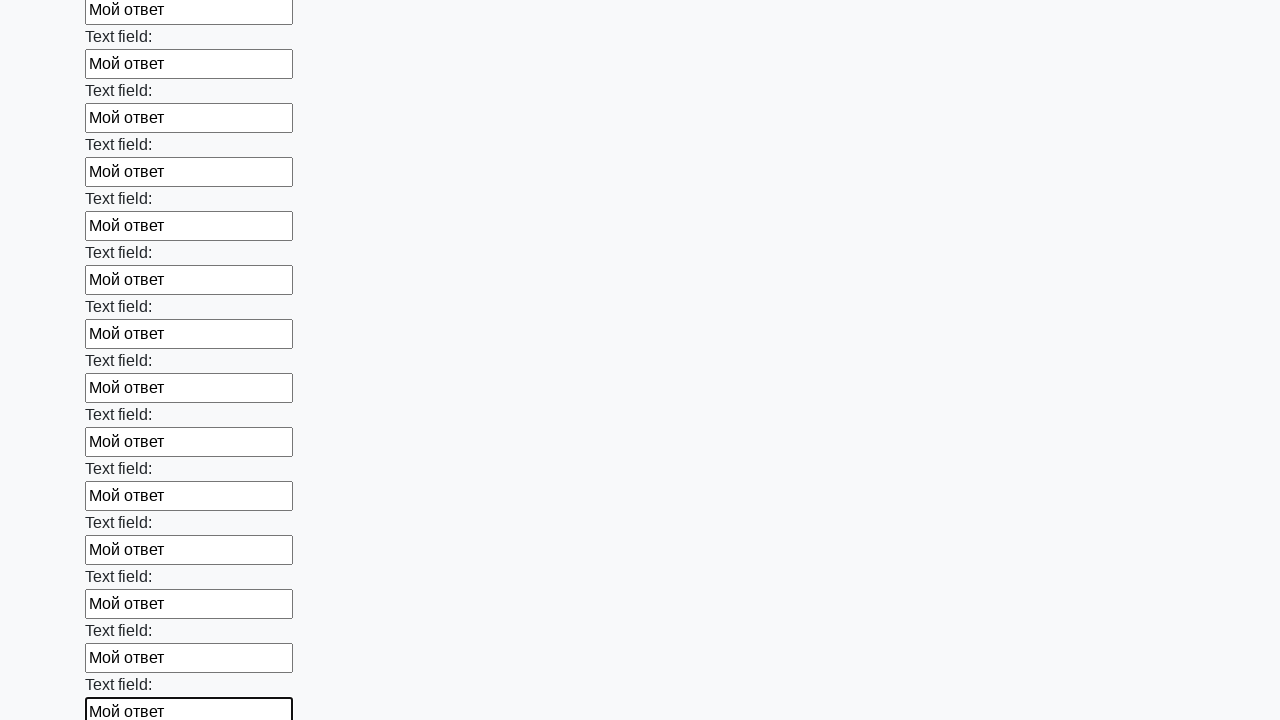

Filled input field with 'Мой ответ' on input >> nth=82
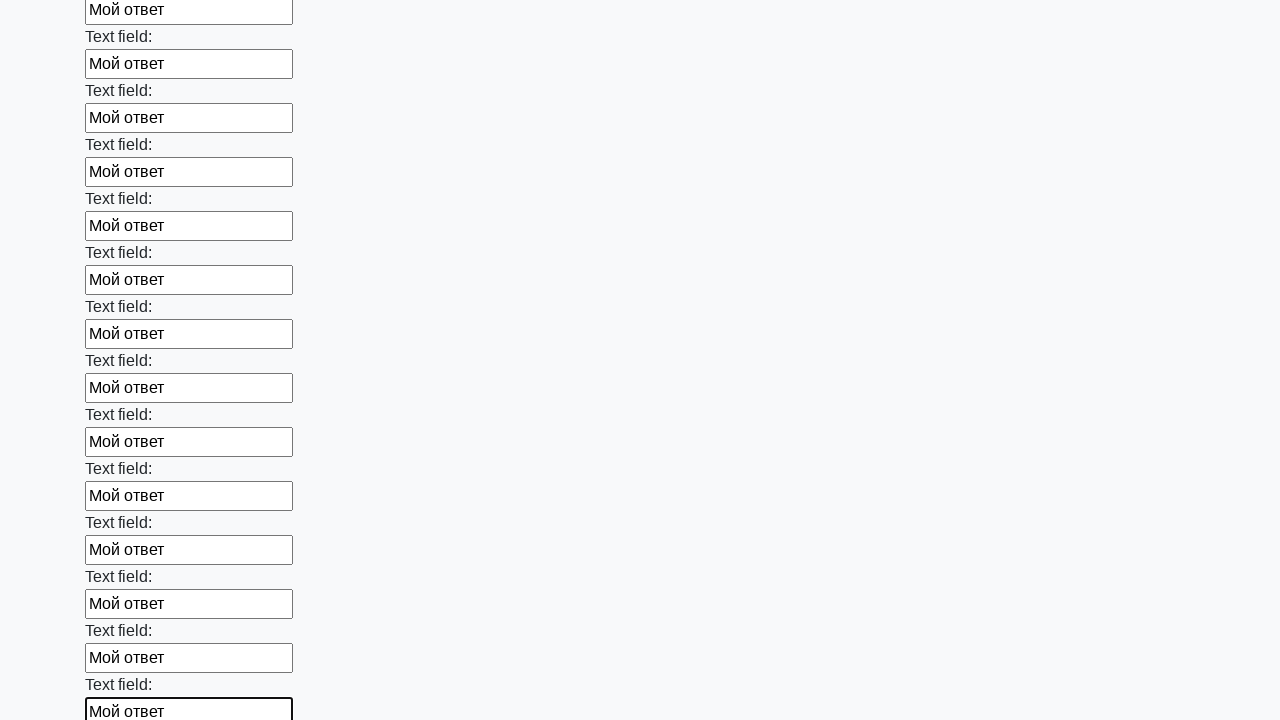

Filled input field with 'Мой ответ' on input >> nth=83
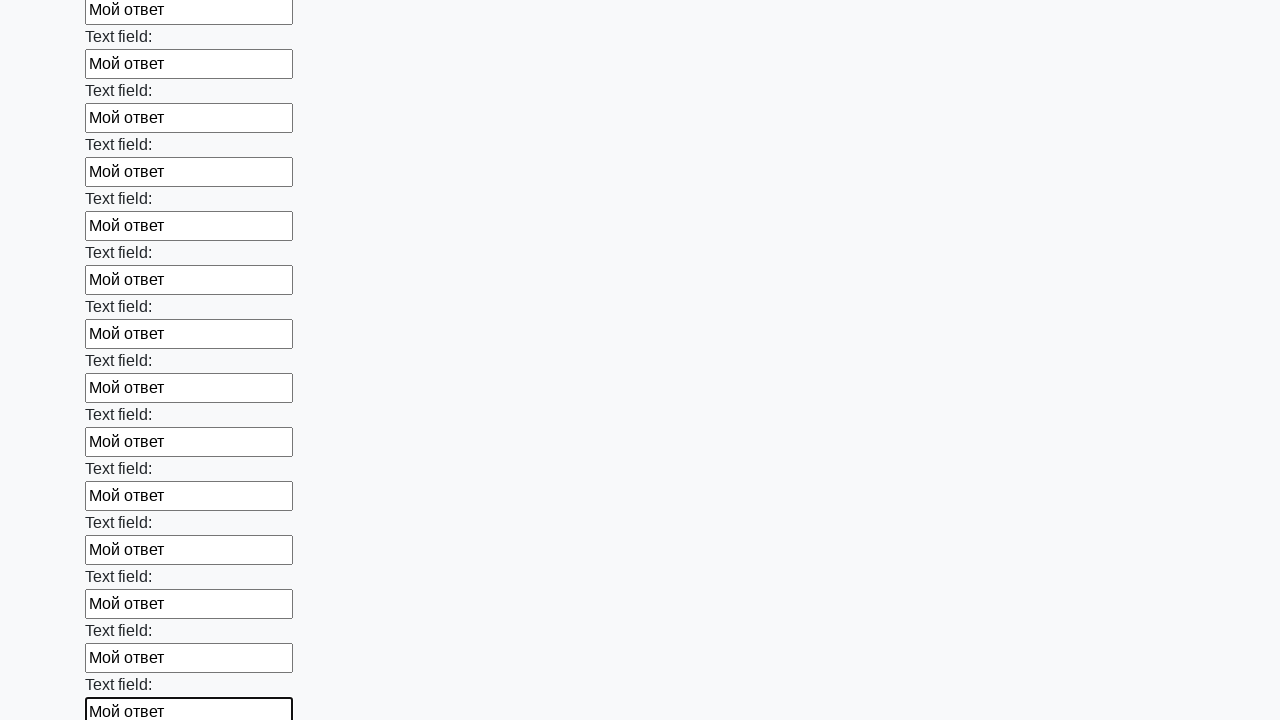

Filled input field with 'Мой ответ' on input >> nth=84
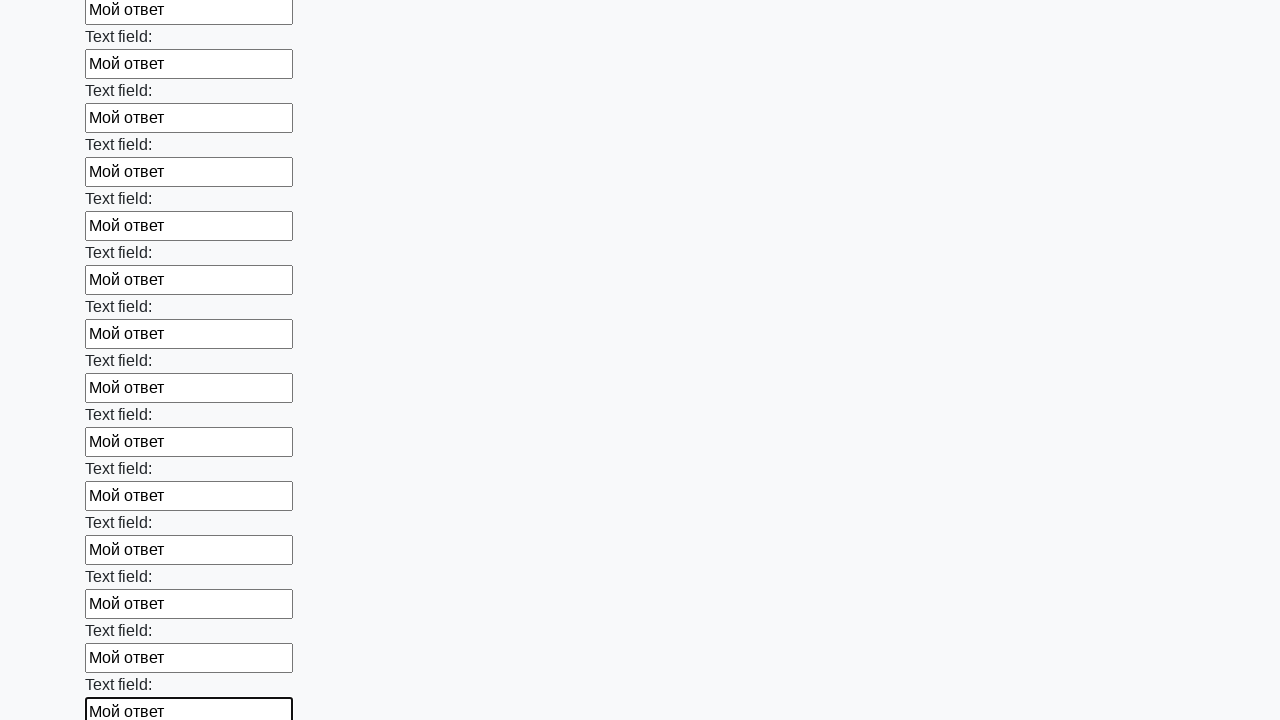

Filled input field with 'Мой ответ' on input >> nth=85
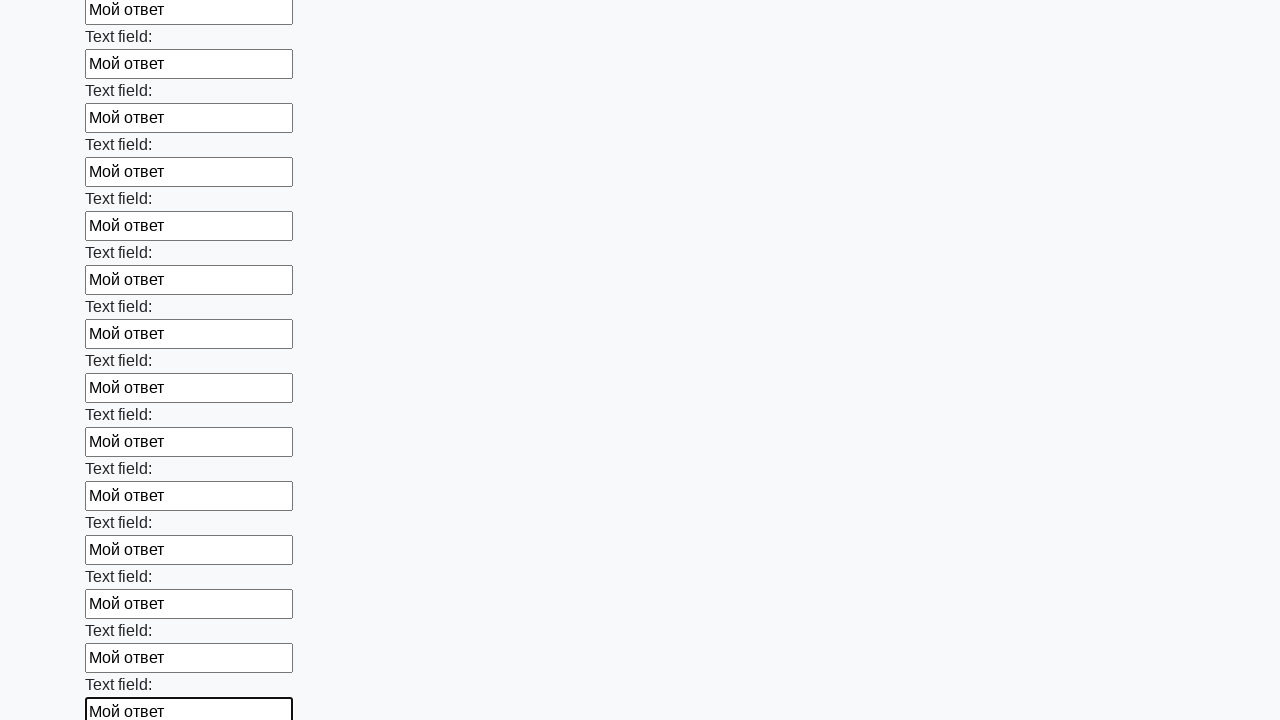

Filled input field with 'Мой ответ' on input >> nth=86
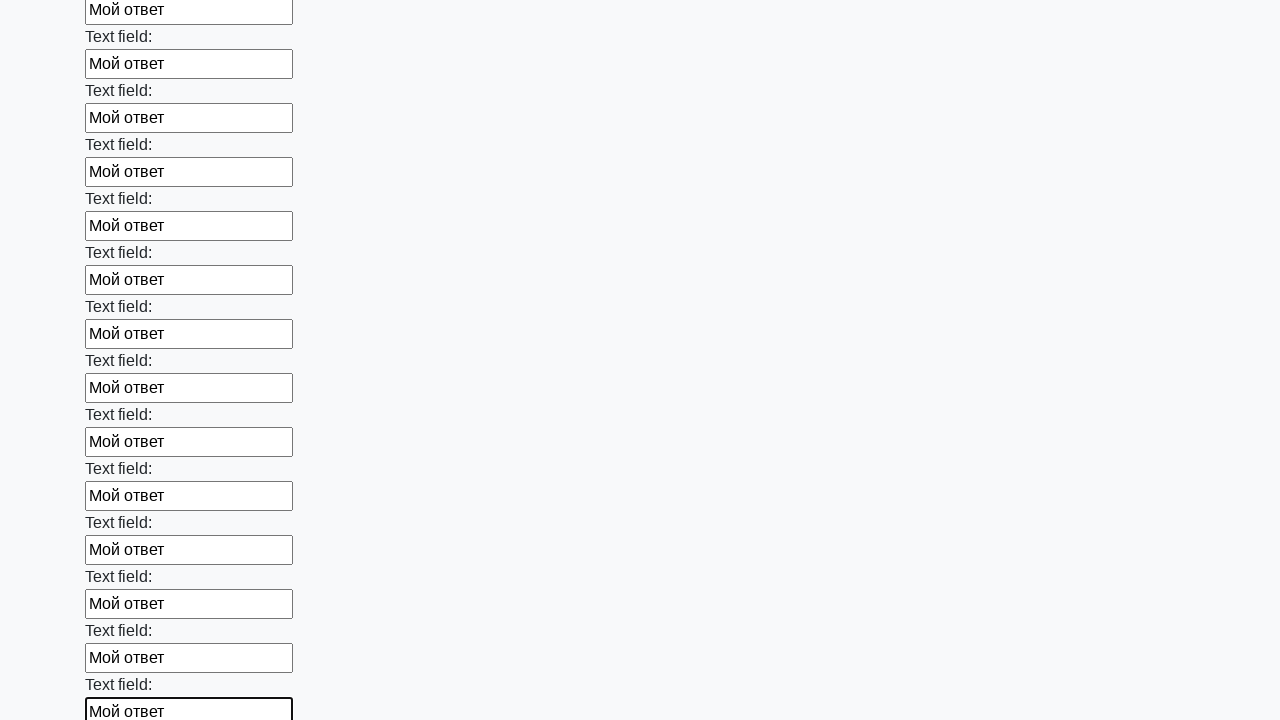

Filled input field with 'Мой ответ' on input >> nth=87
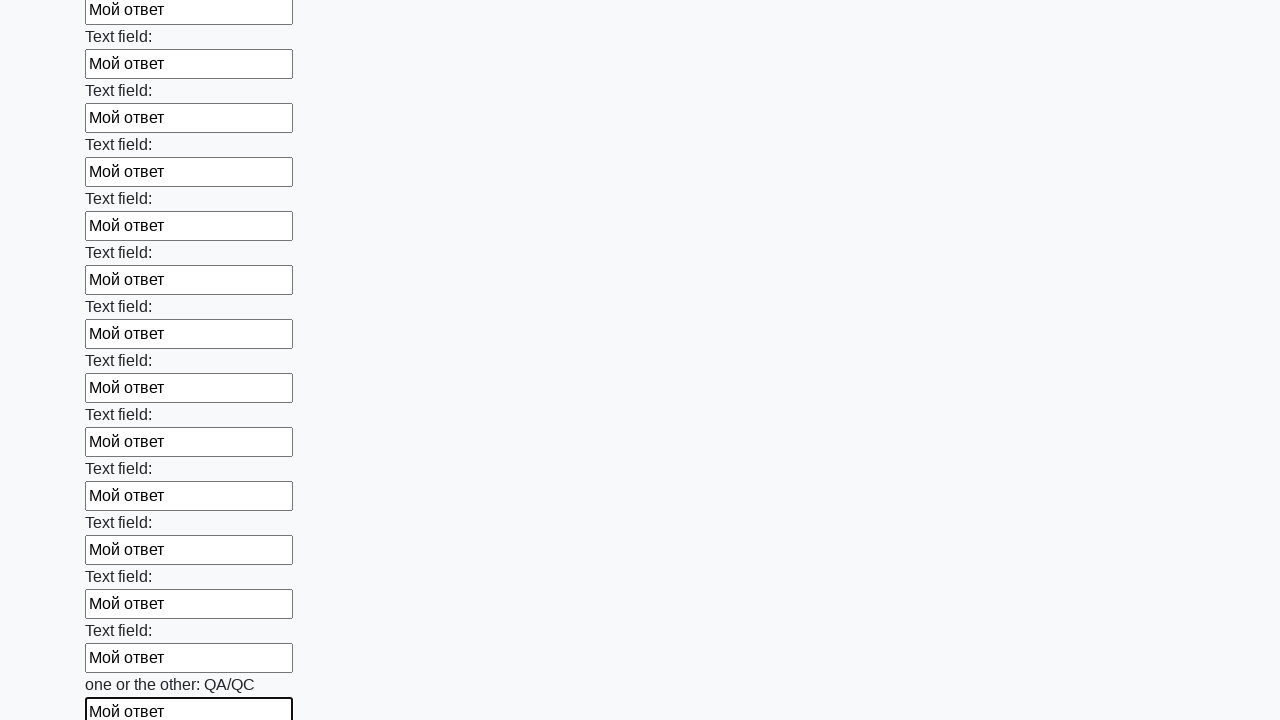

Filled input field with 'Мой ответ' on input >> nth=88
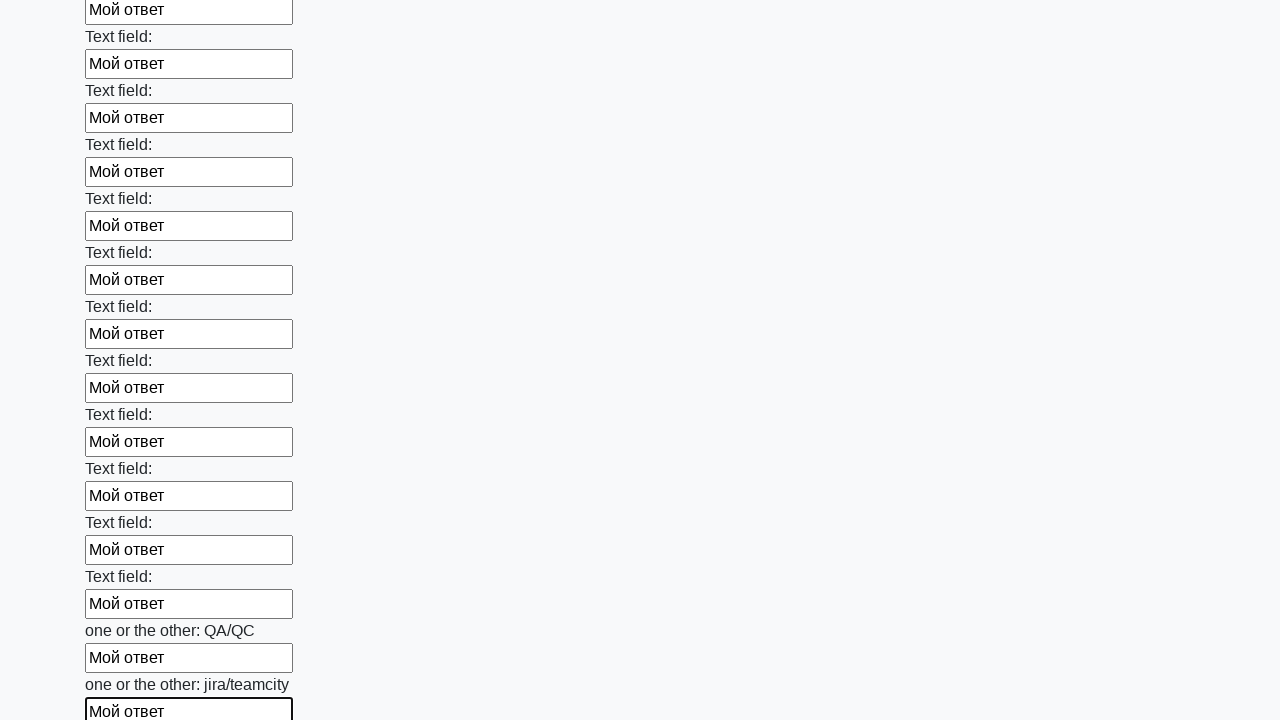

Filled input field with 'Мой ответ' on input >> nth=89
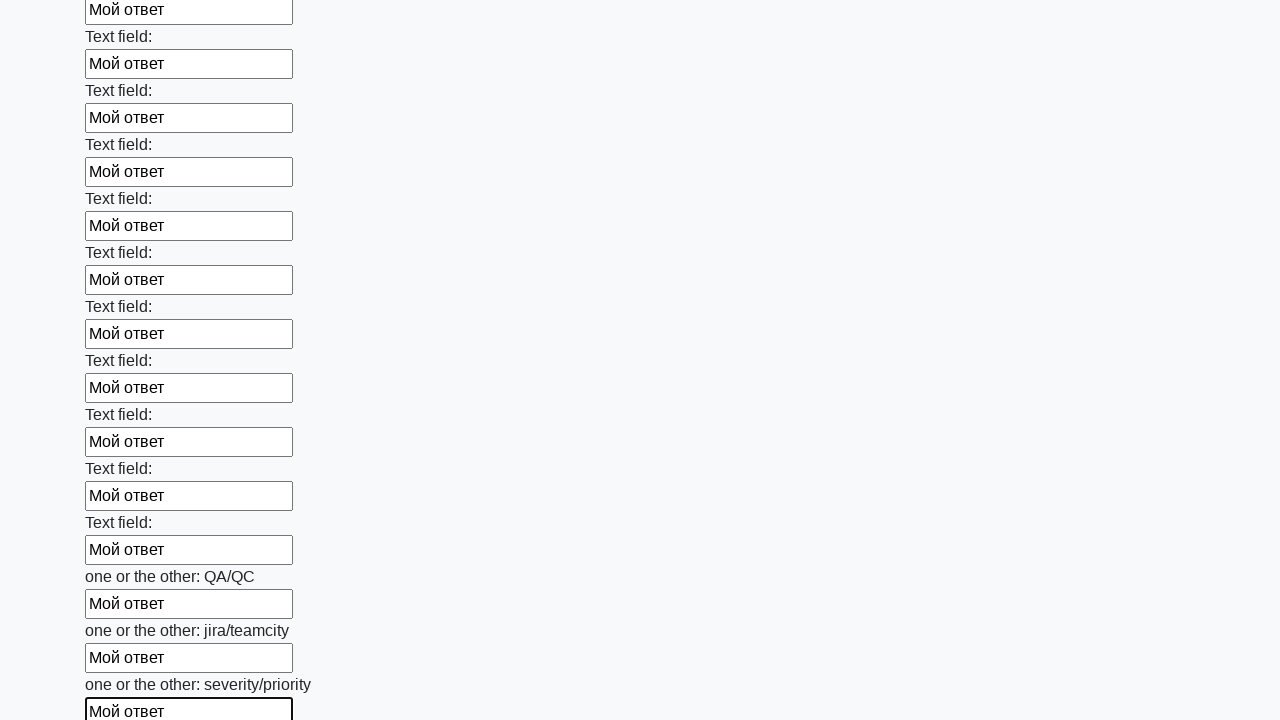

Filled input field with 'Мой ответ' on input >> nth=90
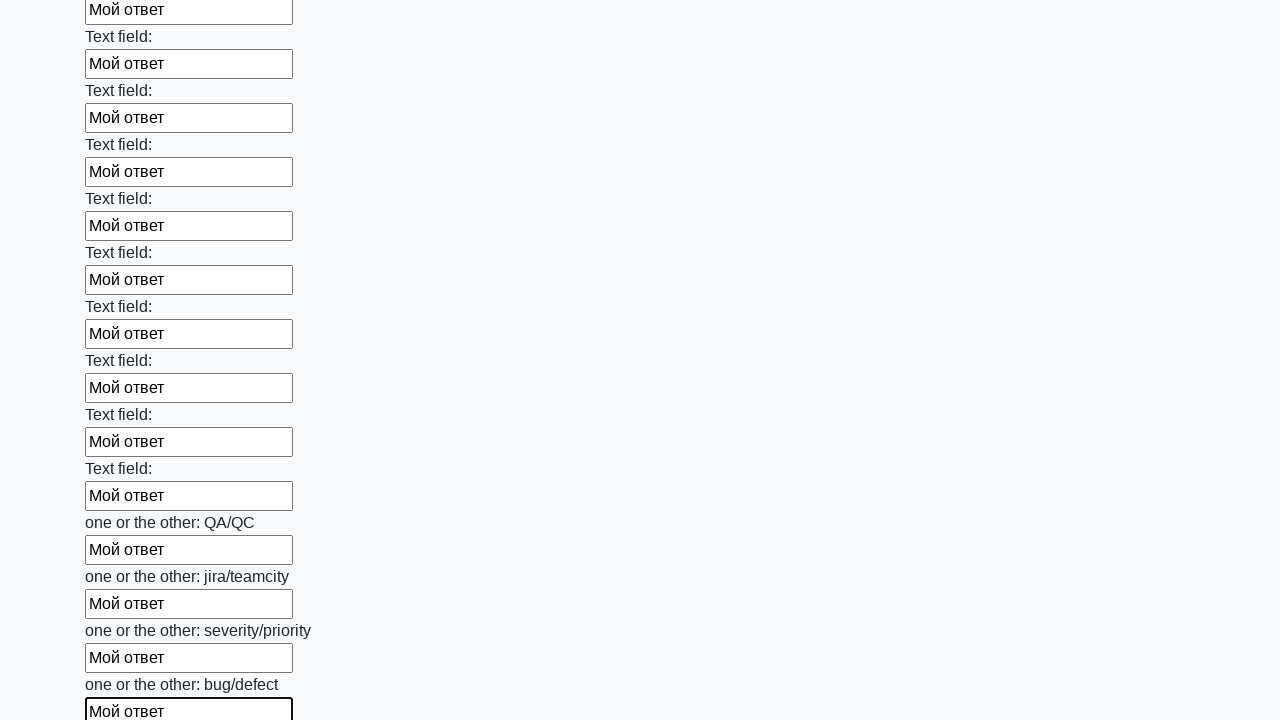

Filled input field with 'Мой ответ' on input >> nth=91
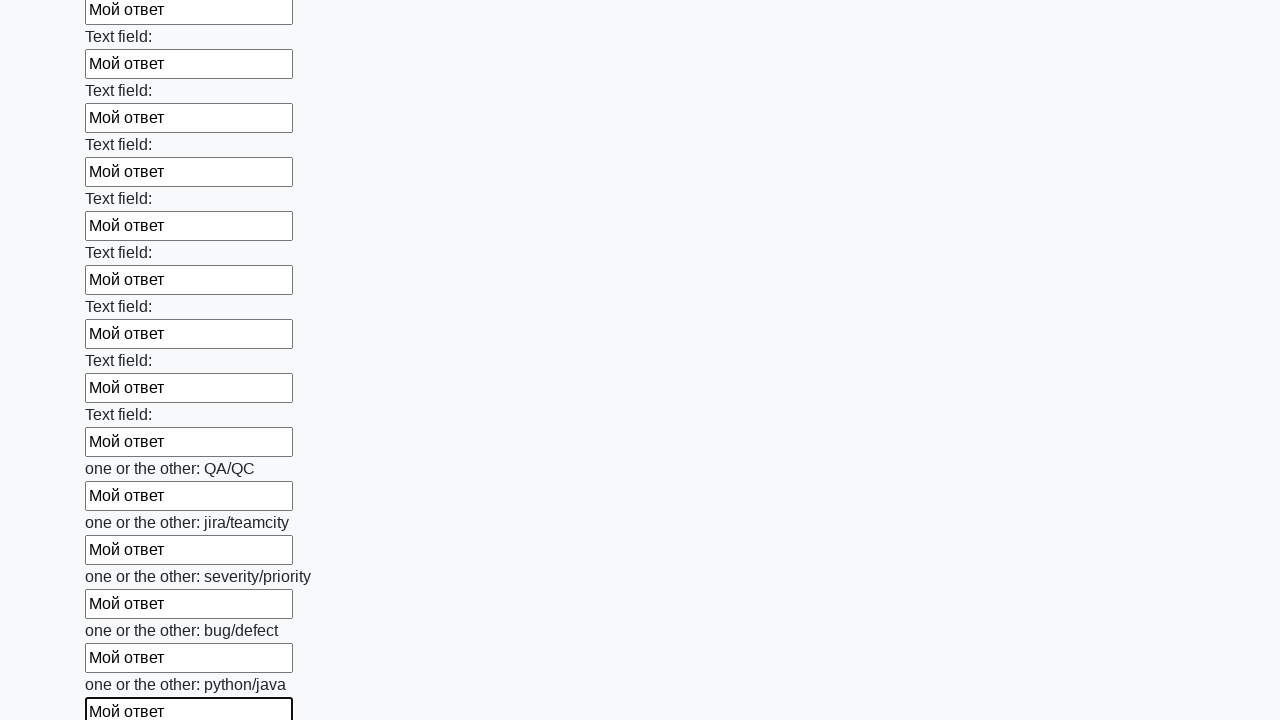

Filled input field with 'Мой ответ' on input >> nth=92
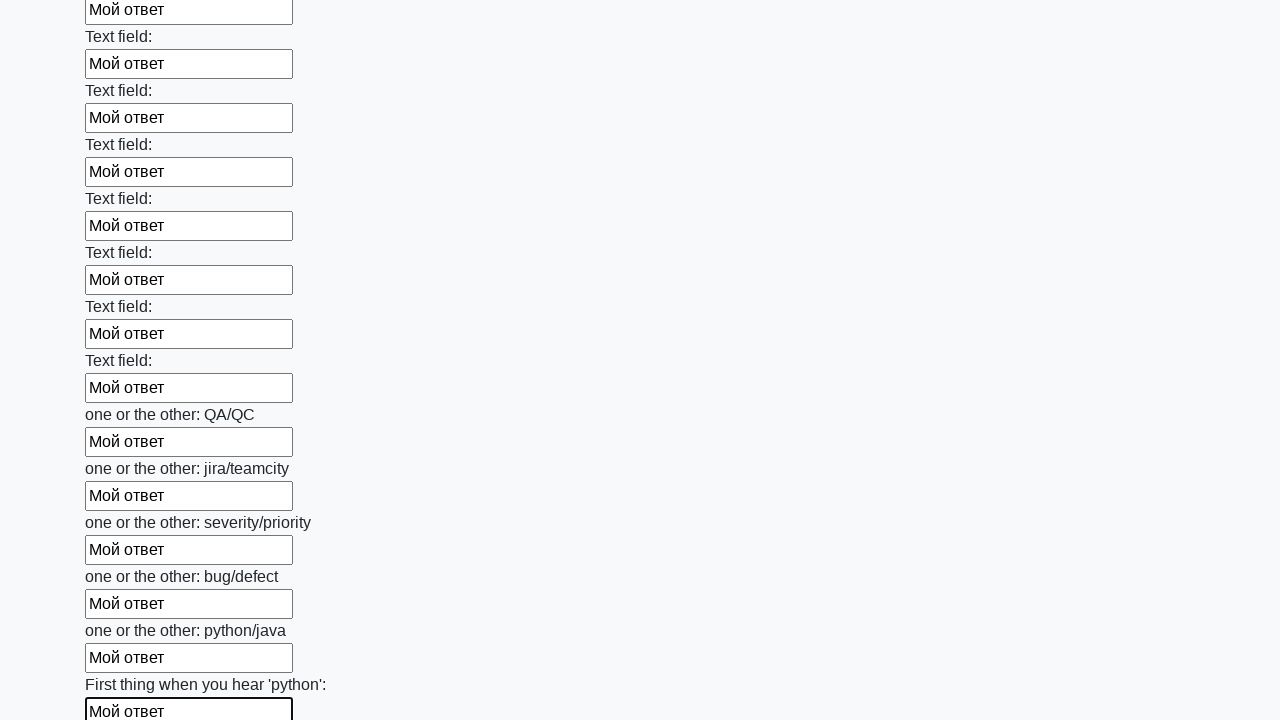

Filled input field with 'Мой ответ' on input >> nth=93
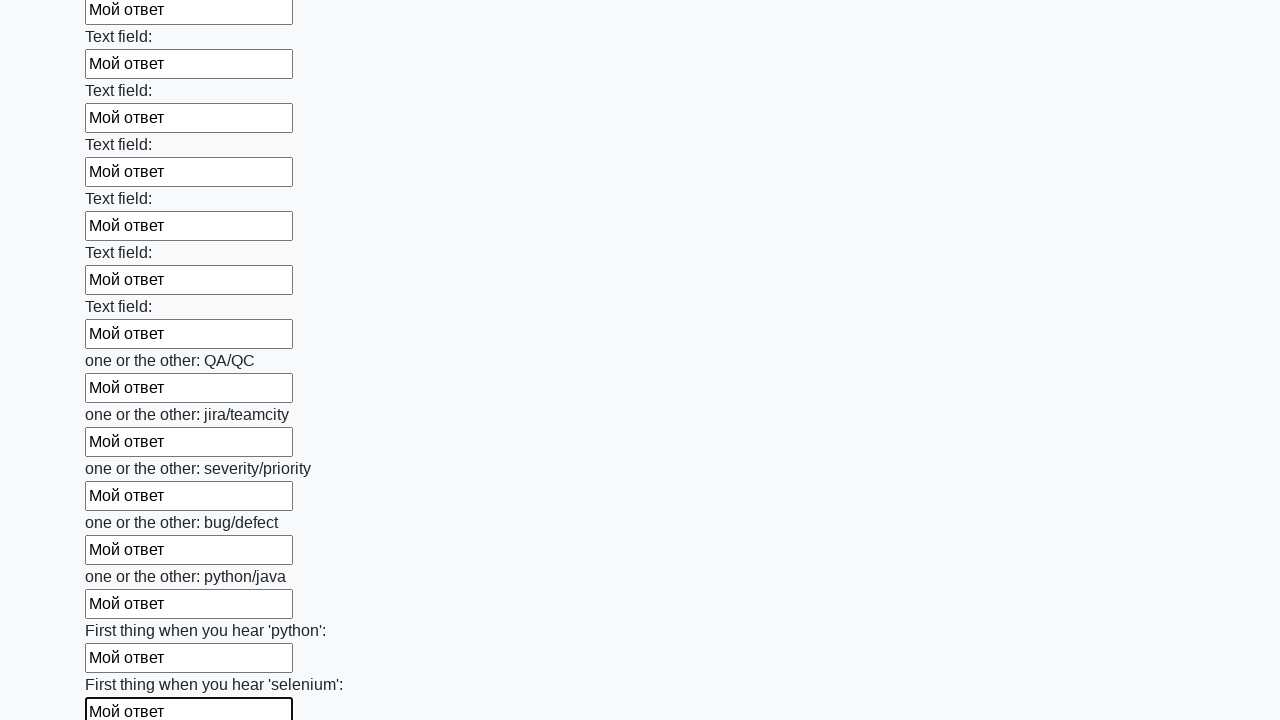

Filled input field with 'Мой ответ' on input >> nth=94
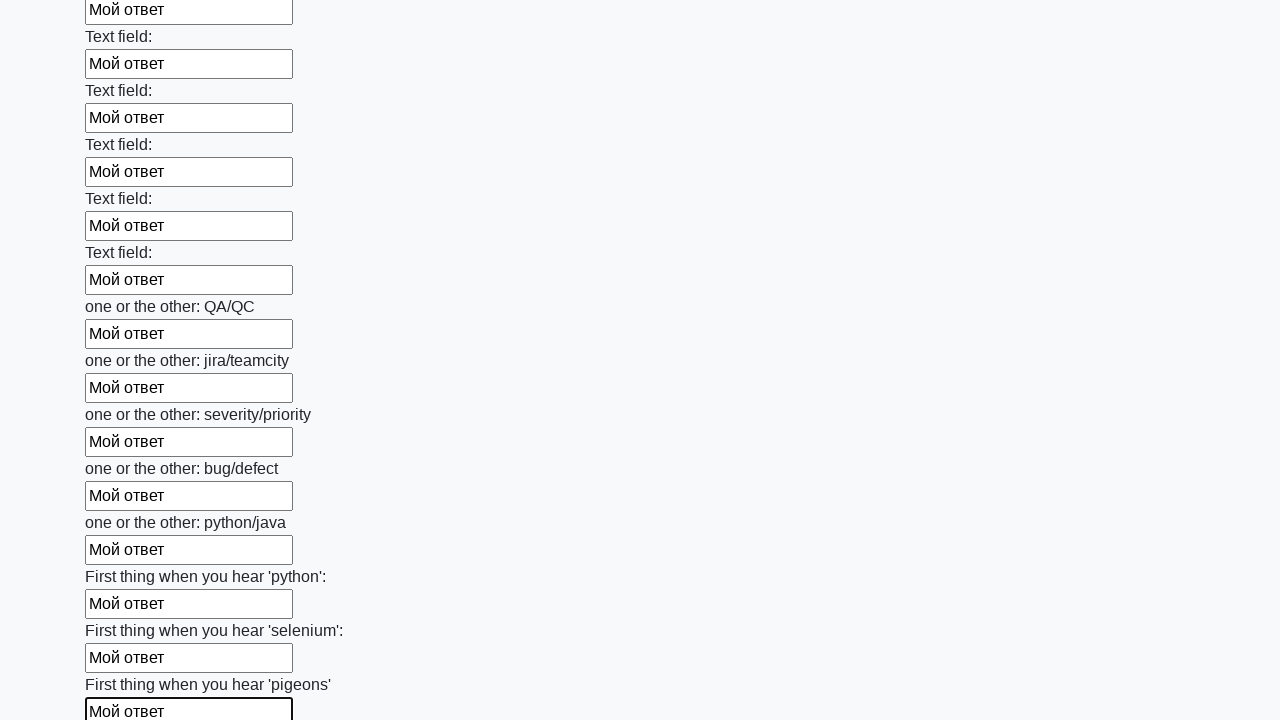

Filled input field with 'Мой ответ' on input >> nth=95
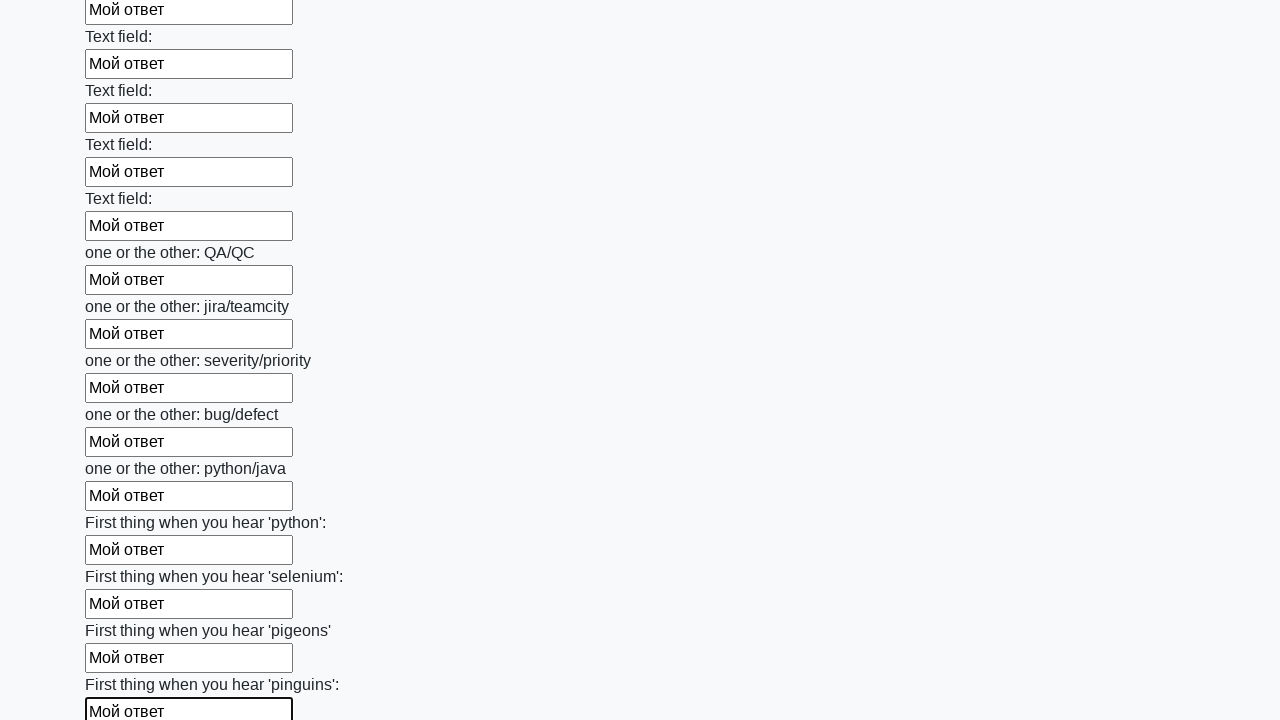

Filled input field with 'Мой ответ' on input >> nth=96
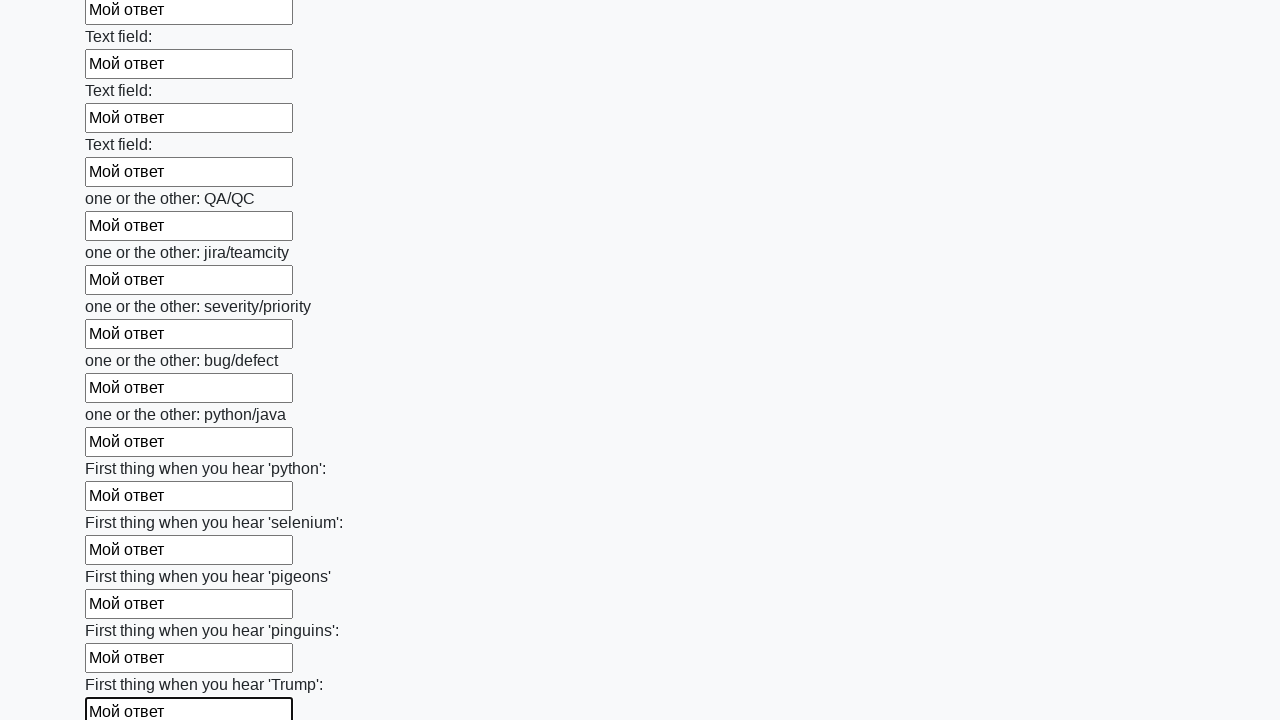

Filled input field with 'Мой ответ' on input >> nth=97
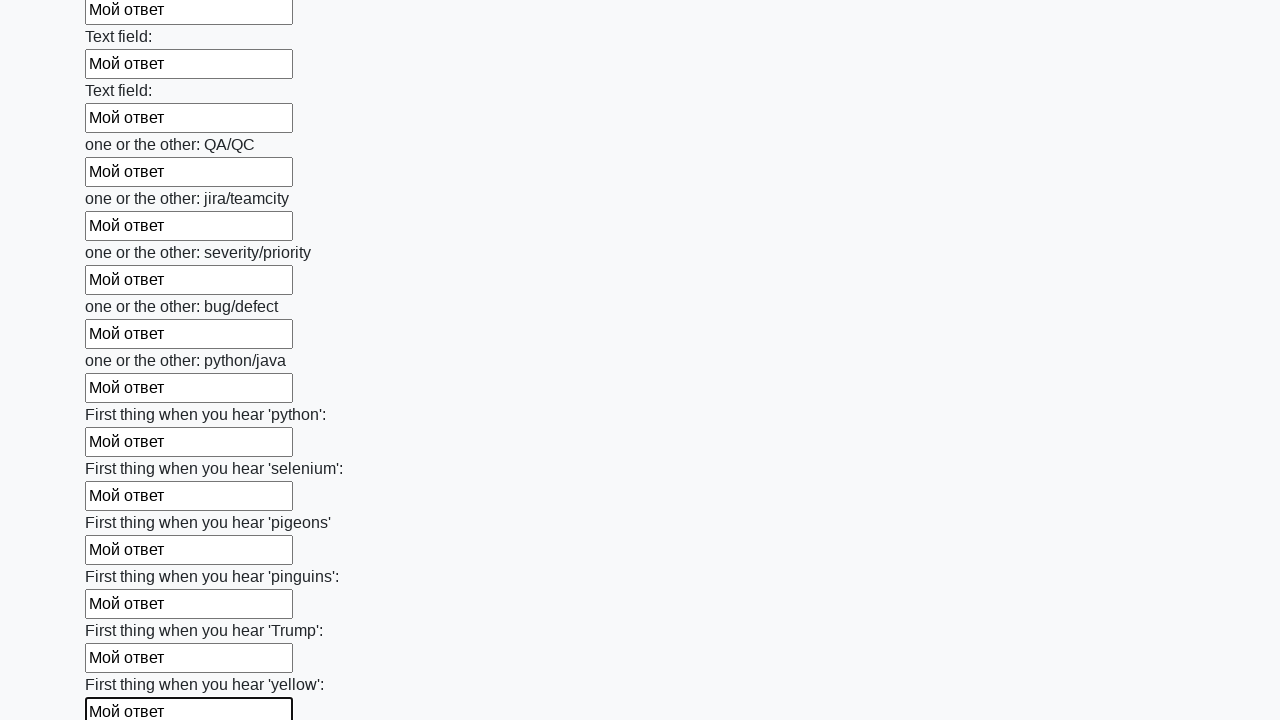

Filled input field with 'Мой ответ' on input >> nth=98
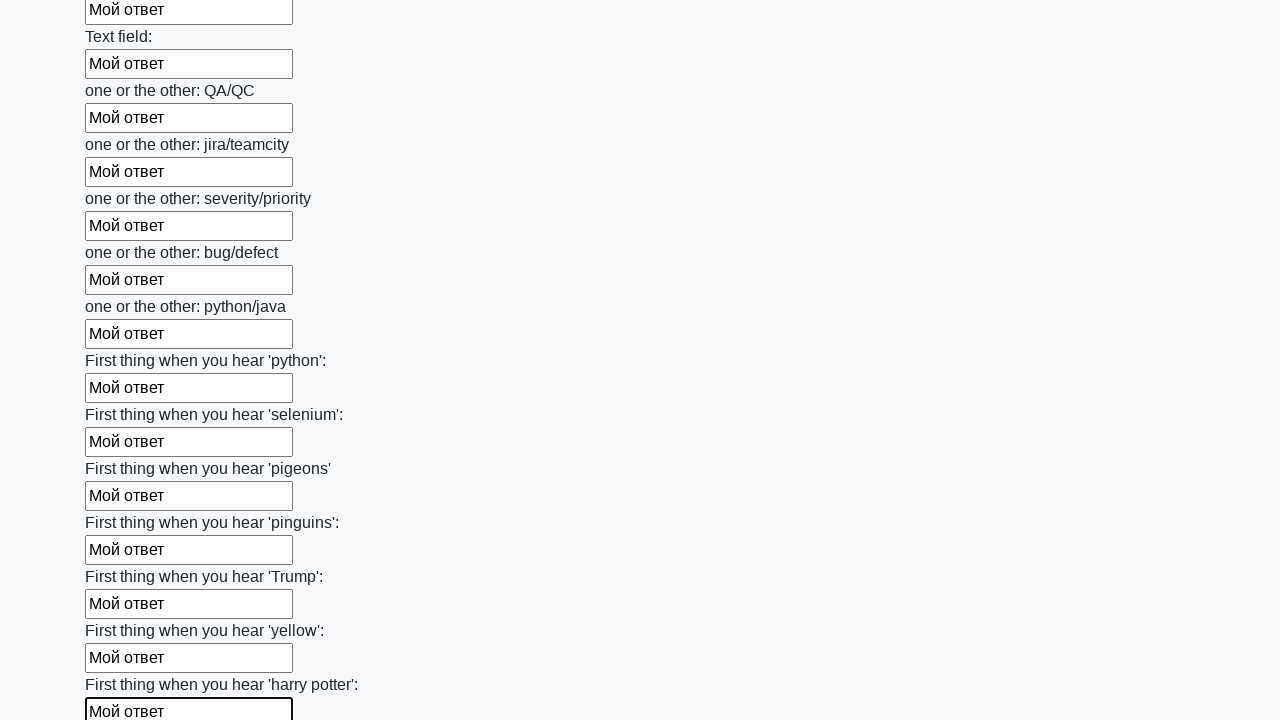

Filled input field with 'Мой ответ' on input >> nth=99
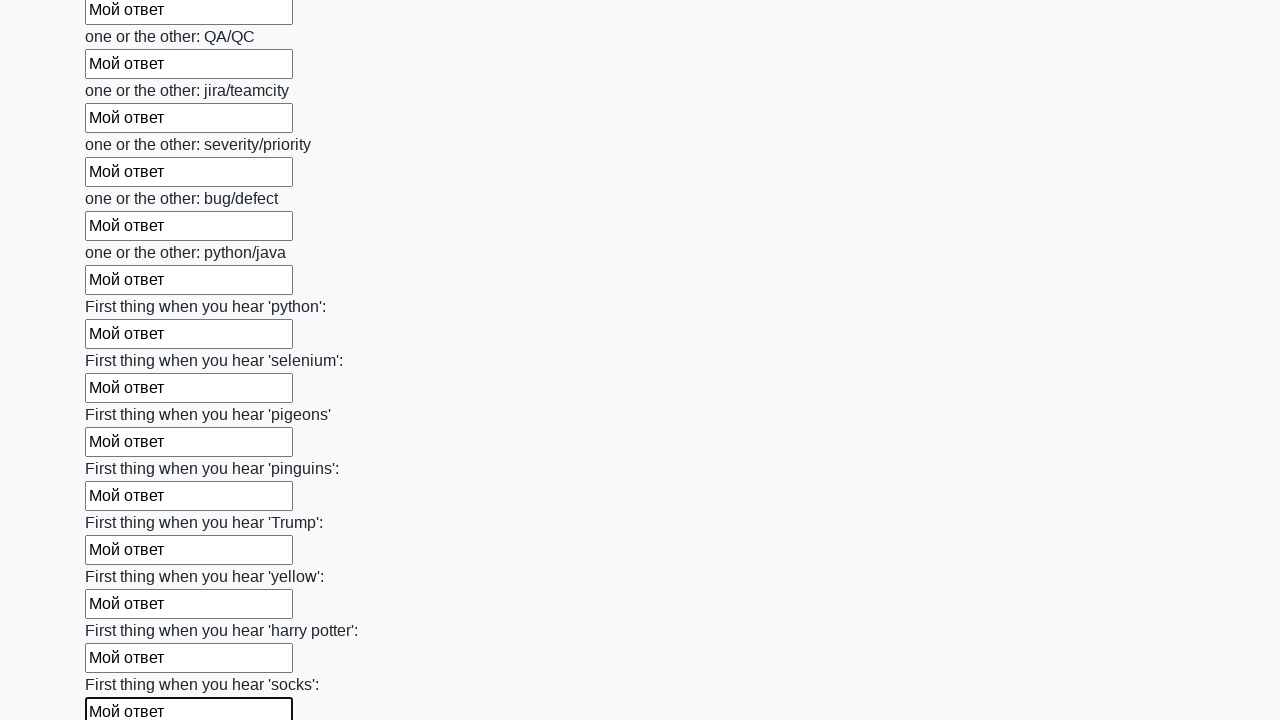

Clicked the submit button at (123, 611) on button.btn
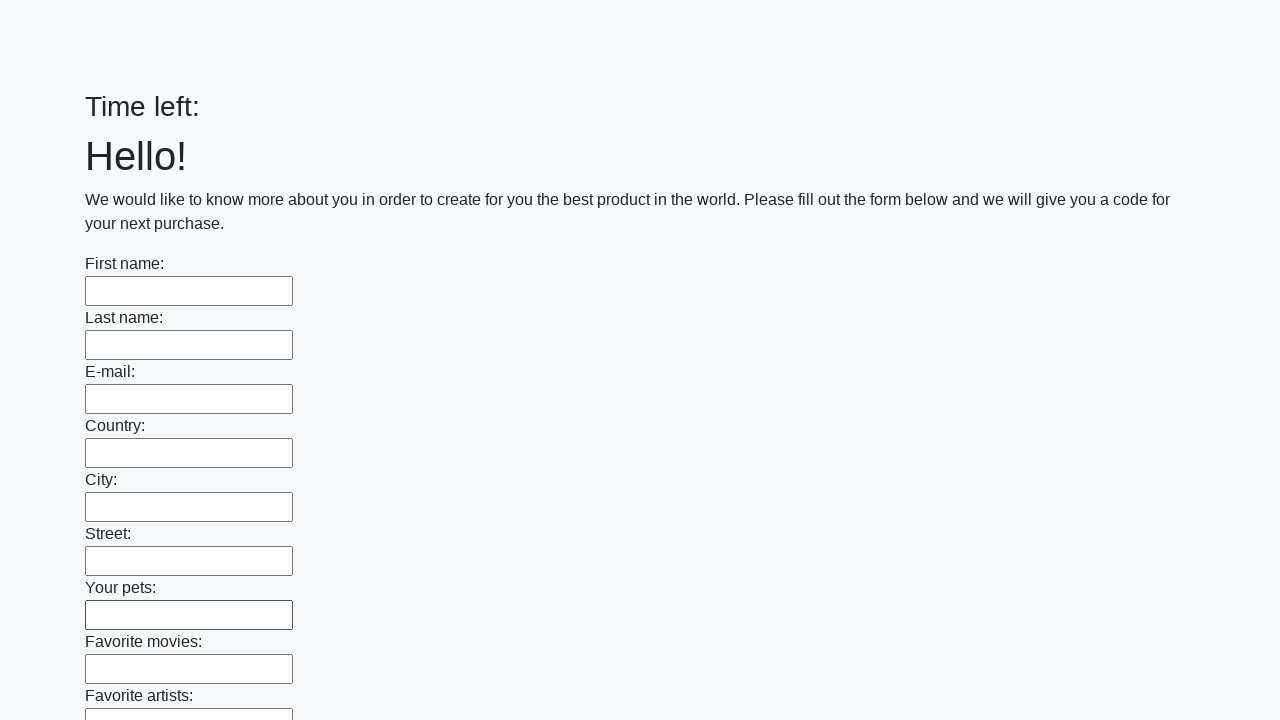

Set up dialog handler to accept alerts
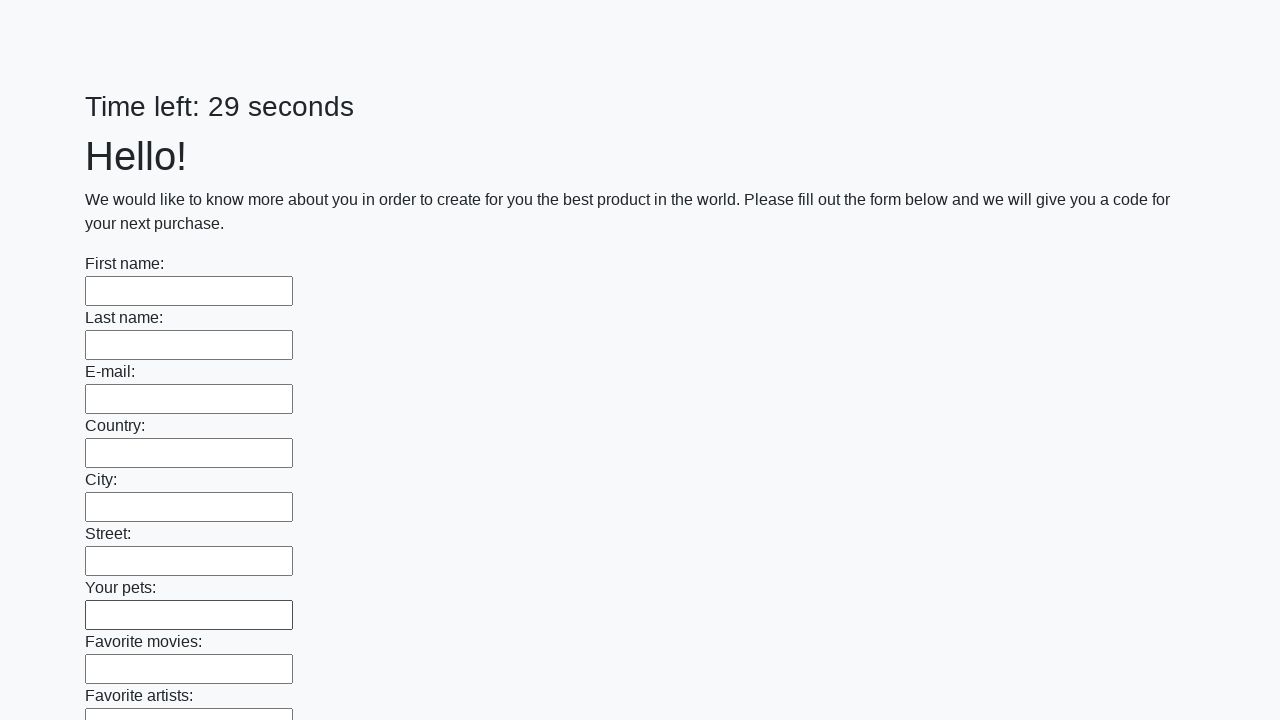

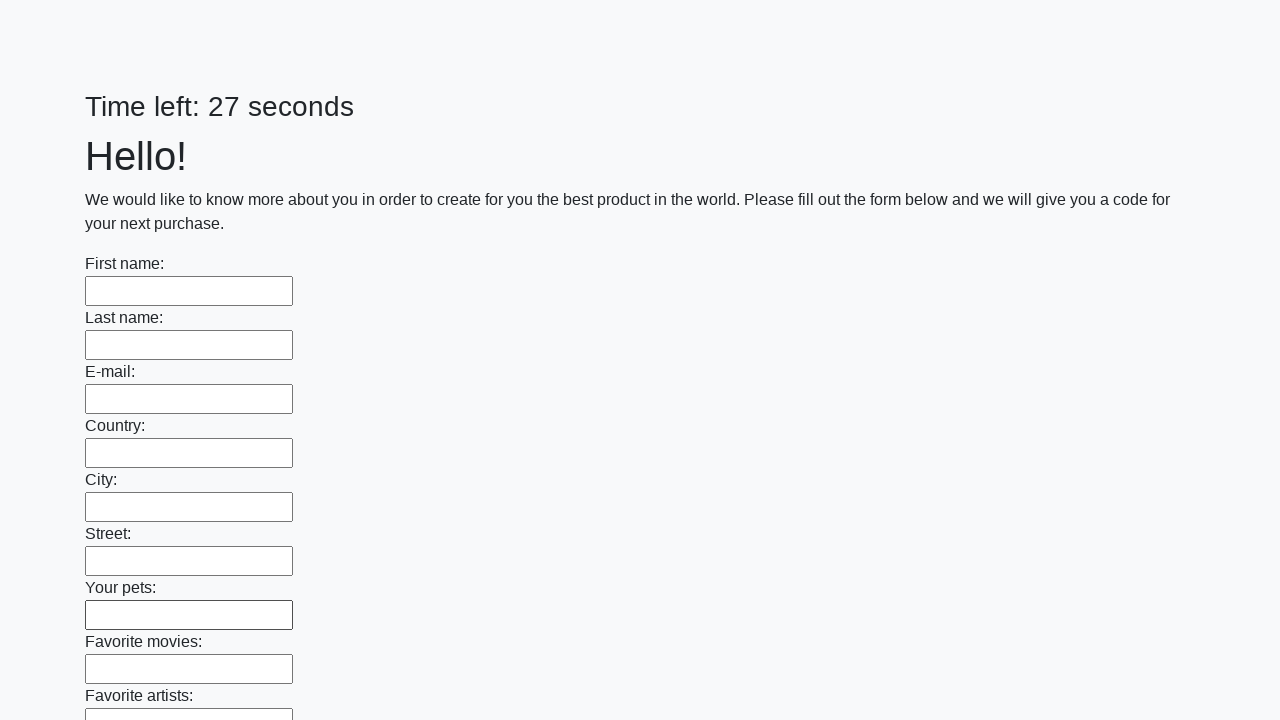